Tests adding multiple products to the shopping cart by incrementing quantity and clicking the ADD TO CART button for each product on the page

Starting URL: https://rahulshettyacademy.com/seleniumPractise/#/

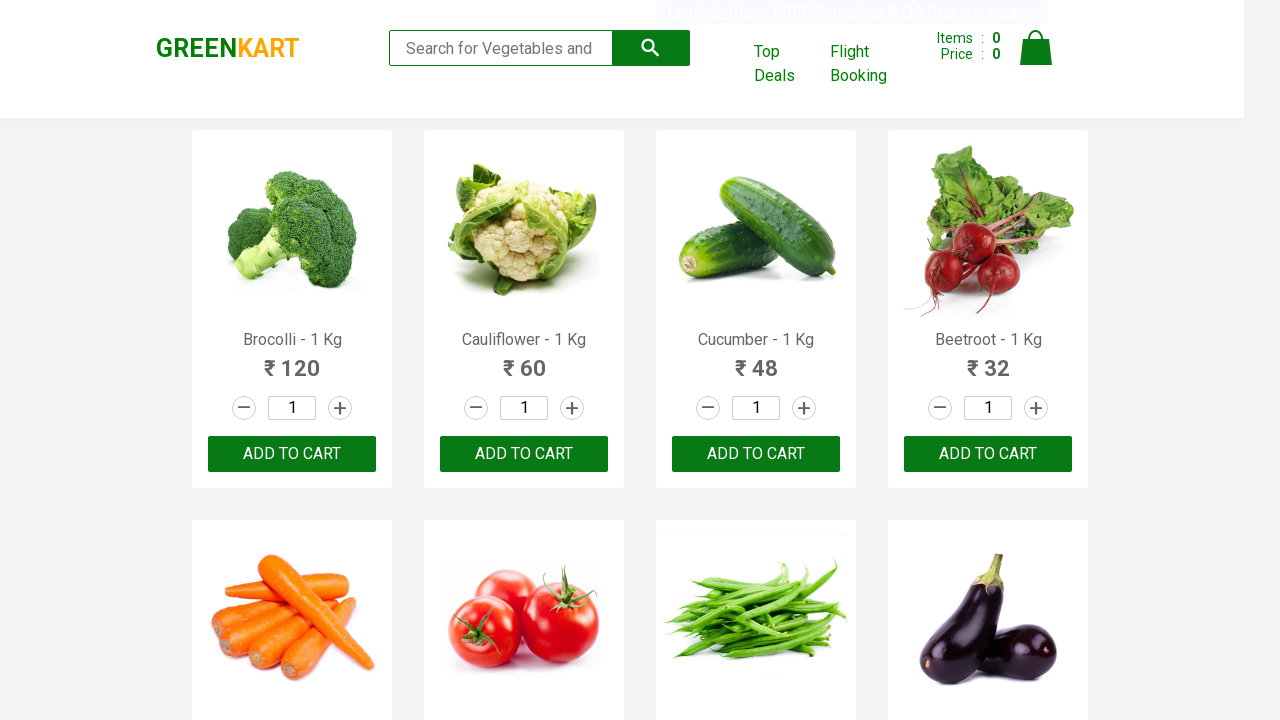

Loading spinner disappeared, products loading complete
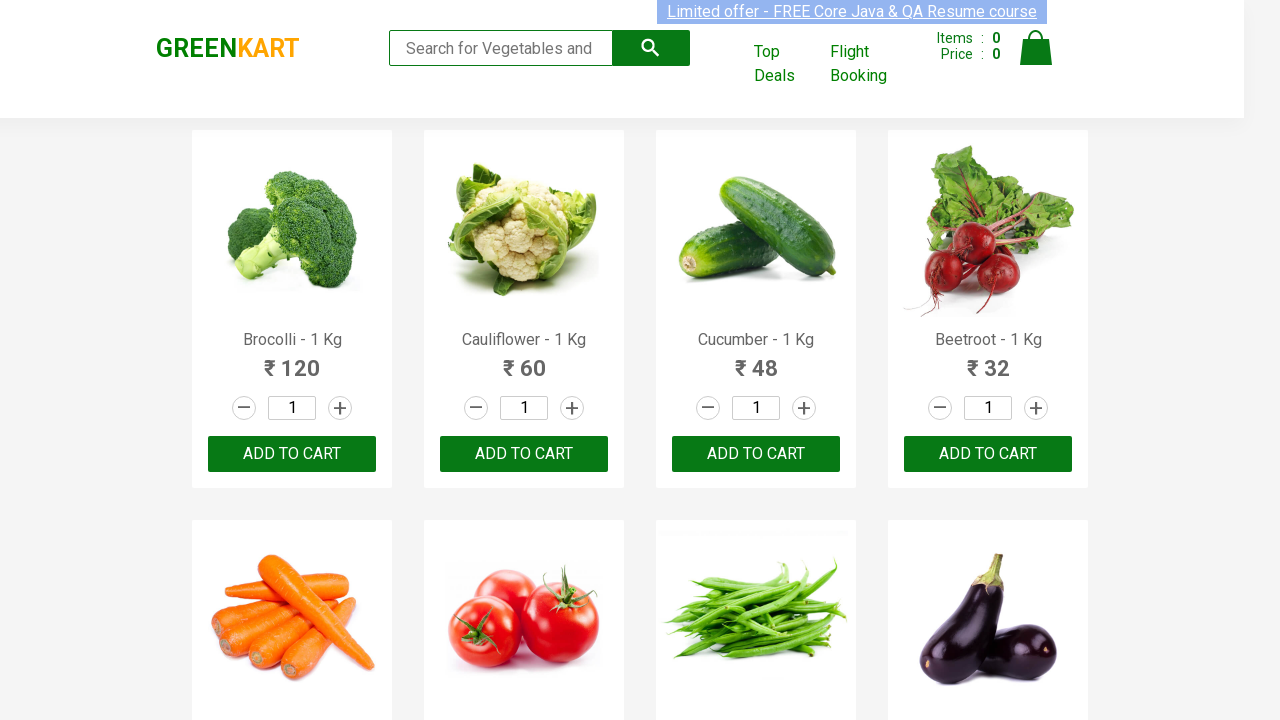

Product elements are now visible on the page
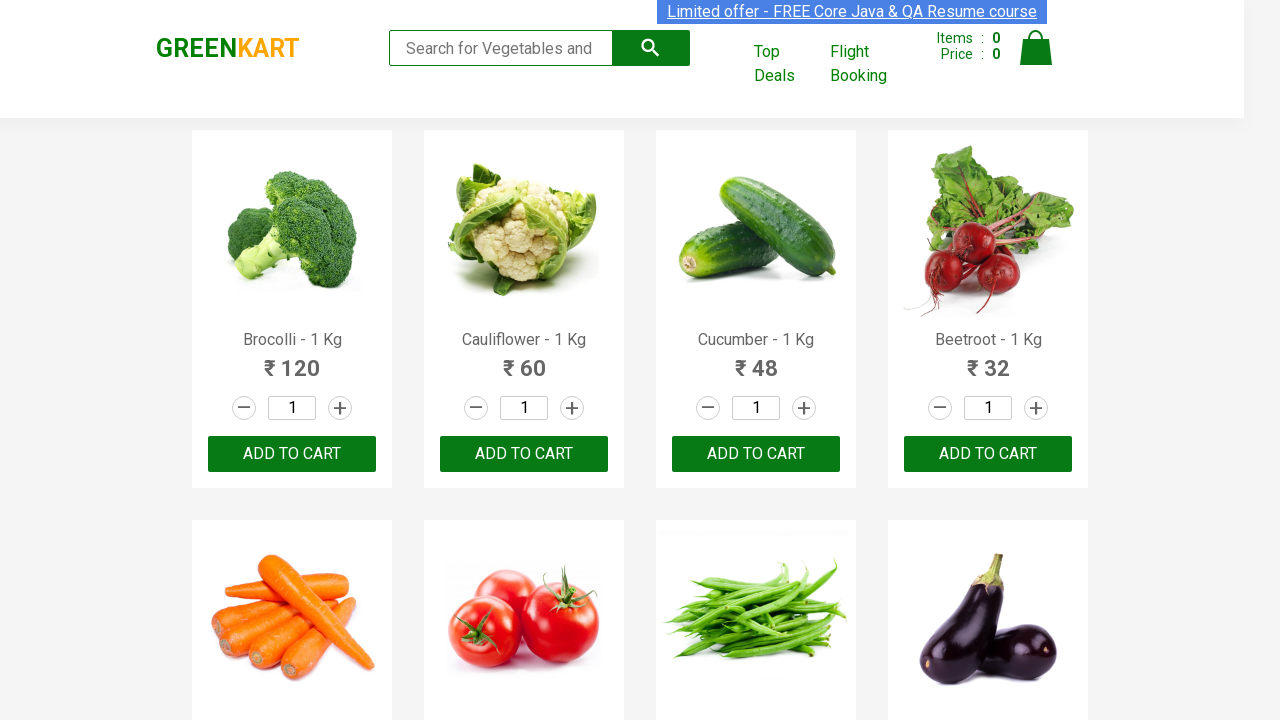

Retrieved all 30 products from the page
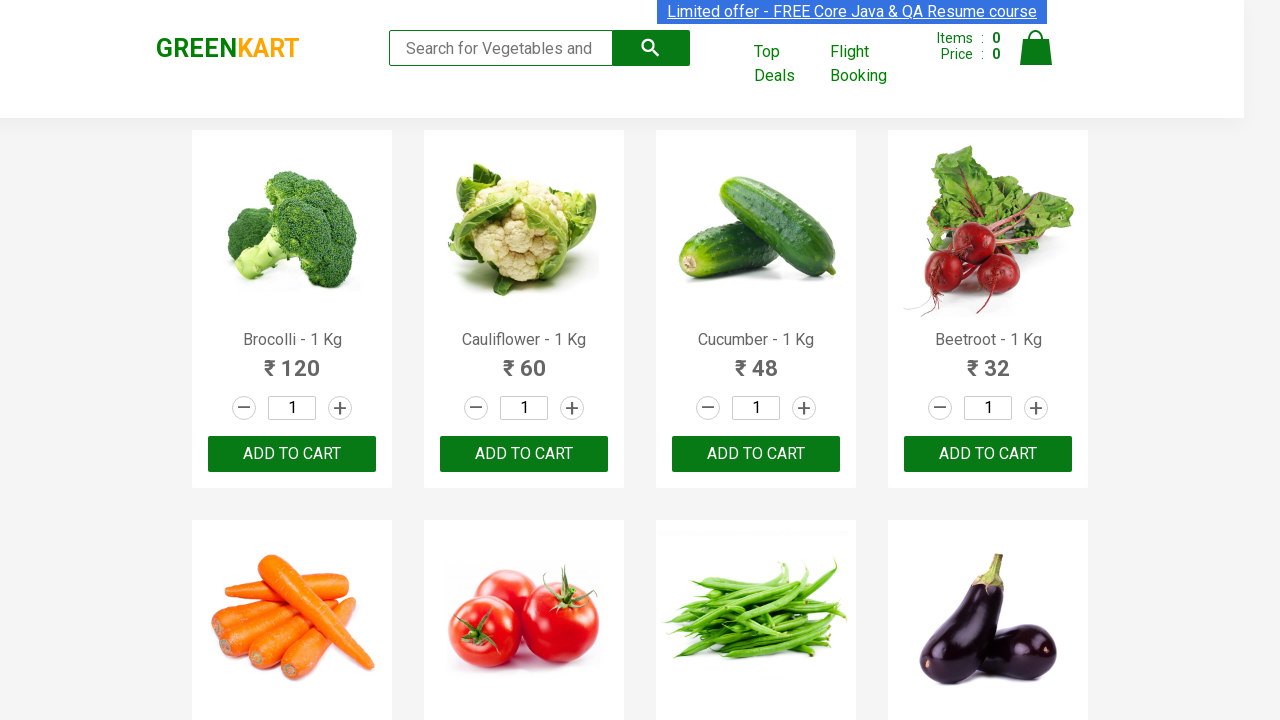

Clicked increment button to increase product quantity at (340, 408) on .products .product >> nth=0 >> .increment
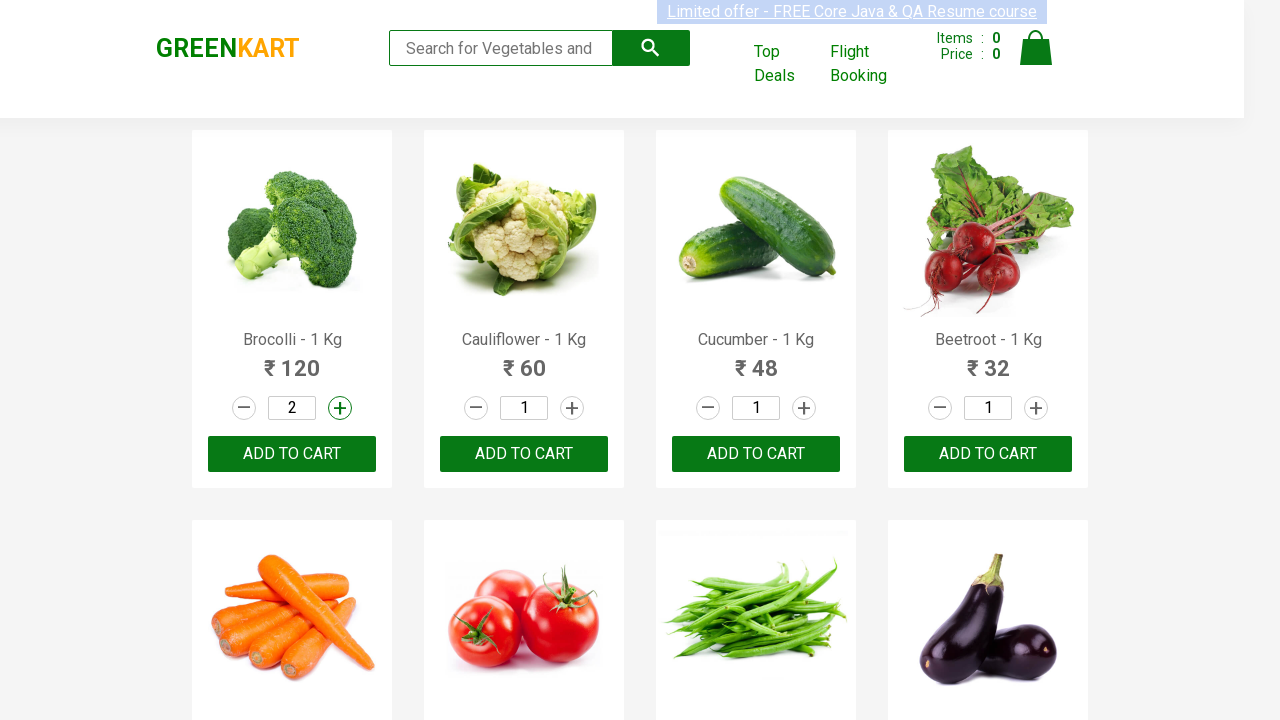

Clicked ADD TO CART button for product at (292, 454) on .products .product >> nth=0 >> .product-action > button
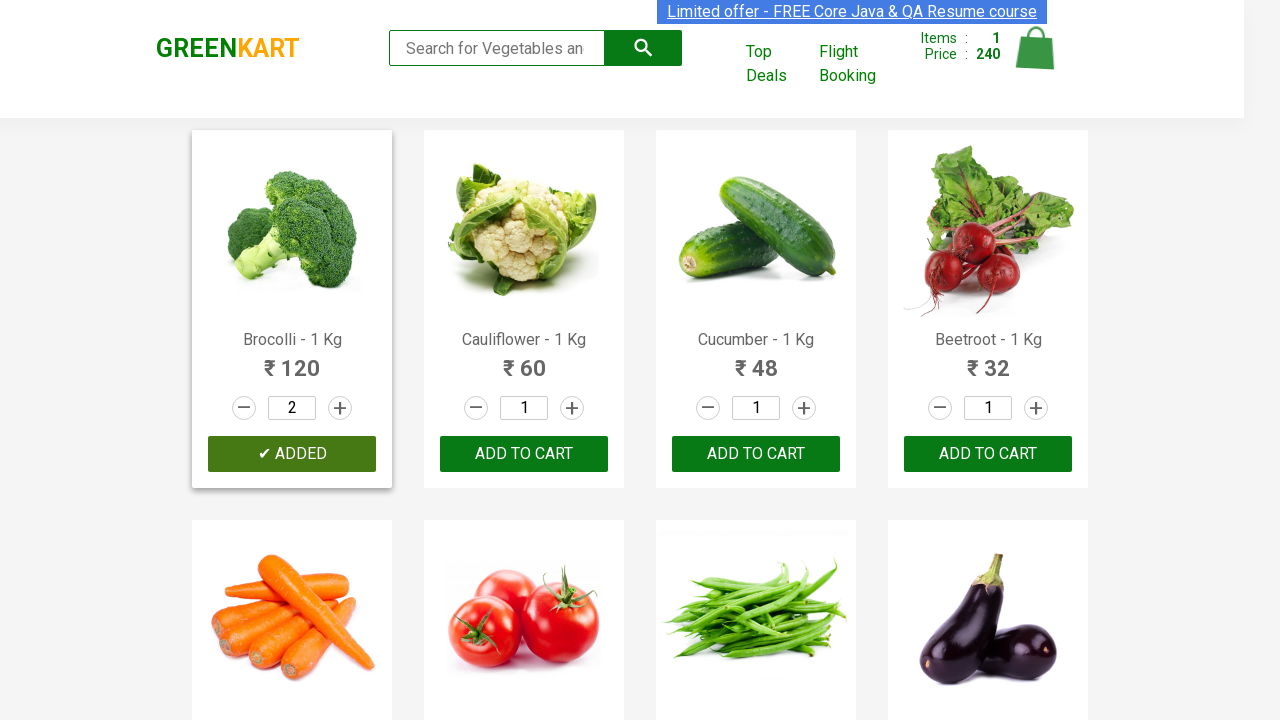

Confirmed product was added to cart
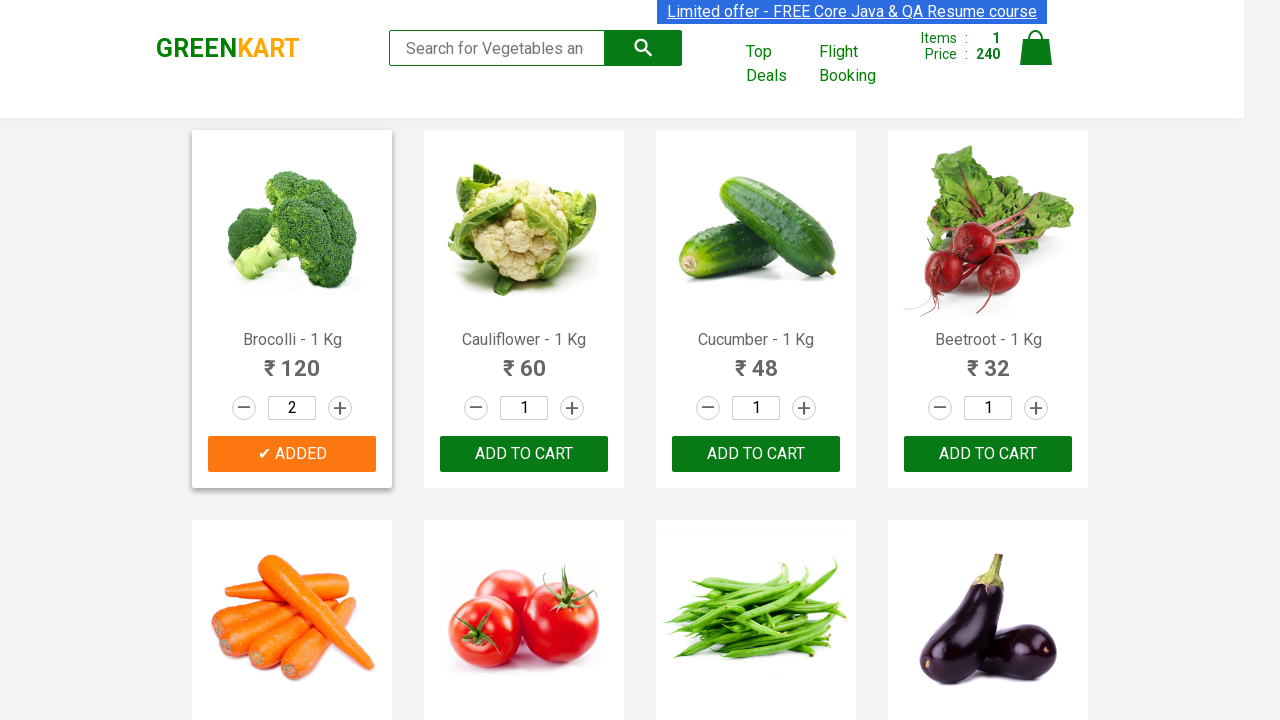

Clicked increment button to increase product quantity at (572, 408) on .products .product >> nth=1 >> .increment
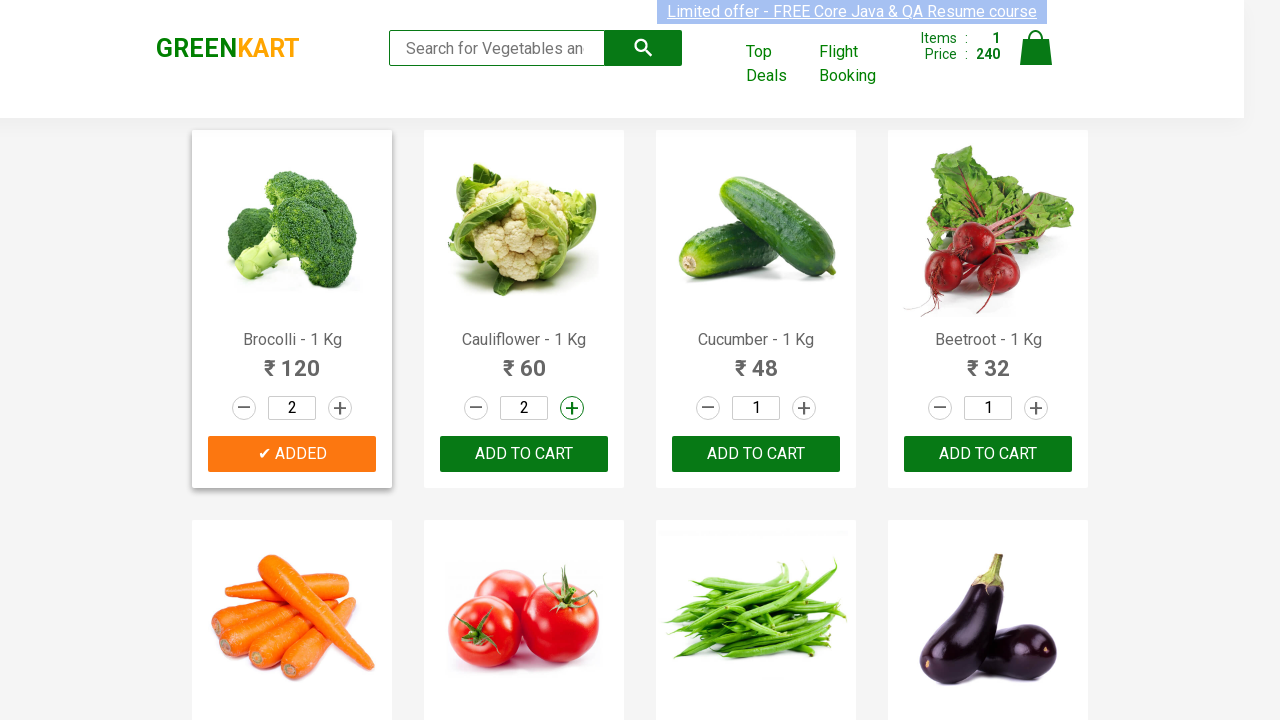

Clicked ADD TO CART button for product at (524, 454) on .products .product >> nth=1 >> .product-action > button
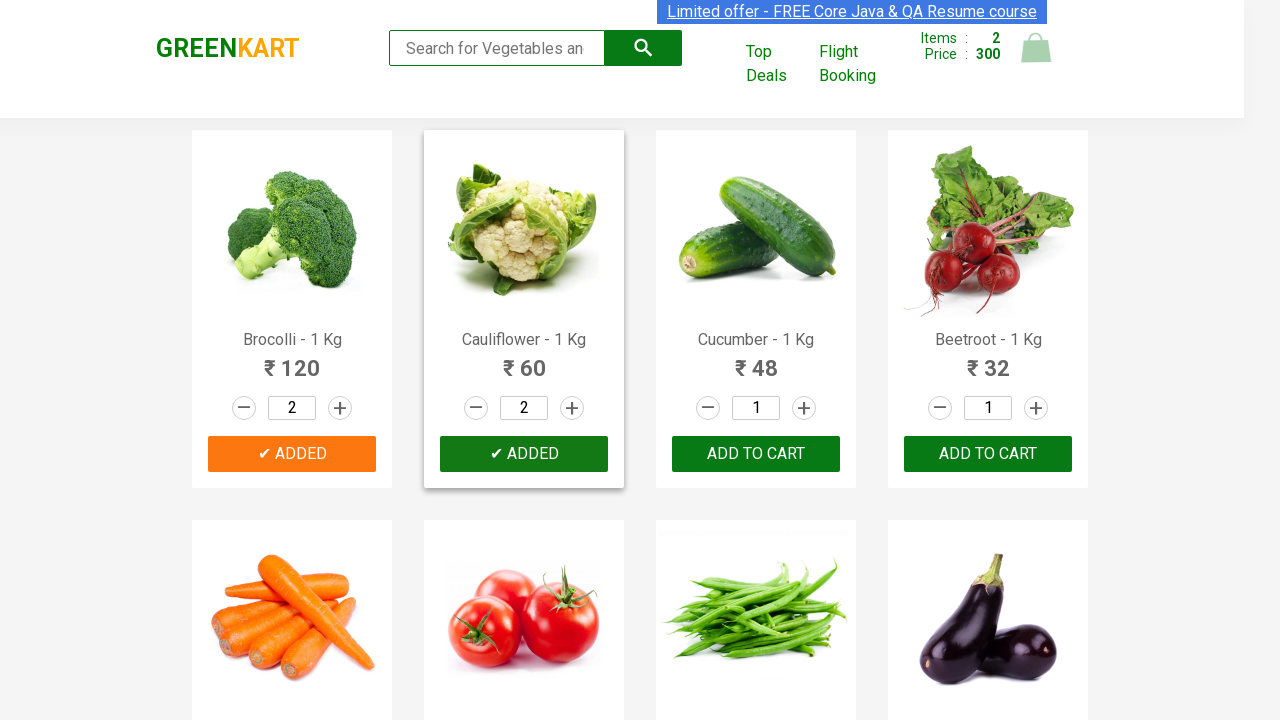

Confirmed product was added to cart
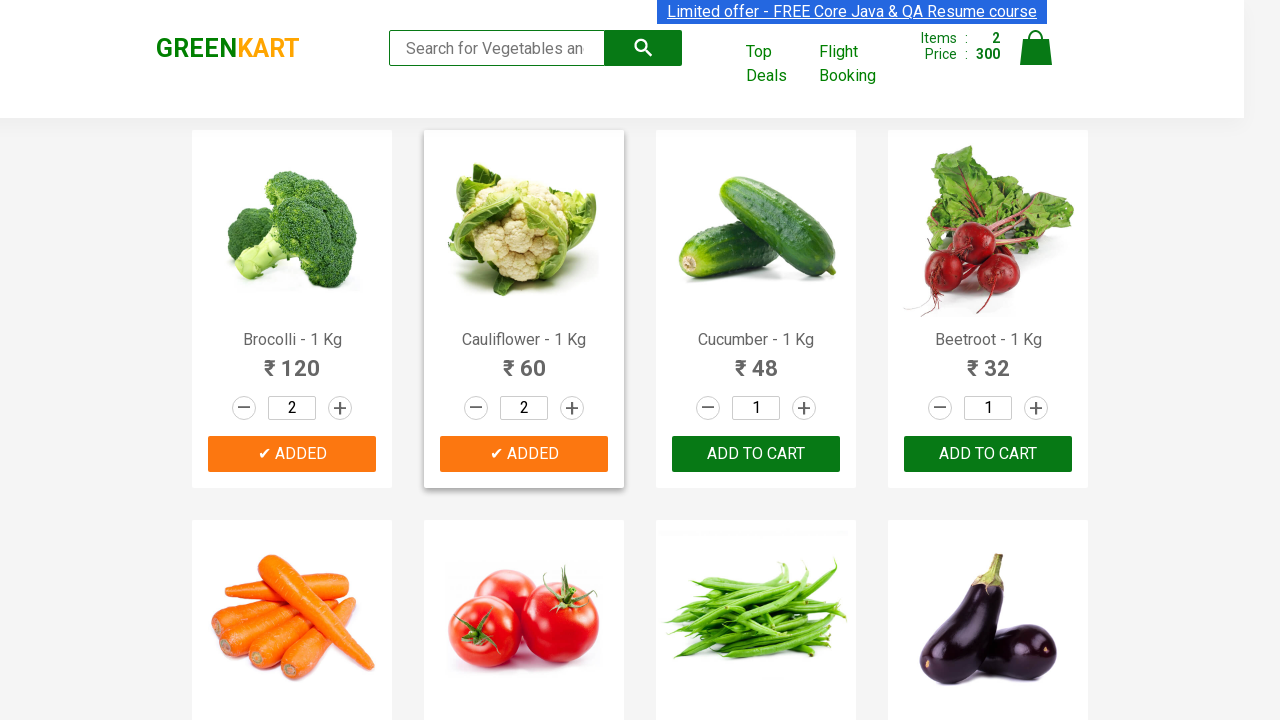

Clicked increment button to increase product quantity at (804, 408) on .products .product >> nth=2 >> .increment
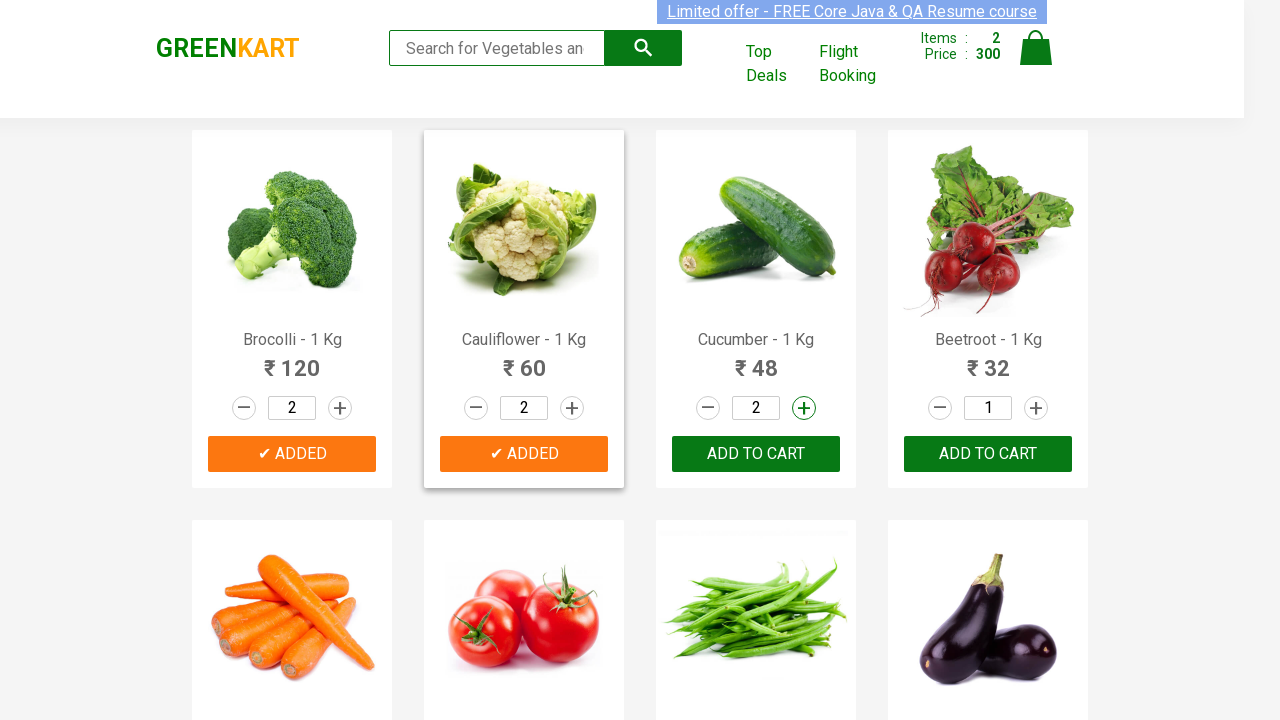

Clicked ADD TO CART button for product at (756, 454) on .products .product >> nth=2 >> .product-action > button
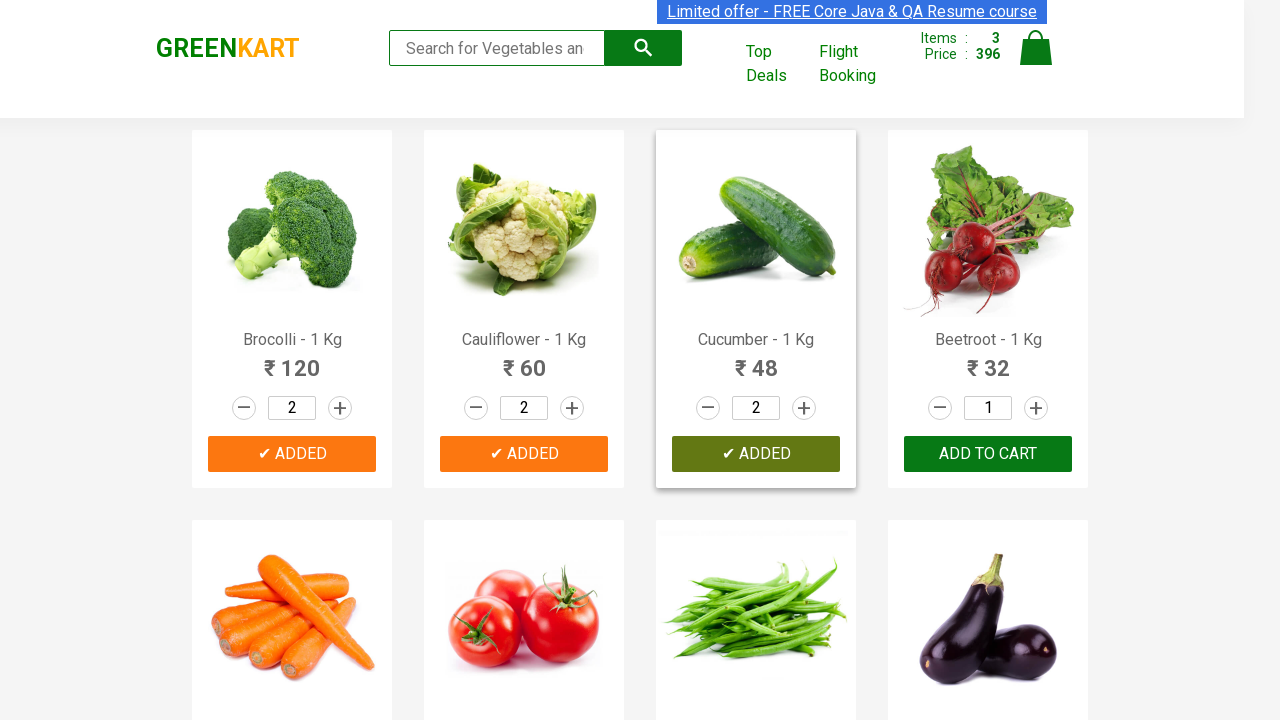

Confirmed product was added to cart
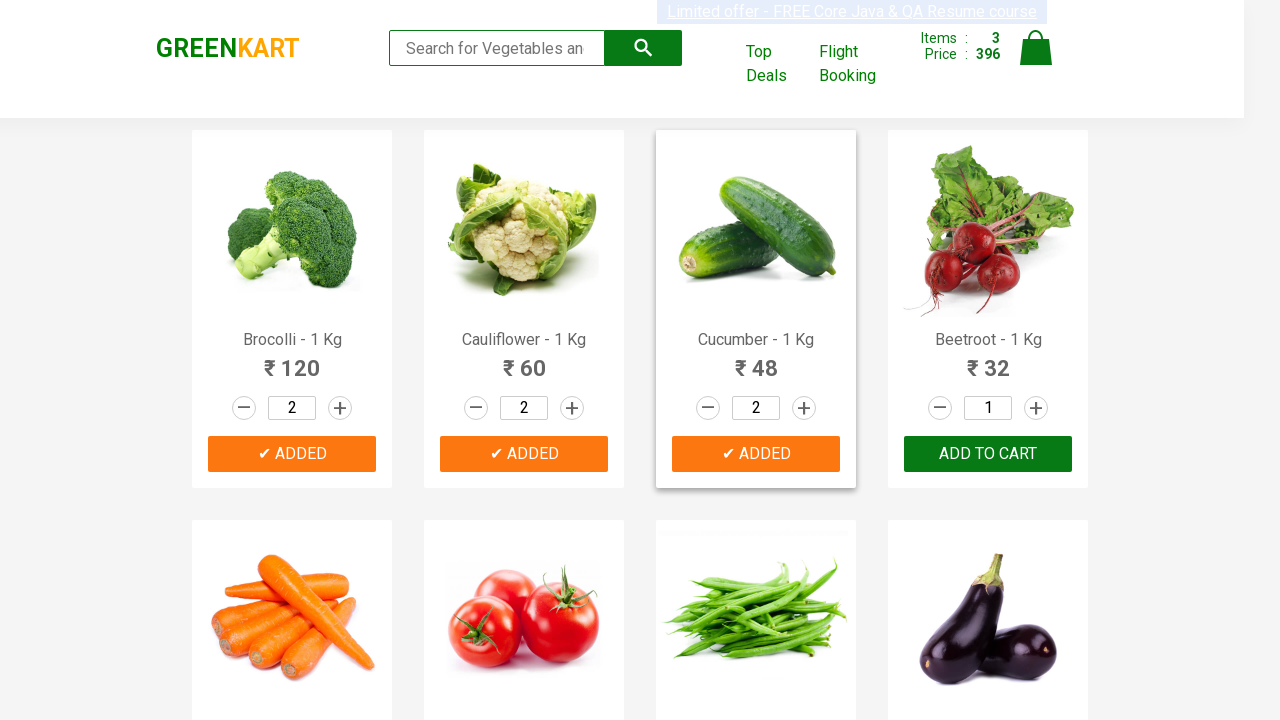

Clicked increment button to increase product quantity at (1036, 408) on .products .product >> nth=3 >> .increment
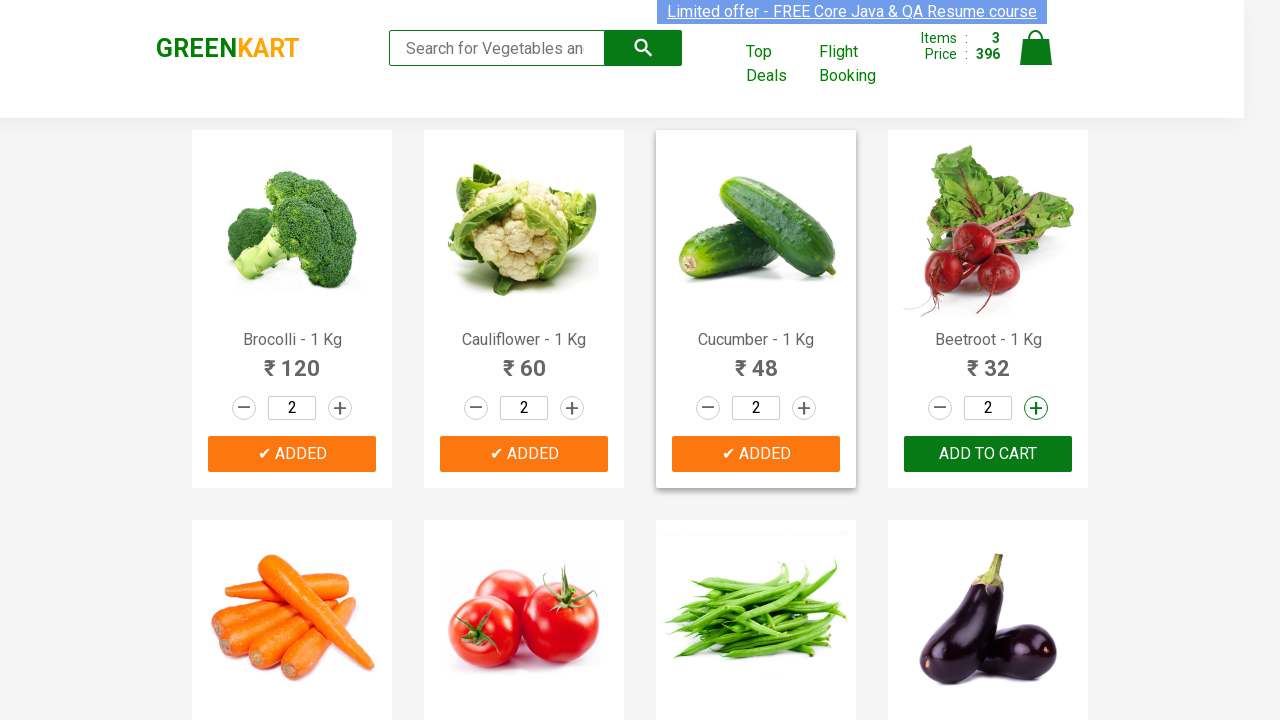

Clicked ADD TO CART button for product at (988, 454) on .products .product >> nth=3 >> .product-action > button
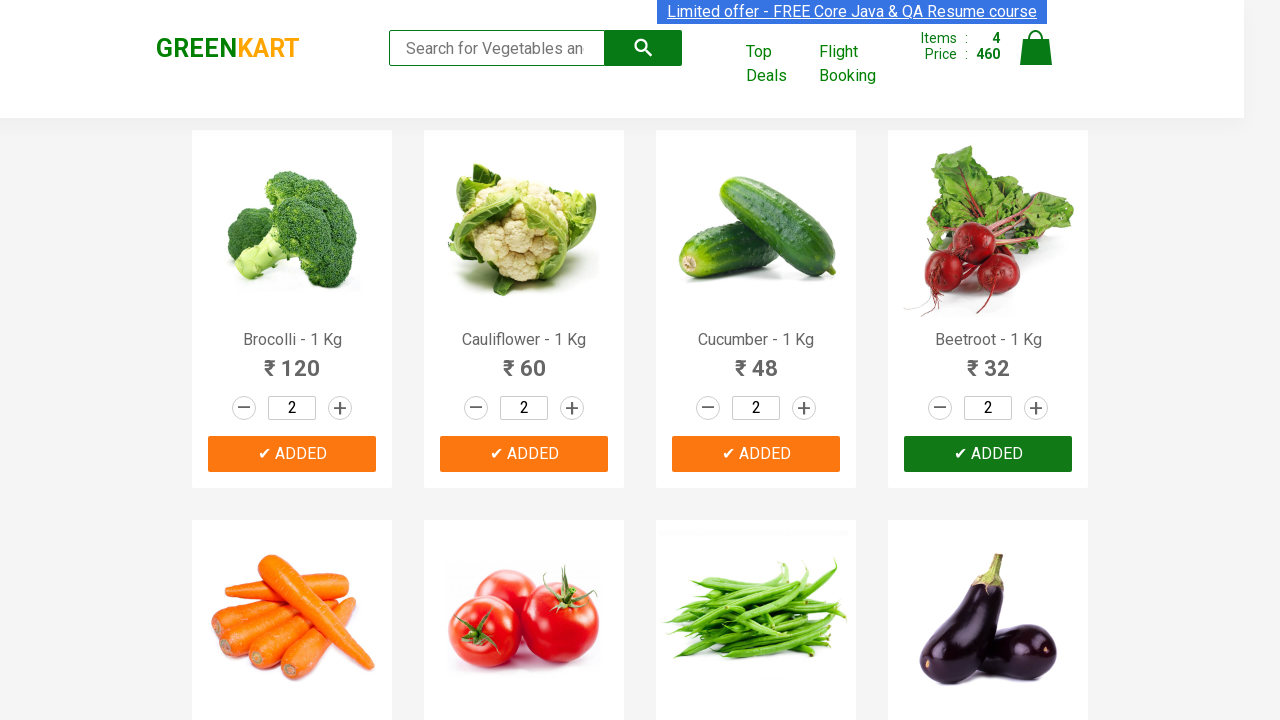

Confirmed product was added to cart
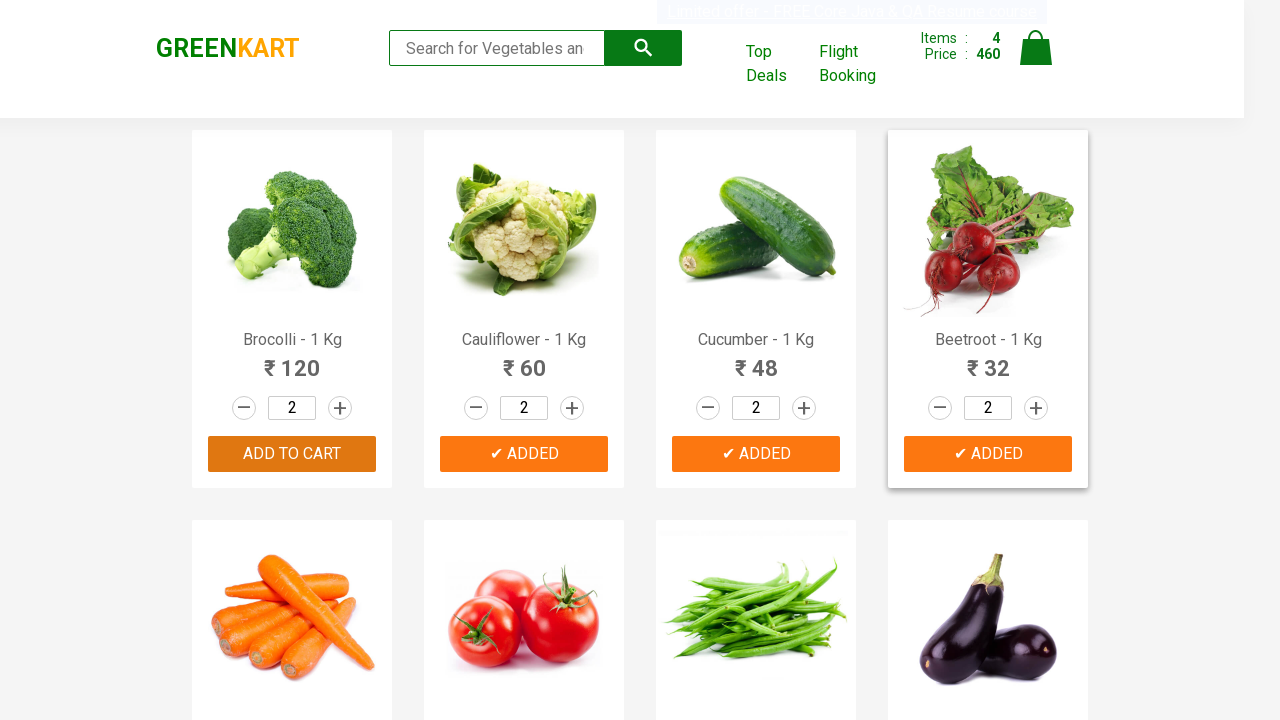

Clicked increment button to increase product quantity at (340, 360) on .products .product >> nth=4 >> .increment
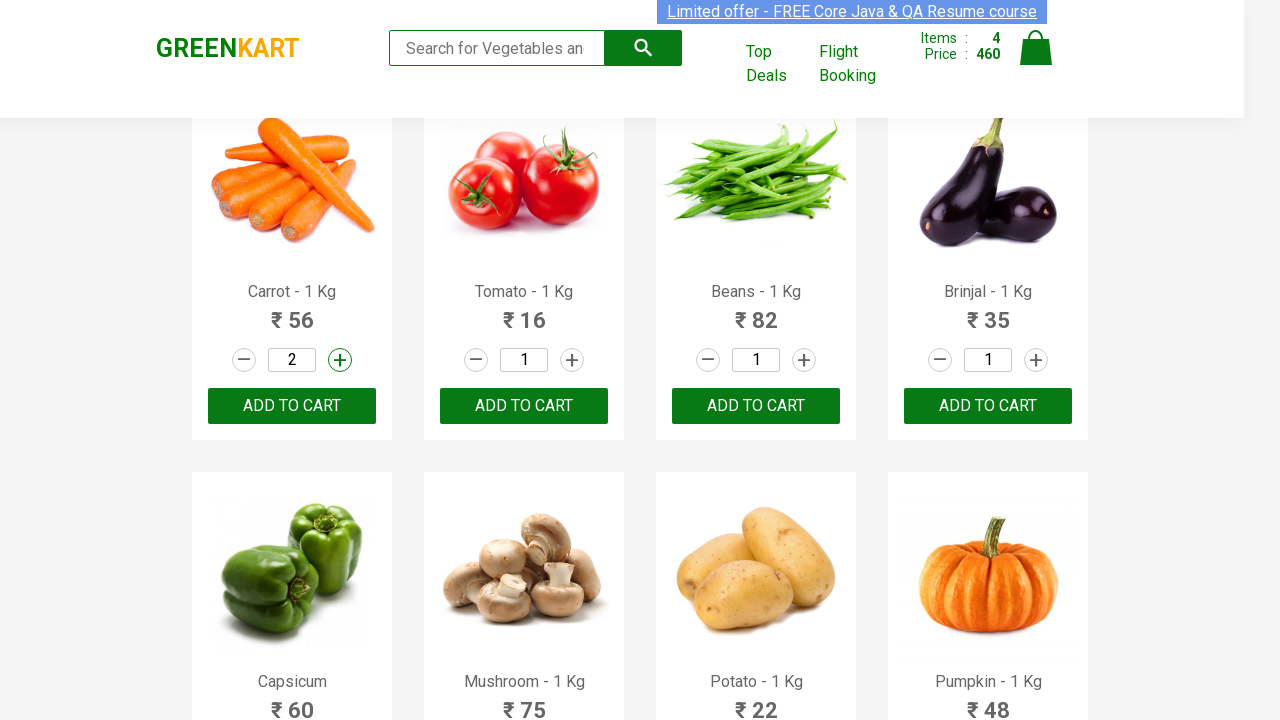

Clicked ADD TO CART button for product at (292, 406) on .products .product >> nth=4 >> .product-action > button
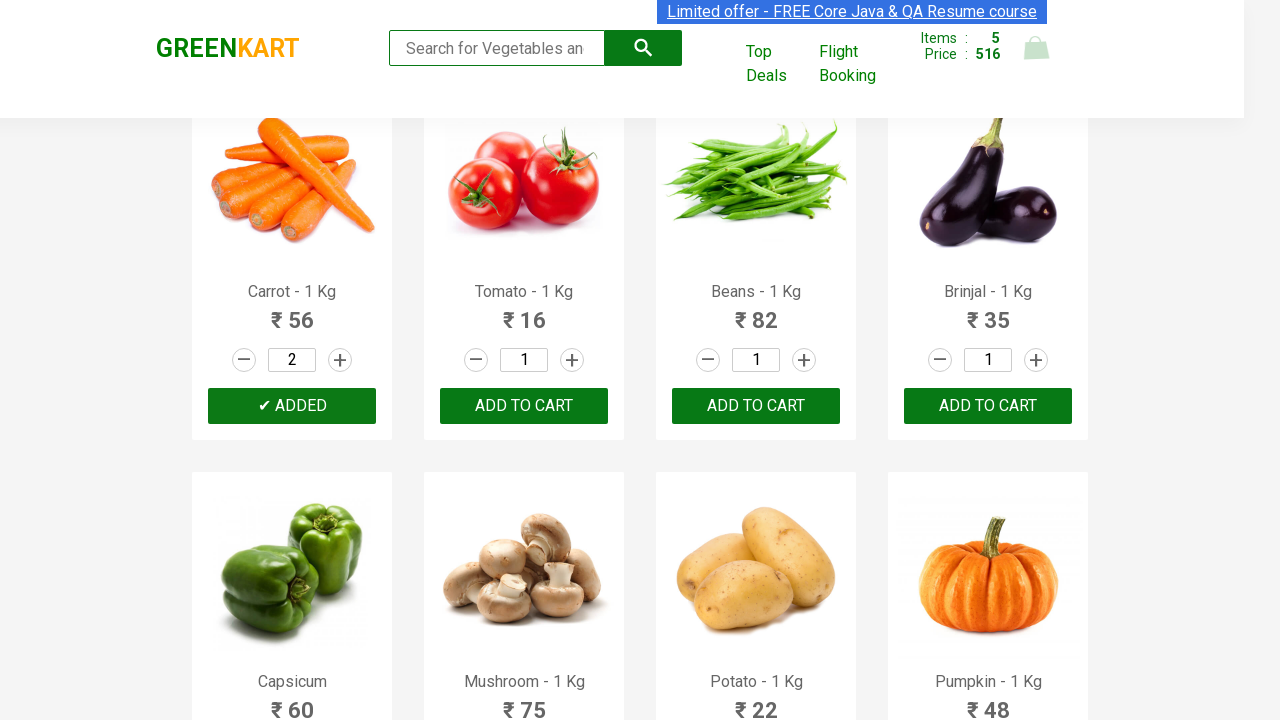

Confirmed product was added to cart
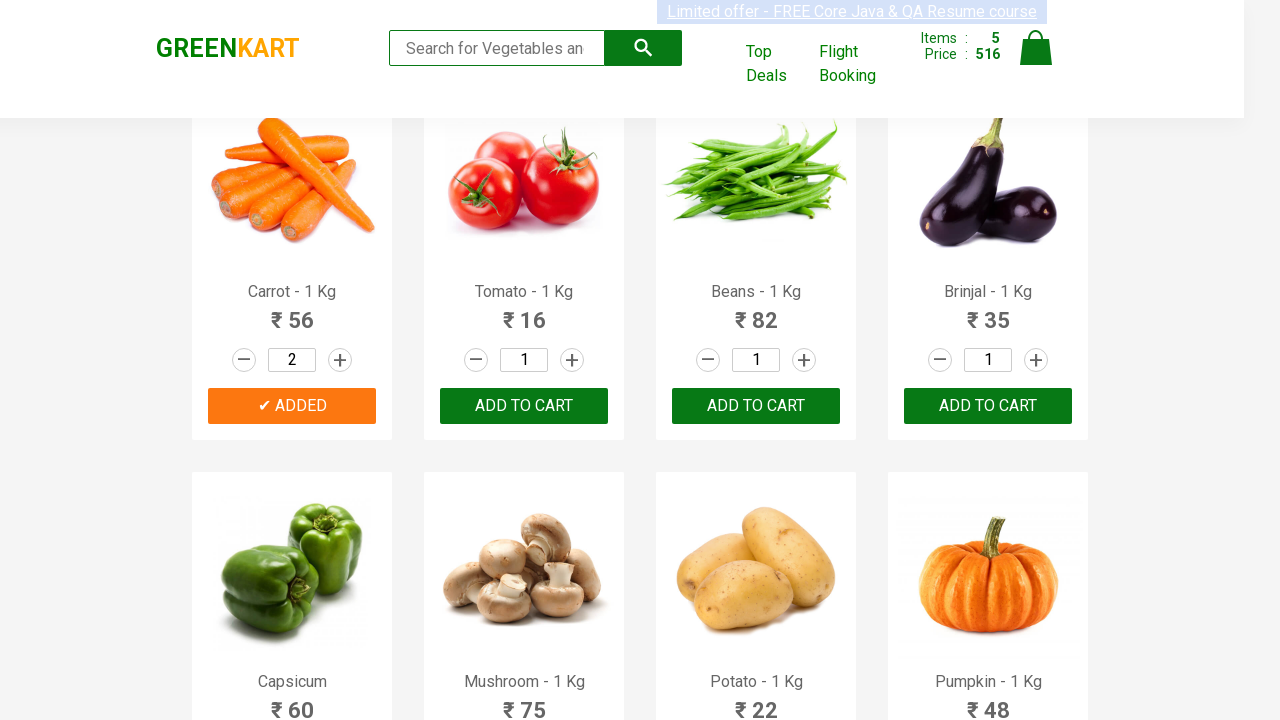

Clicked increment button to increase product quantity at (572, 360) on .products .product >> nth=5 >> .increment
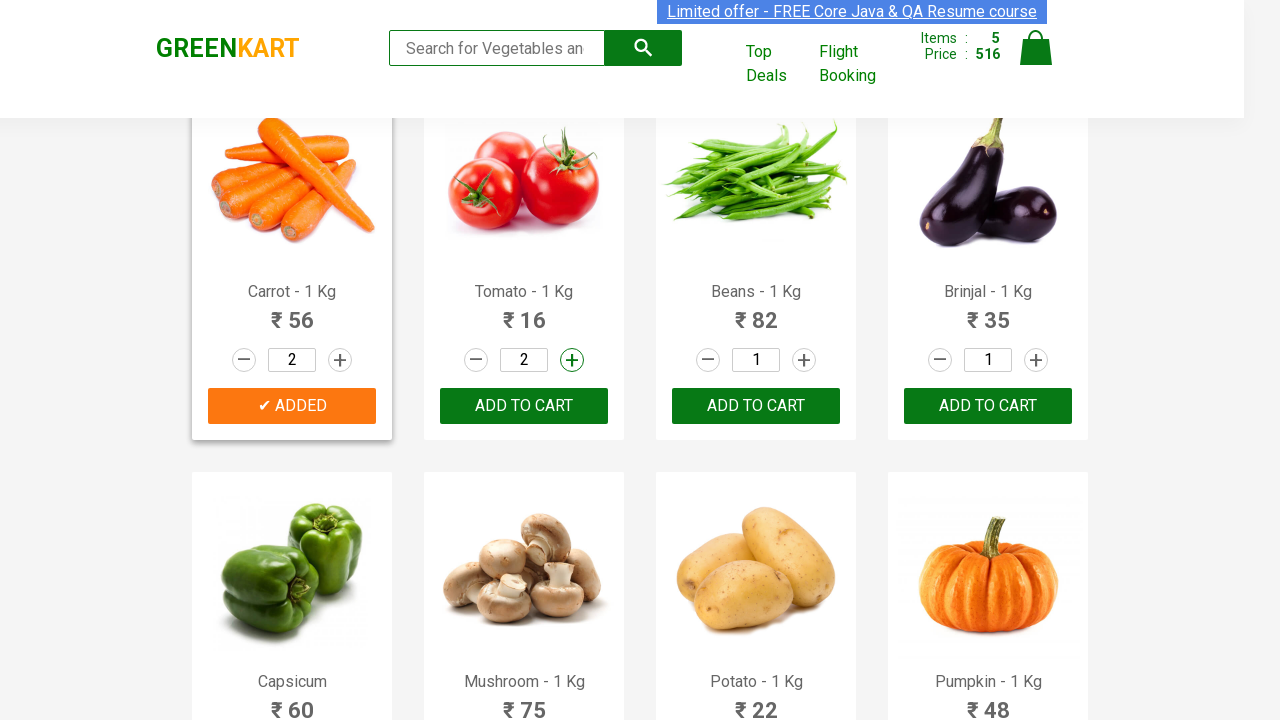

Clicked ADD TO CART button for product at (524, 406) on .products .product >> nth=5 >> .product-action > button
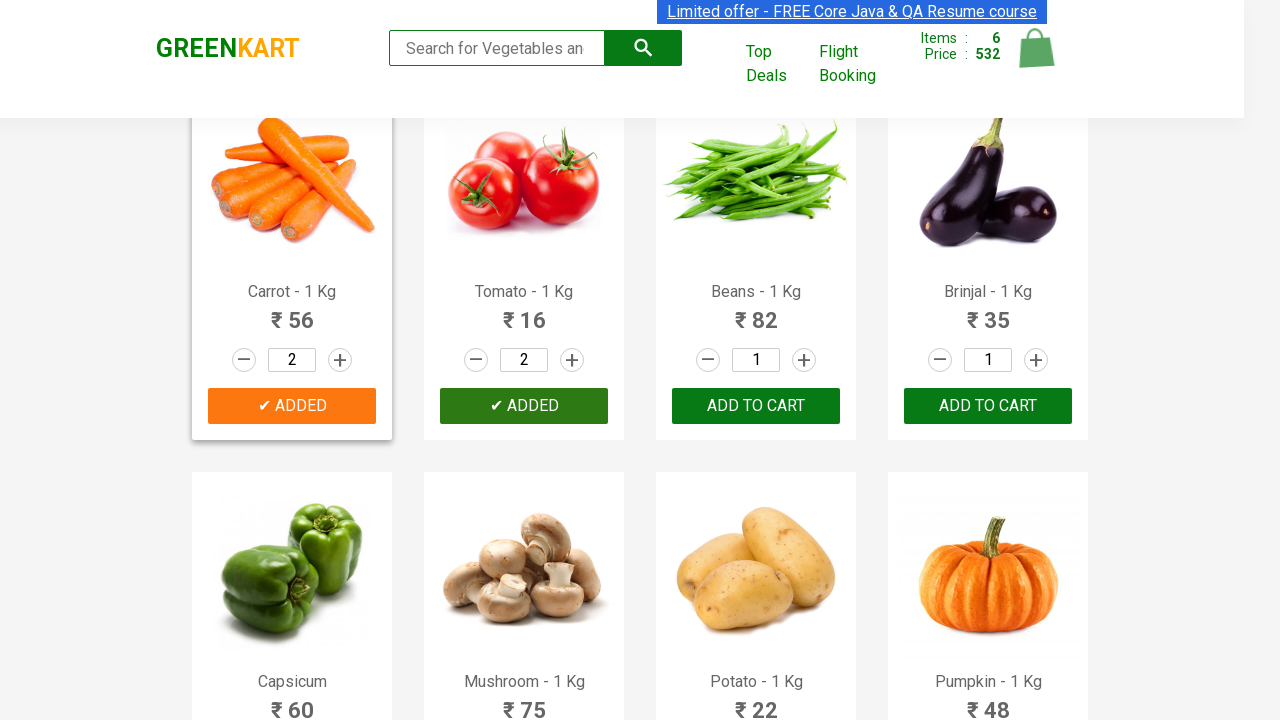

Confirmed product was added to cart
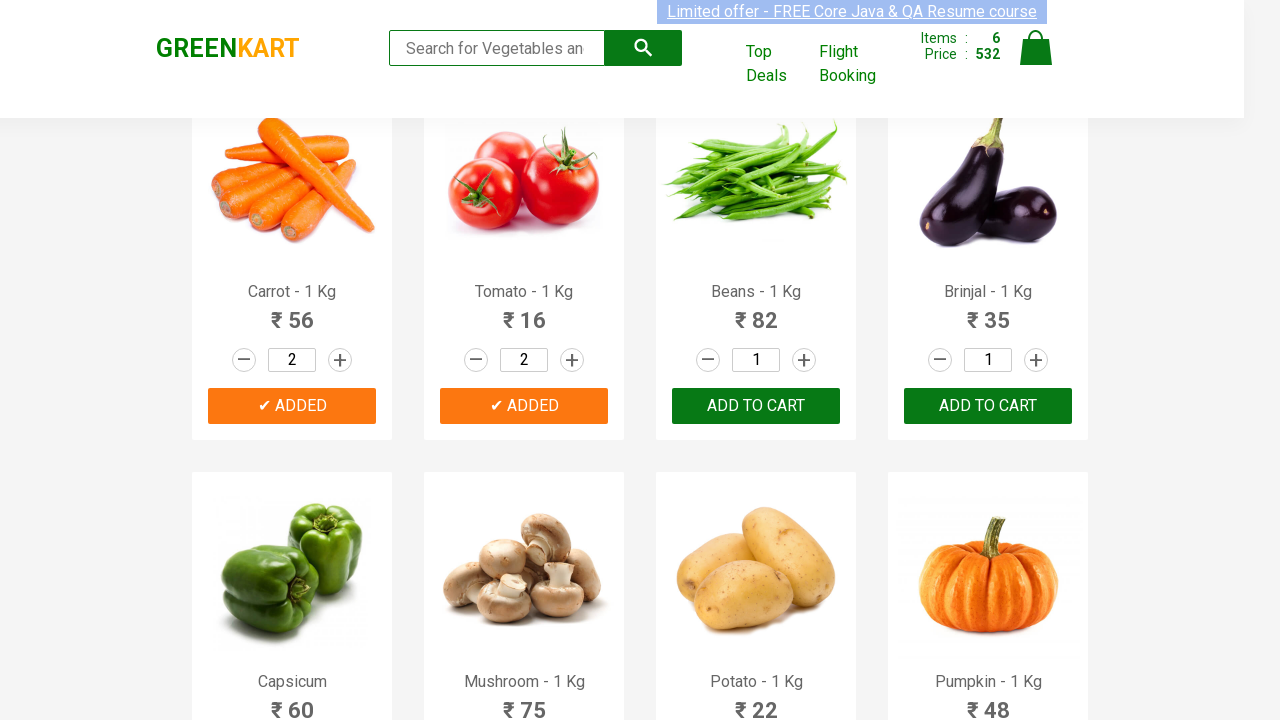

Clicked increment button to increase product quantity at (804, 360) on .products .product >> nth=6 >> .increment
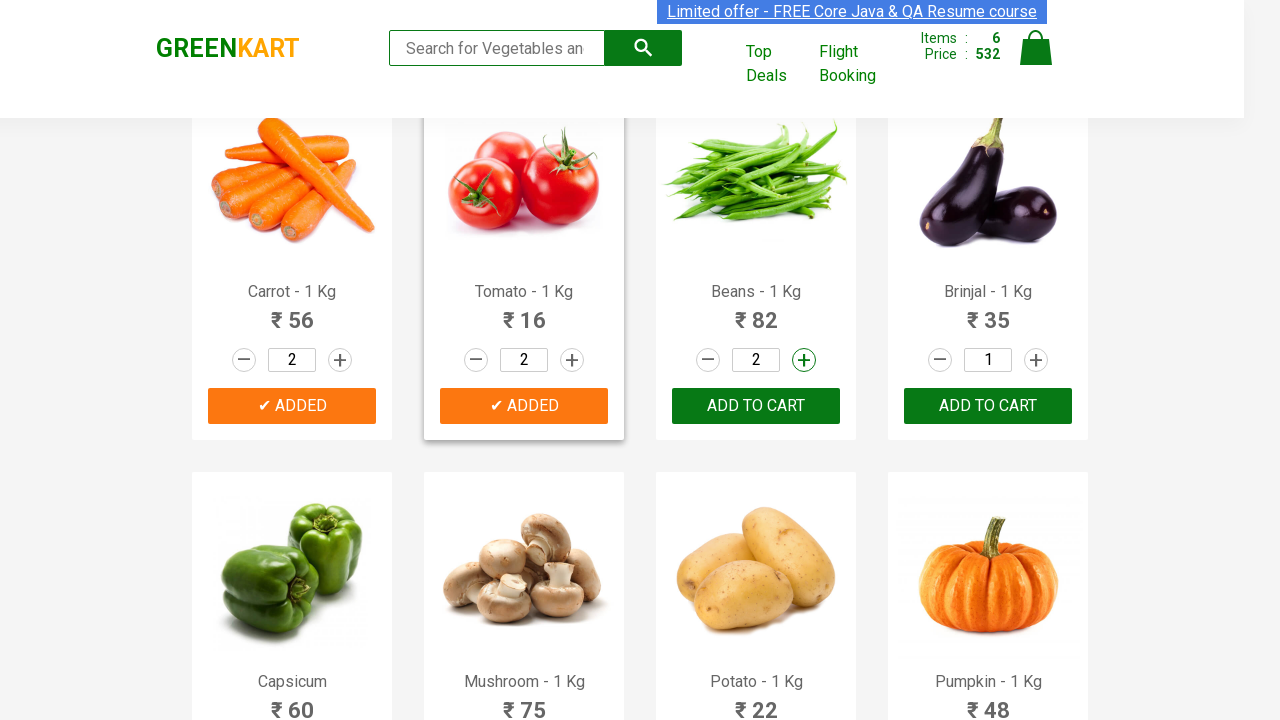

Clicked ADD TO CART button for product at (756, 406) on .products .product >> nth=6 >> .product-action > button
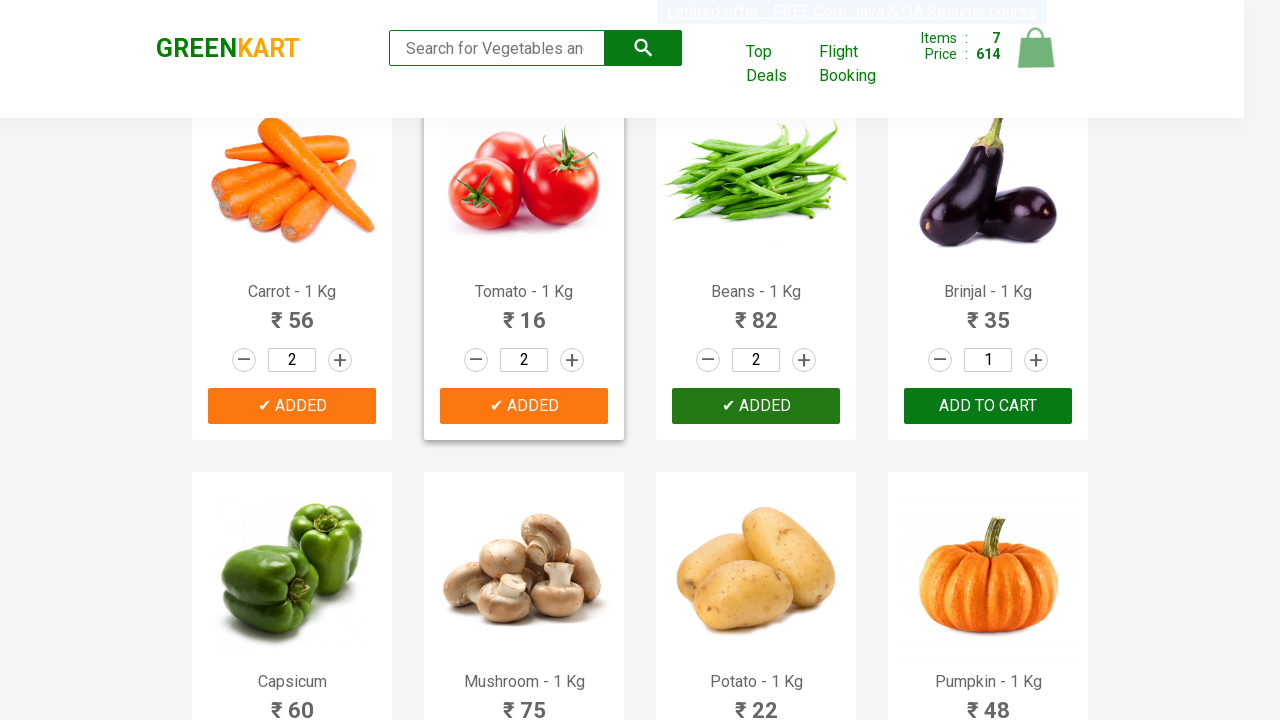

Confirmed product was added to cart
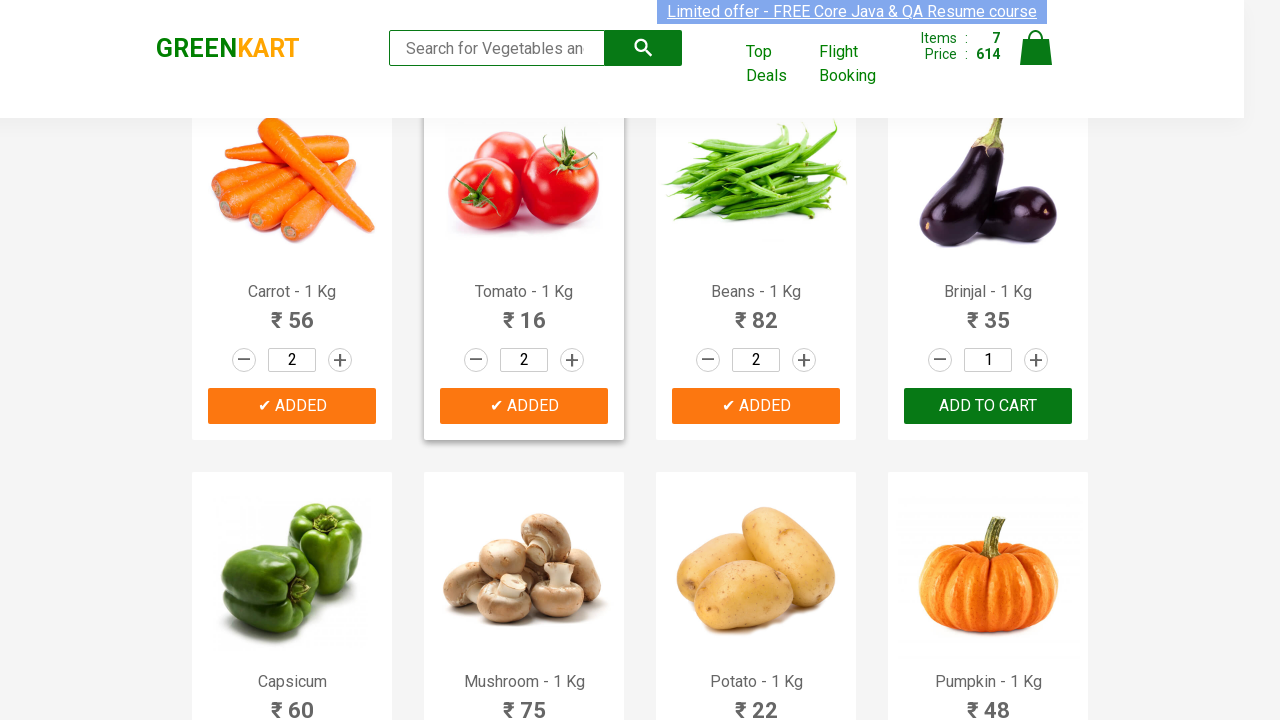

Clicked increment button to increase product quantity at (1036, 360) on .products .product >> nth=7 >> .increment
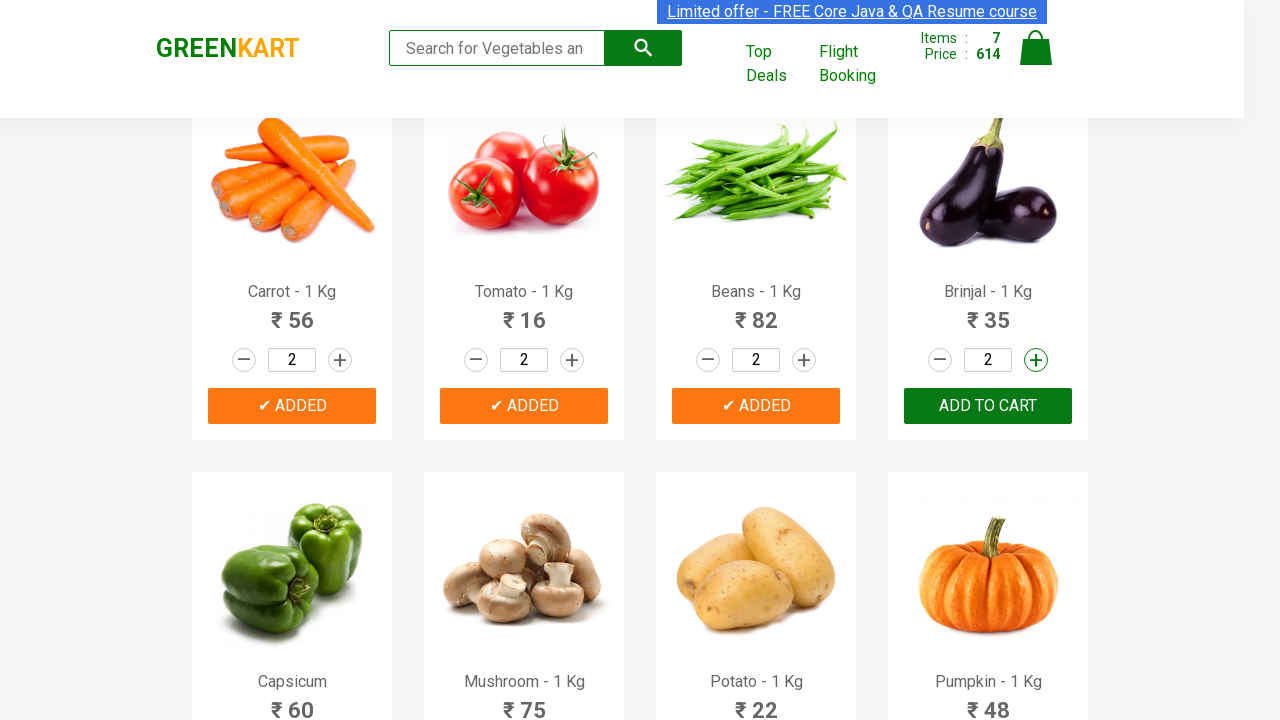

Clicked ADD TO CART button for product at (988, 406) on .products .product >> nth=7 >> .product-action > button
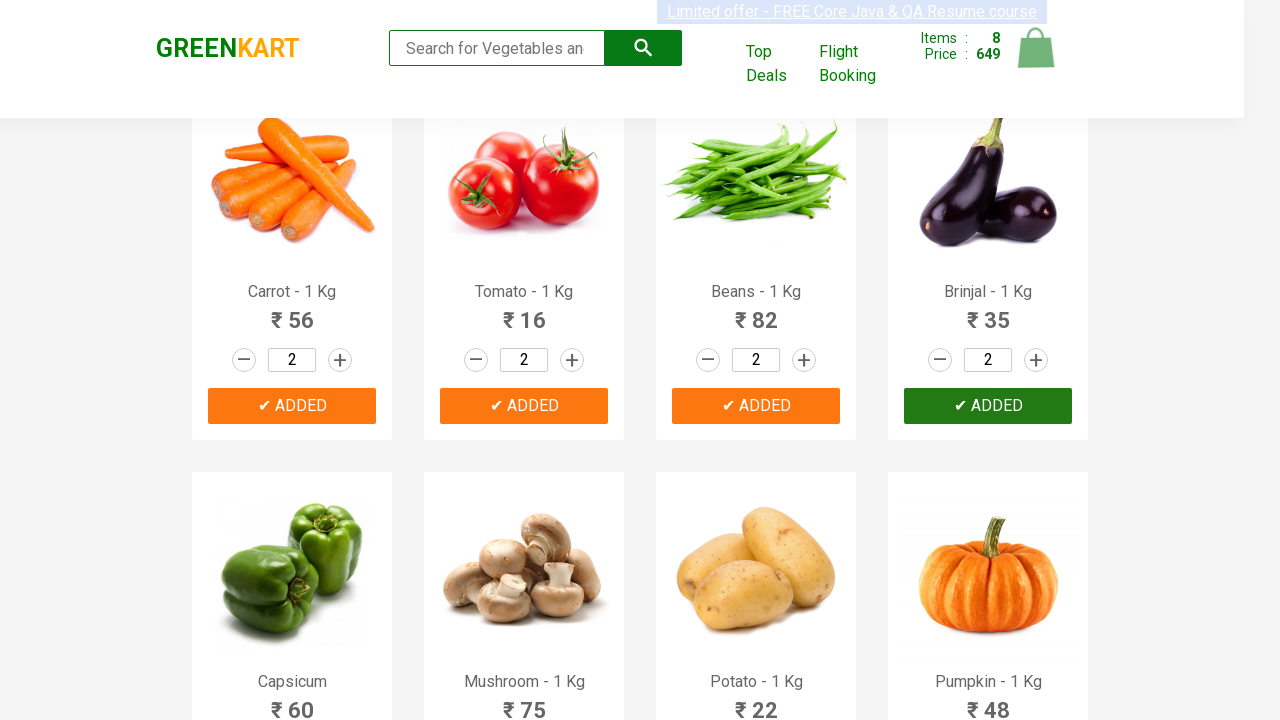

Confirmed product was added to cart
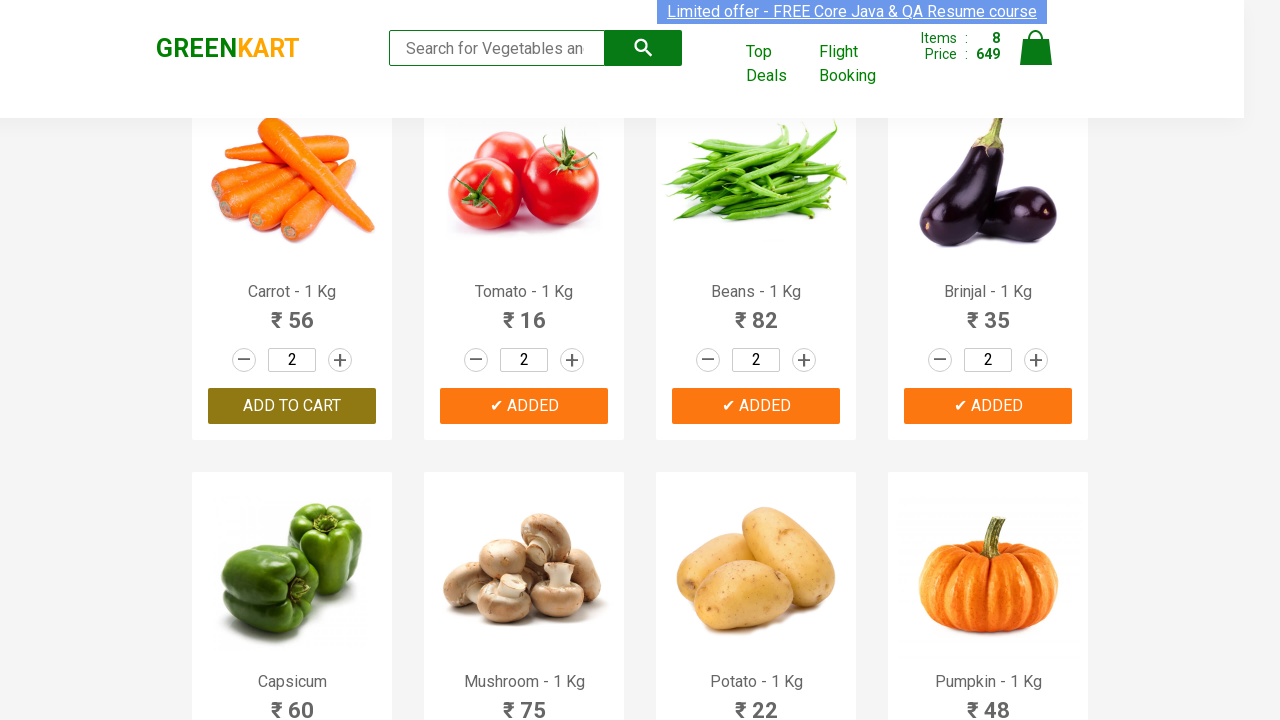

Clicked increment button to increase product quantity at (340, 360) on .products .product >> nth=8 >> .increment
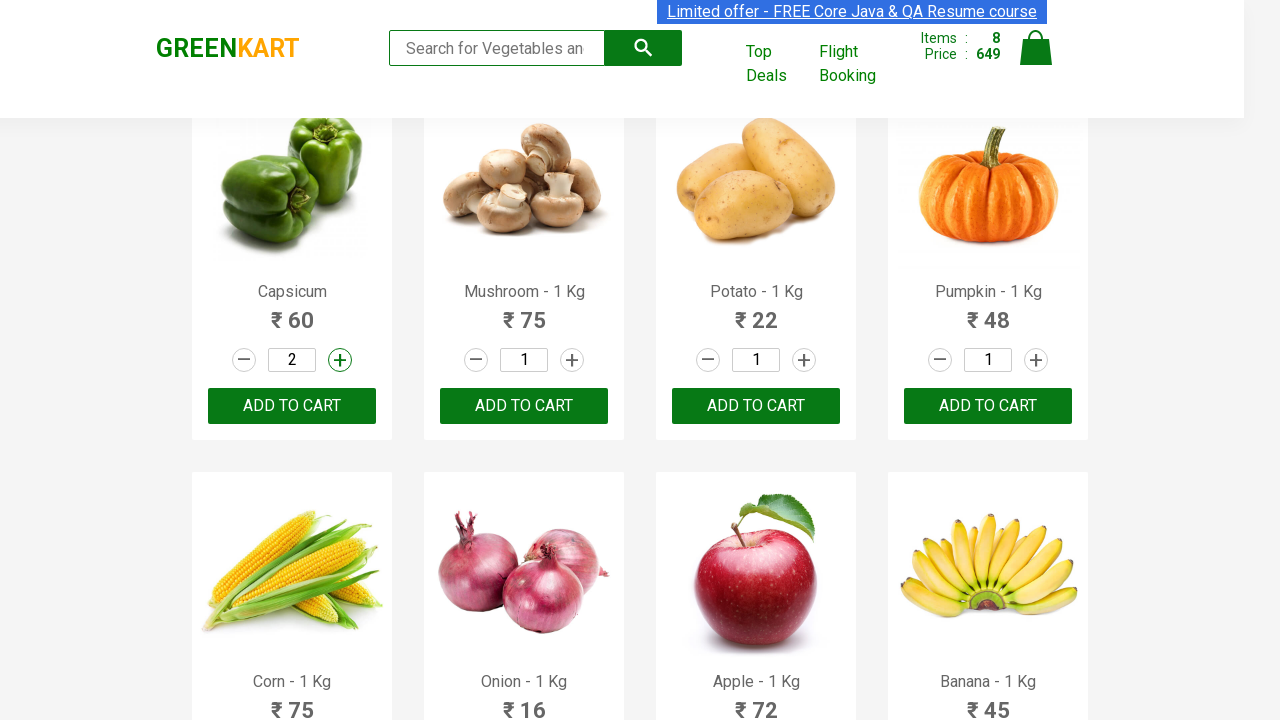

Clicked ADD TO CART button for product at (292, 406) on .products .product >> nth=8 >> .product-action > button
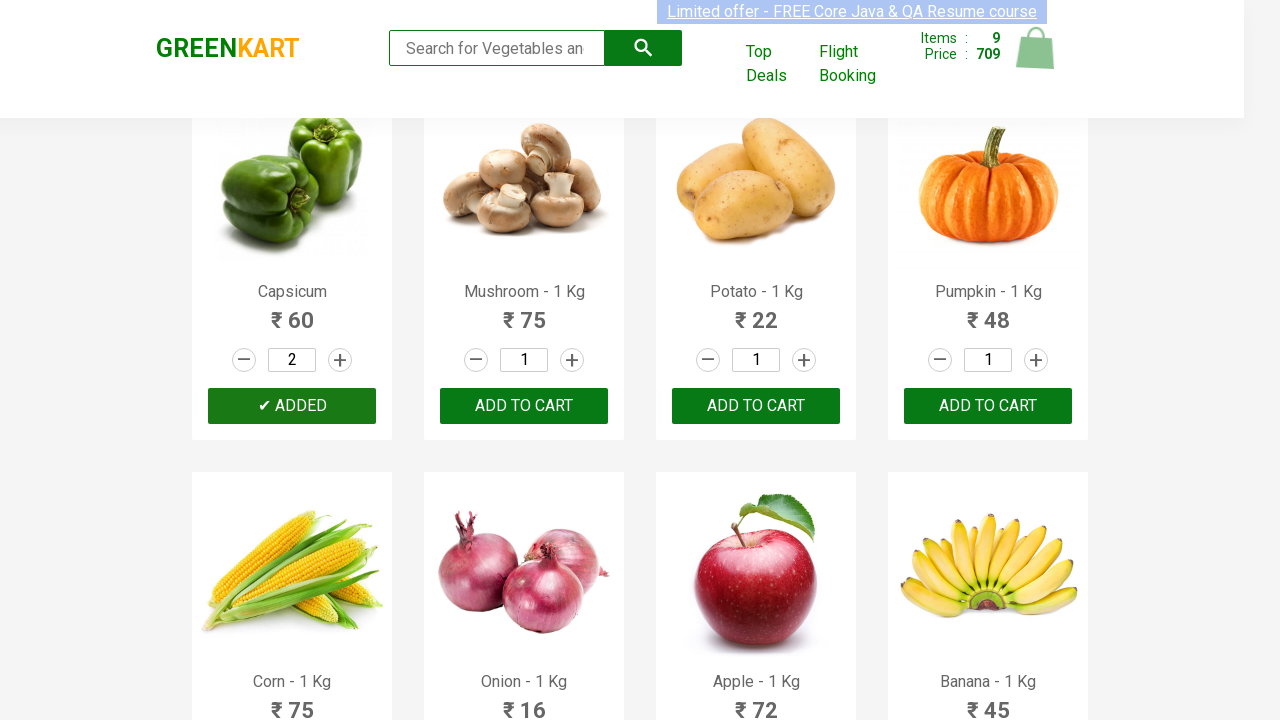

Confirmed product was added to cart
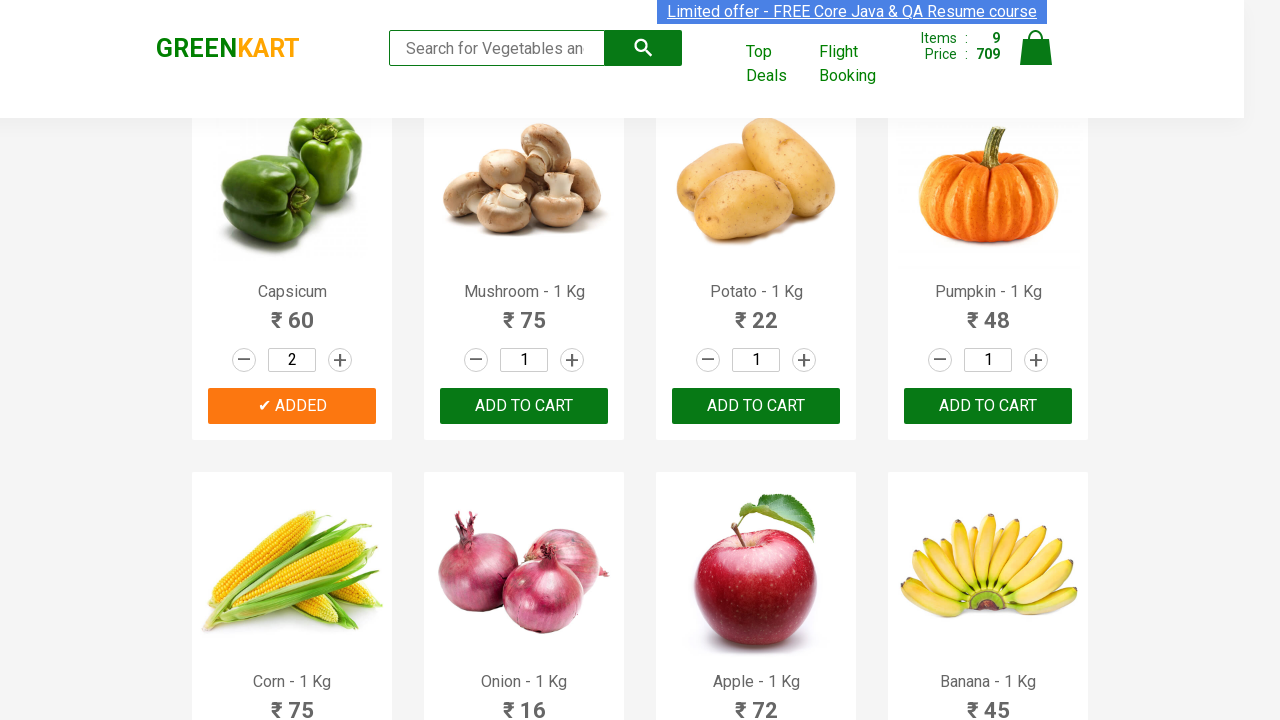

Clicked increment button to increase product quantity at (572, 360) on .products .product >> nth=9 >> .increment
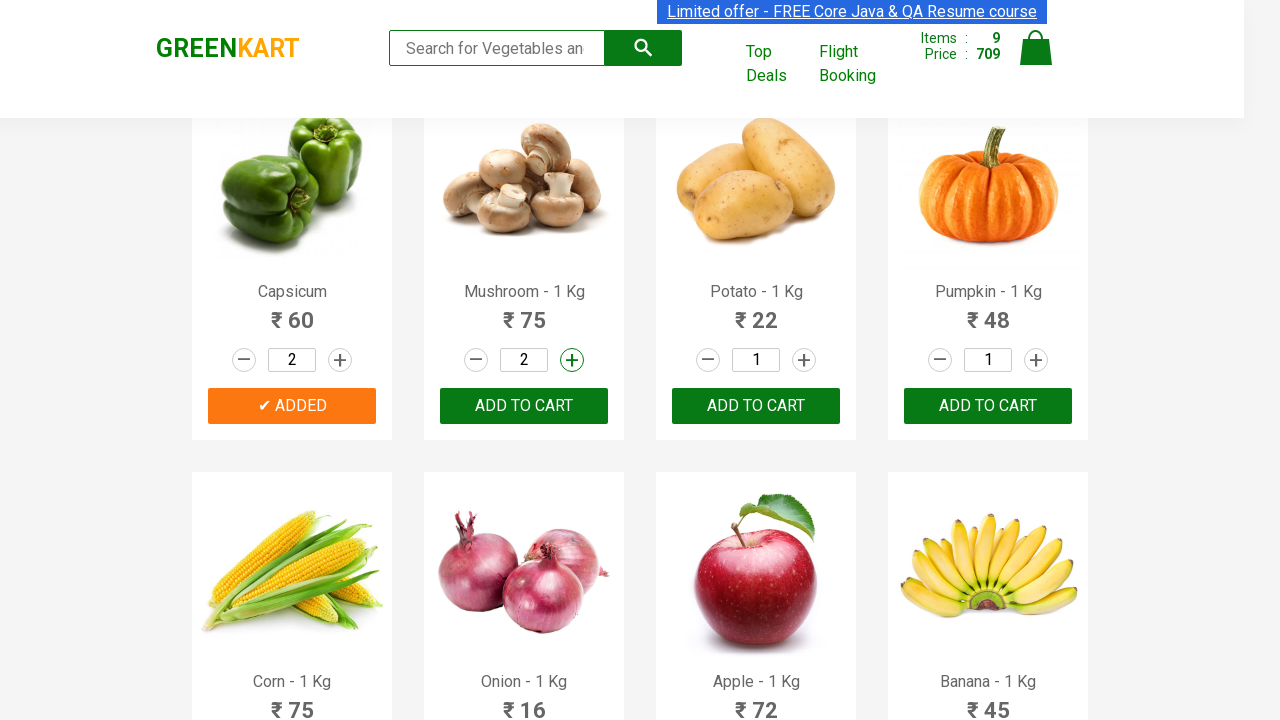

Clicked ADD TO CART button for product at (524, 406) on .products .product >> nth=9 >> .product-action > button
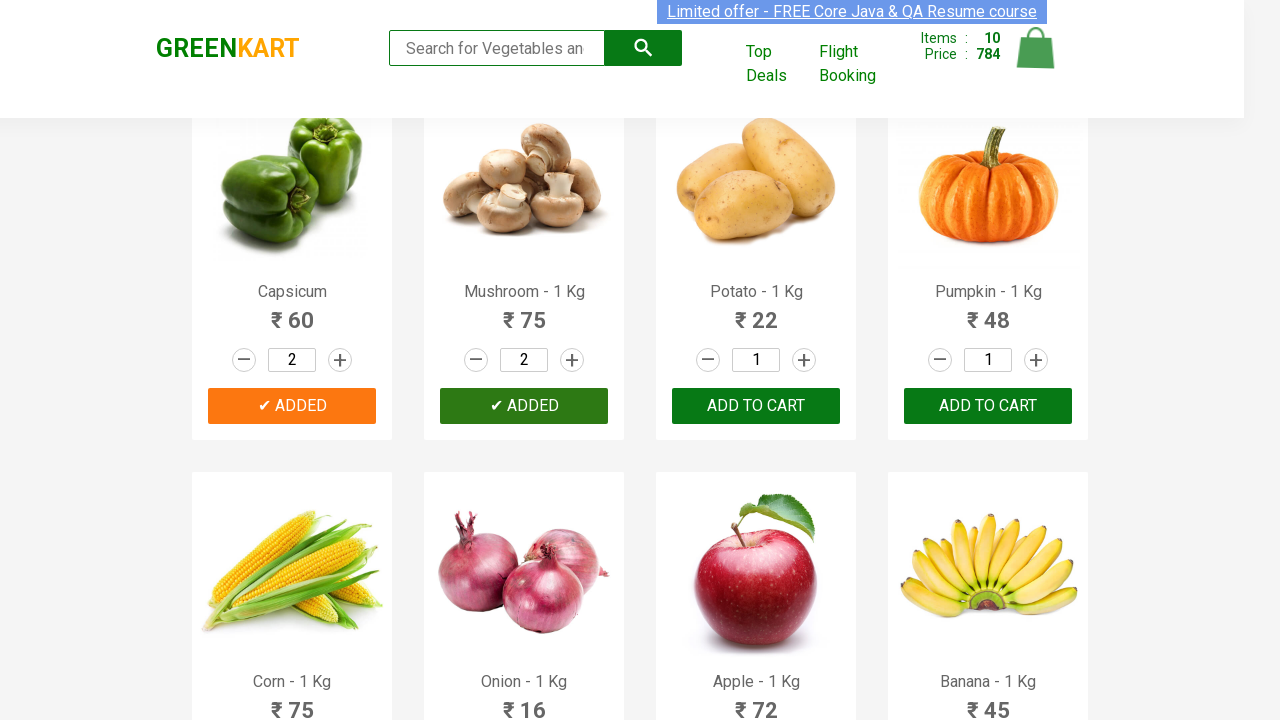

Confirmed product was added to cart
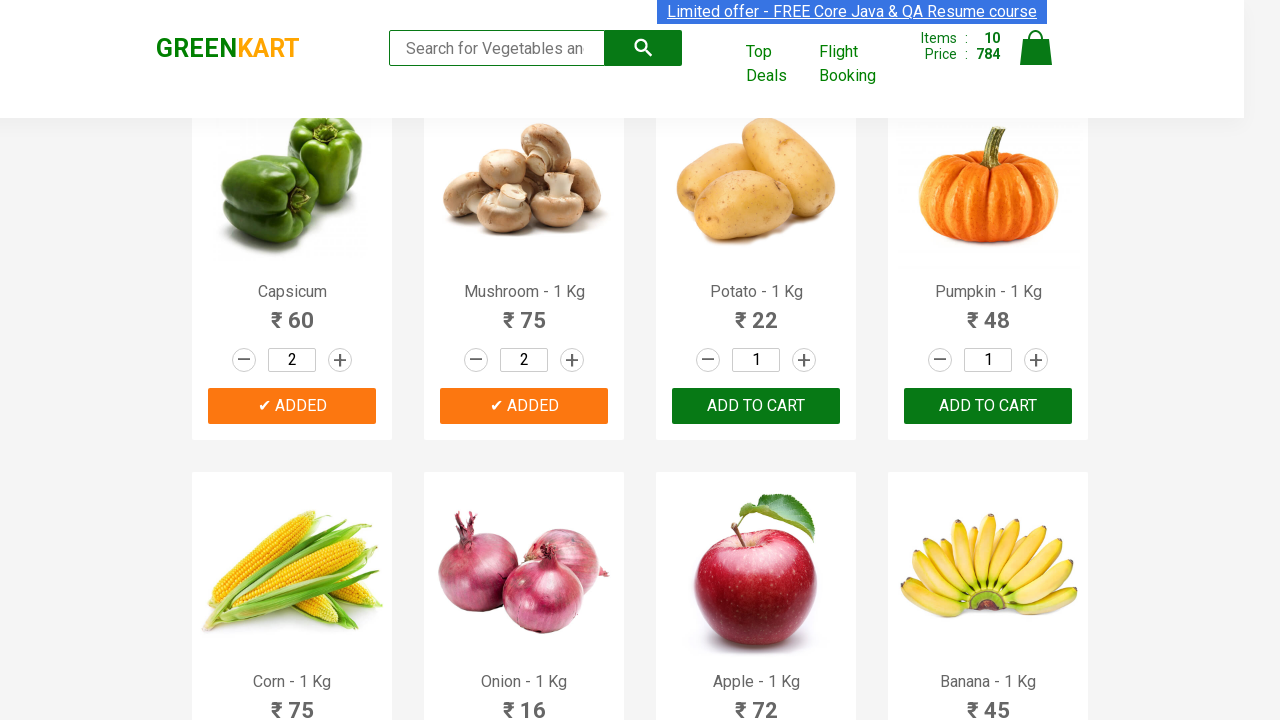

Clicked increment button to increase product quantity at (804, 360) on .products .product >> nth=10 >> .increment
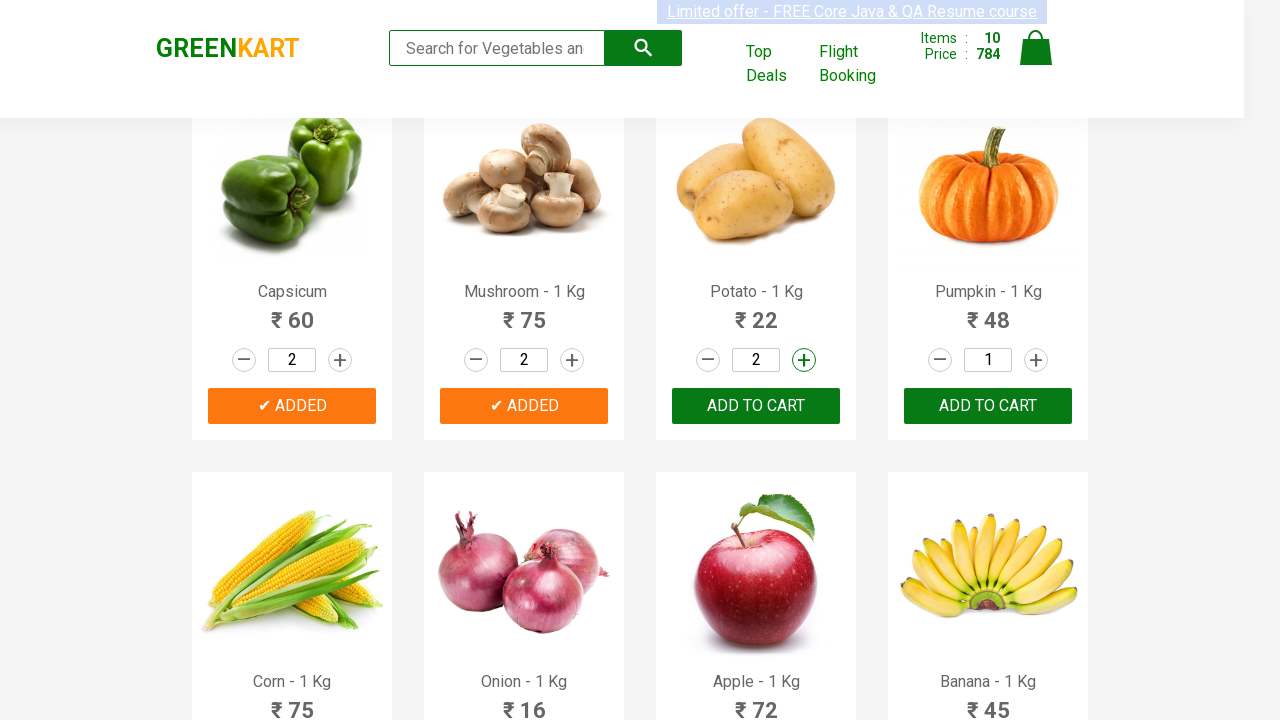

Clicked ADD TO CART button for product at (756, 406) on .products .product >> nth=10 >> .product-action > button
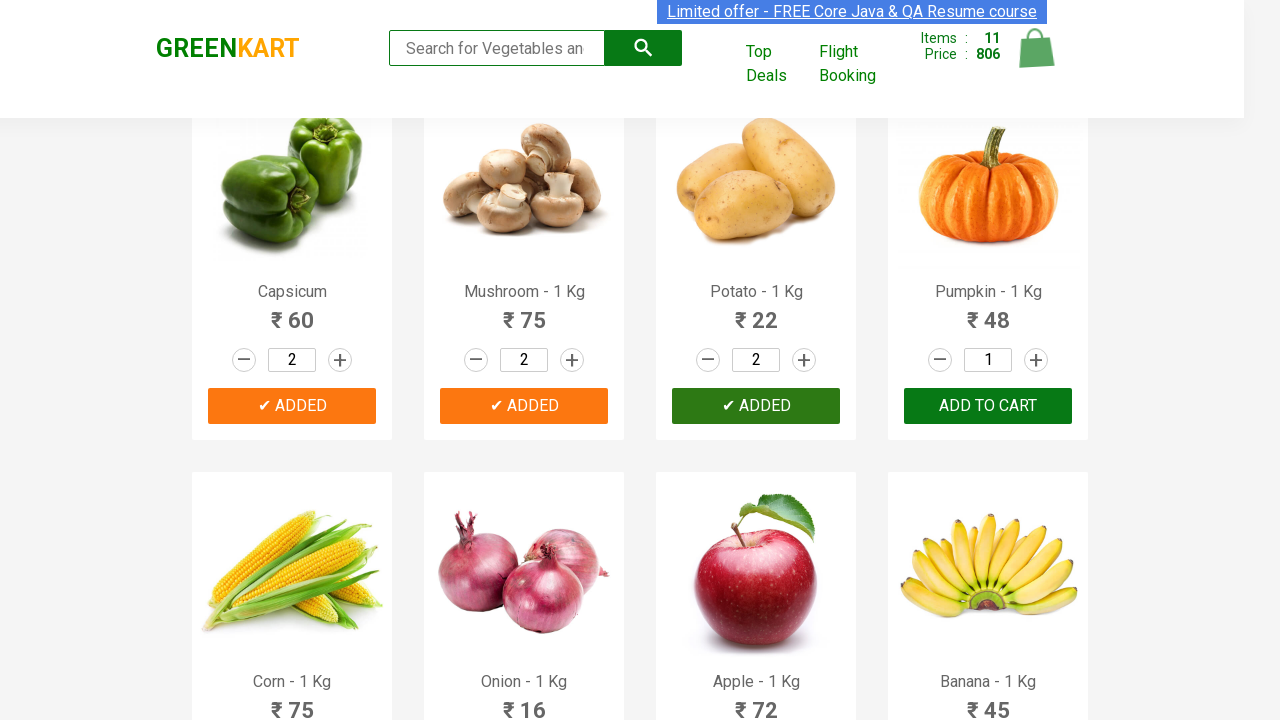

Confirmed product was added to cart
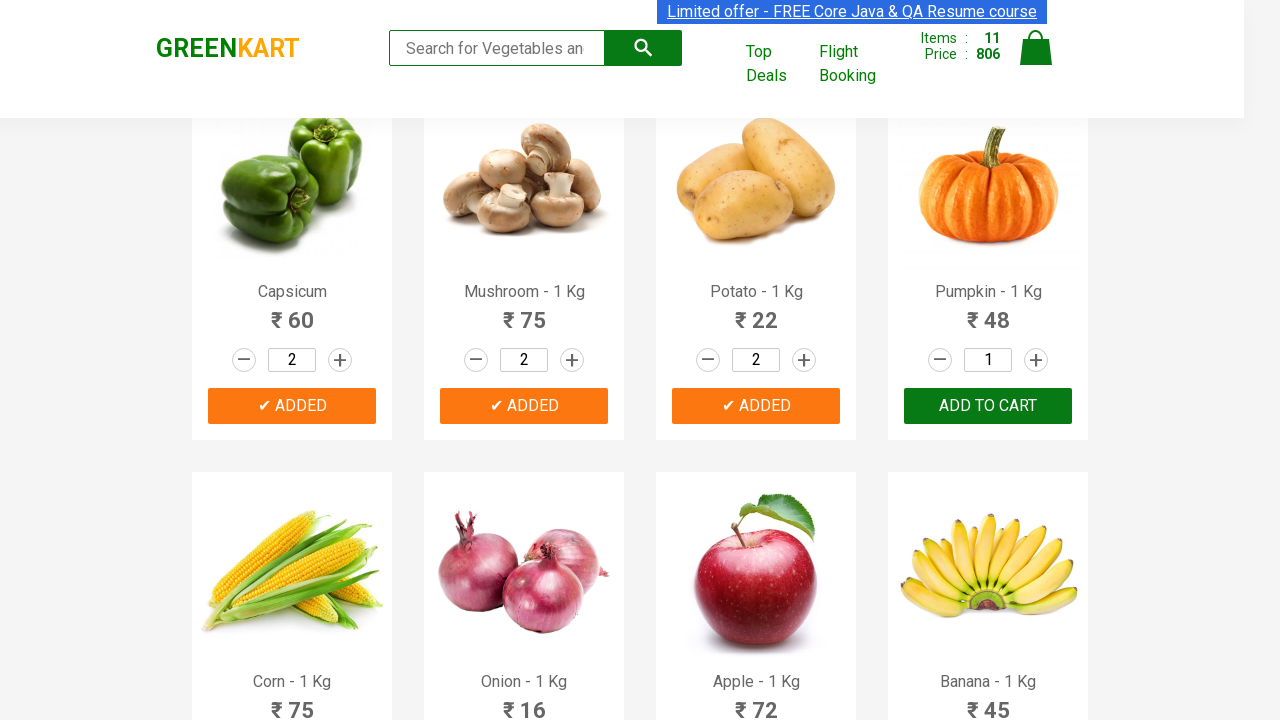

Clicked increment button to increase product quantity at (1036, 360) on .products .product >> nth=11 >> .increment
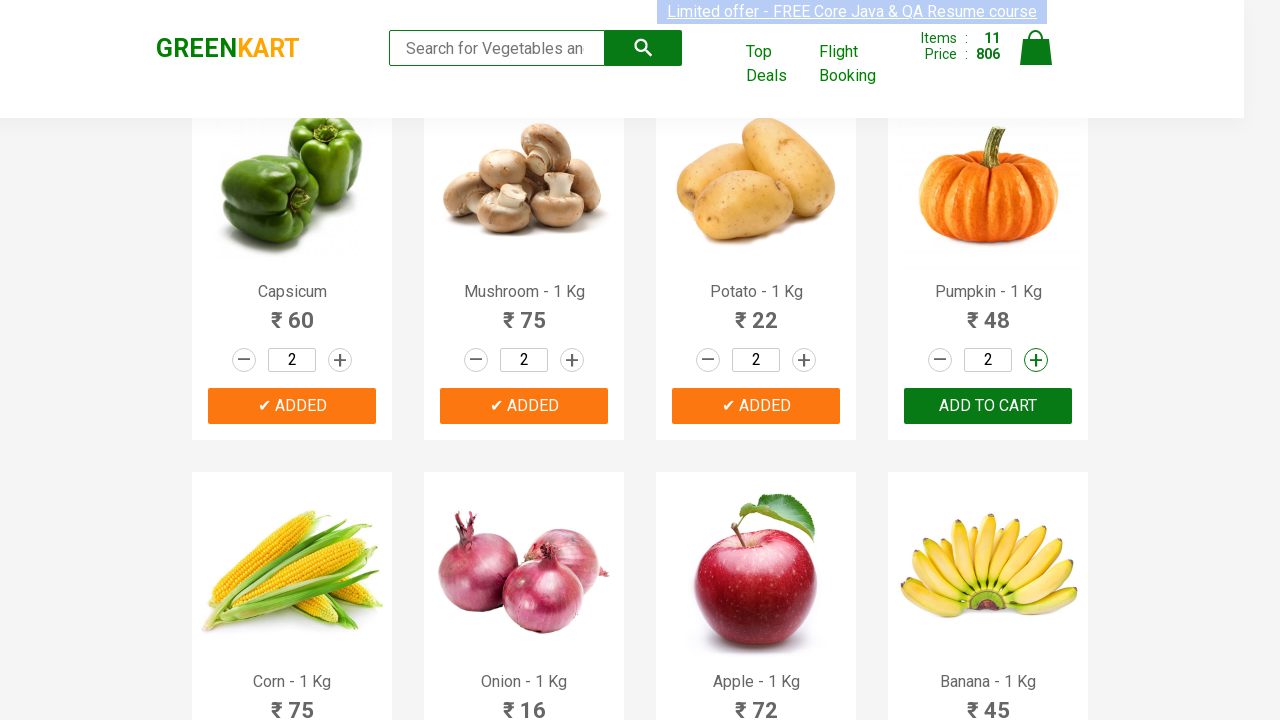

Clicked ADD TO CART button for product at (988, 406) on .products .product >> nth=11 >> .product-action > button
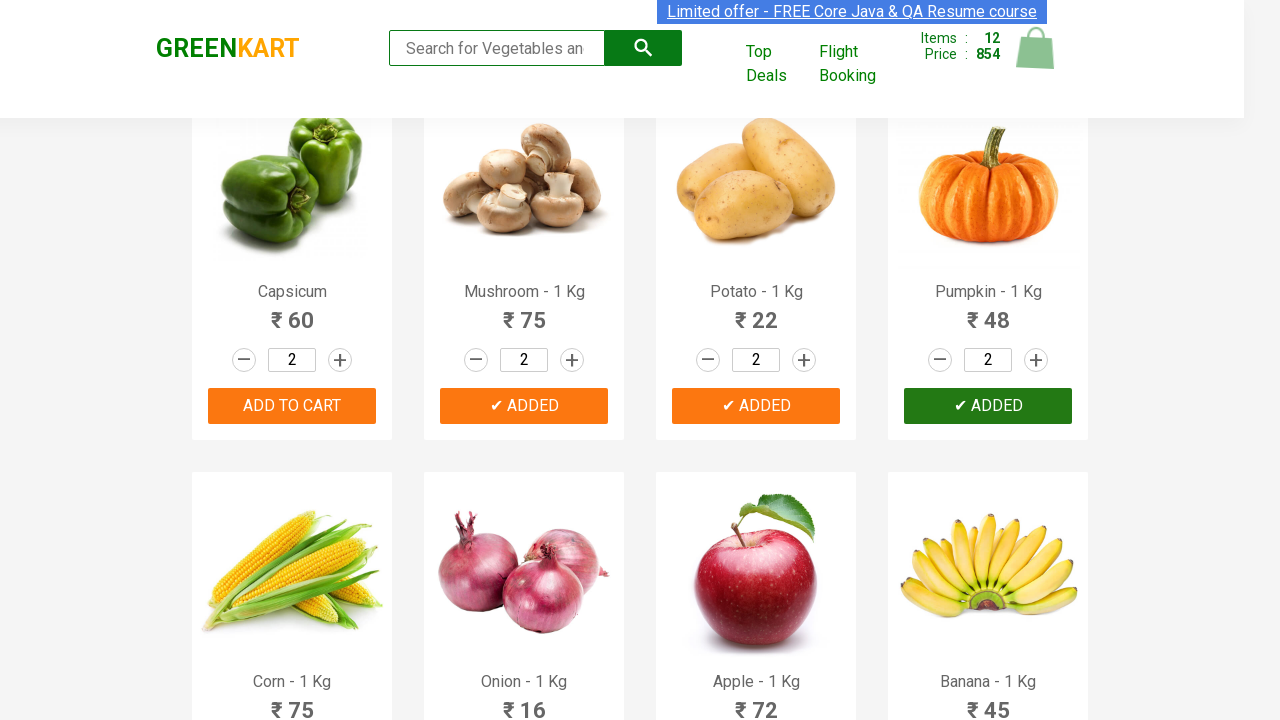

Confirmed product was added to cart
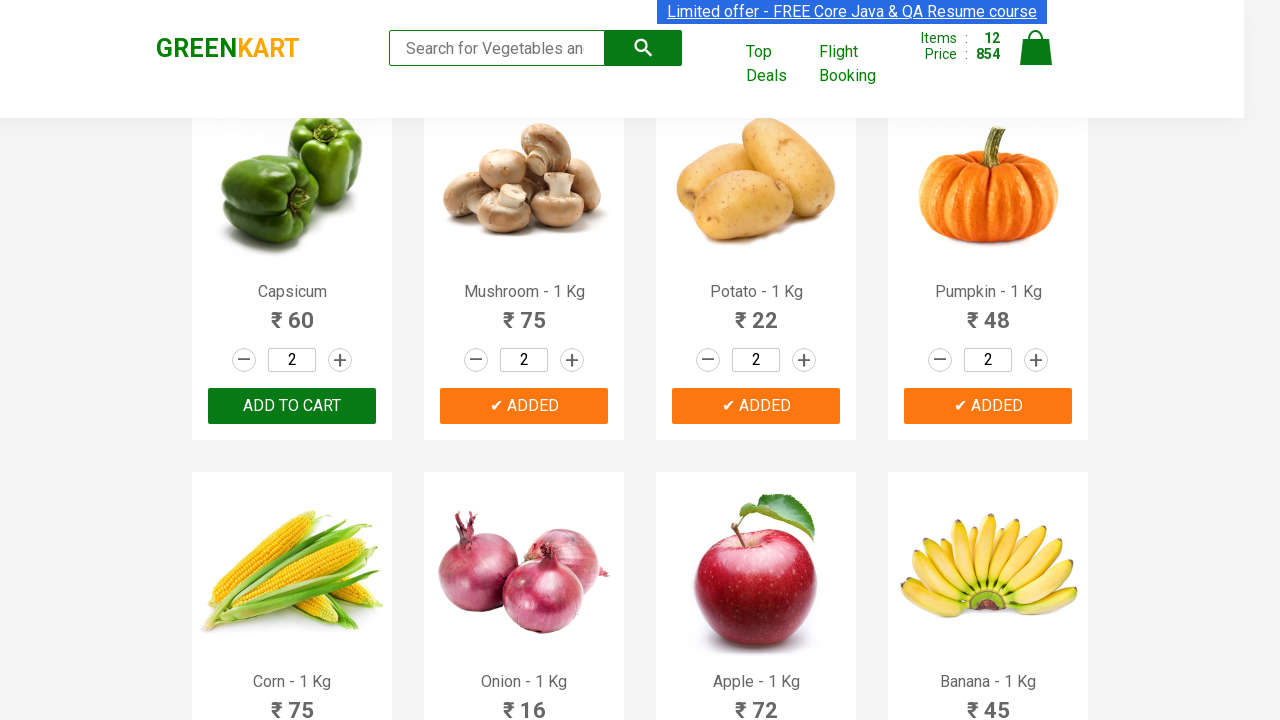

Clicked increment button to increase product quantity at (340, 360) on .products .product >> nth=12 >> .increment
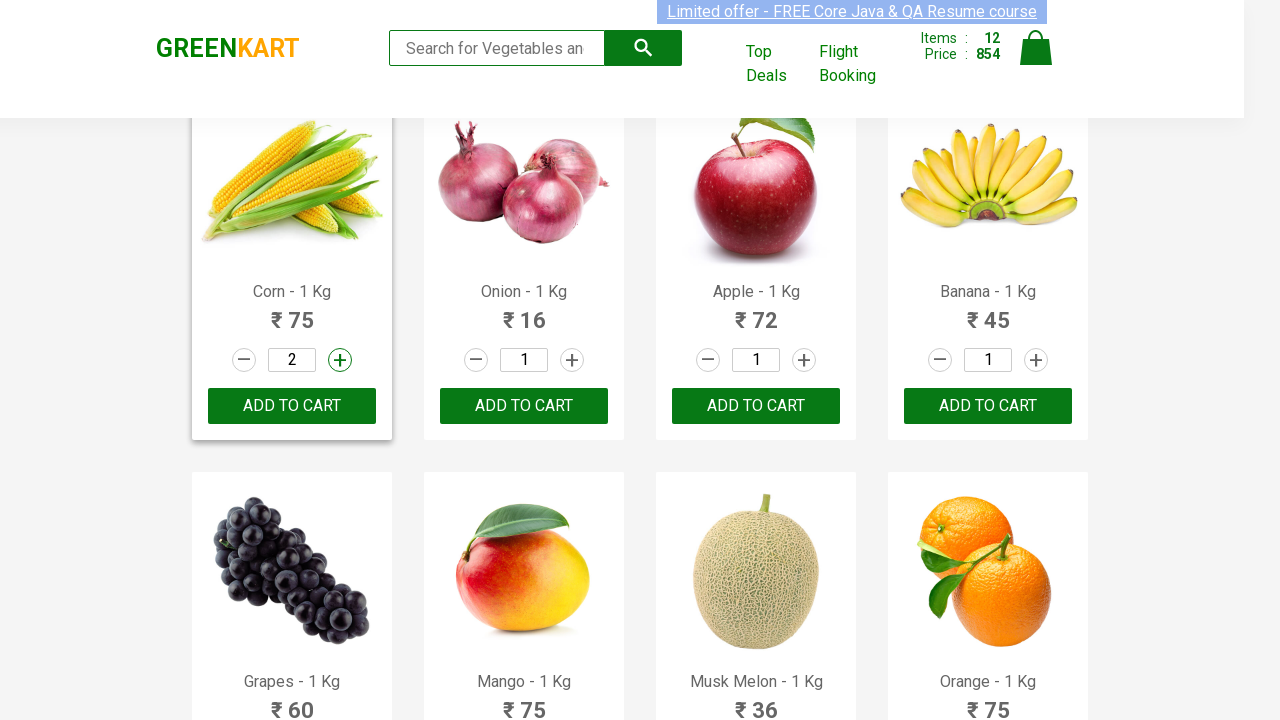

Clicked ADD TO CART button for product at (292, 406) on .products .product >> nth=12 >> .product-action > button
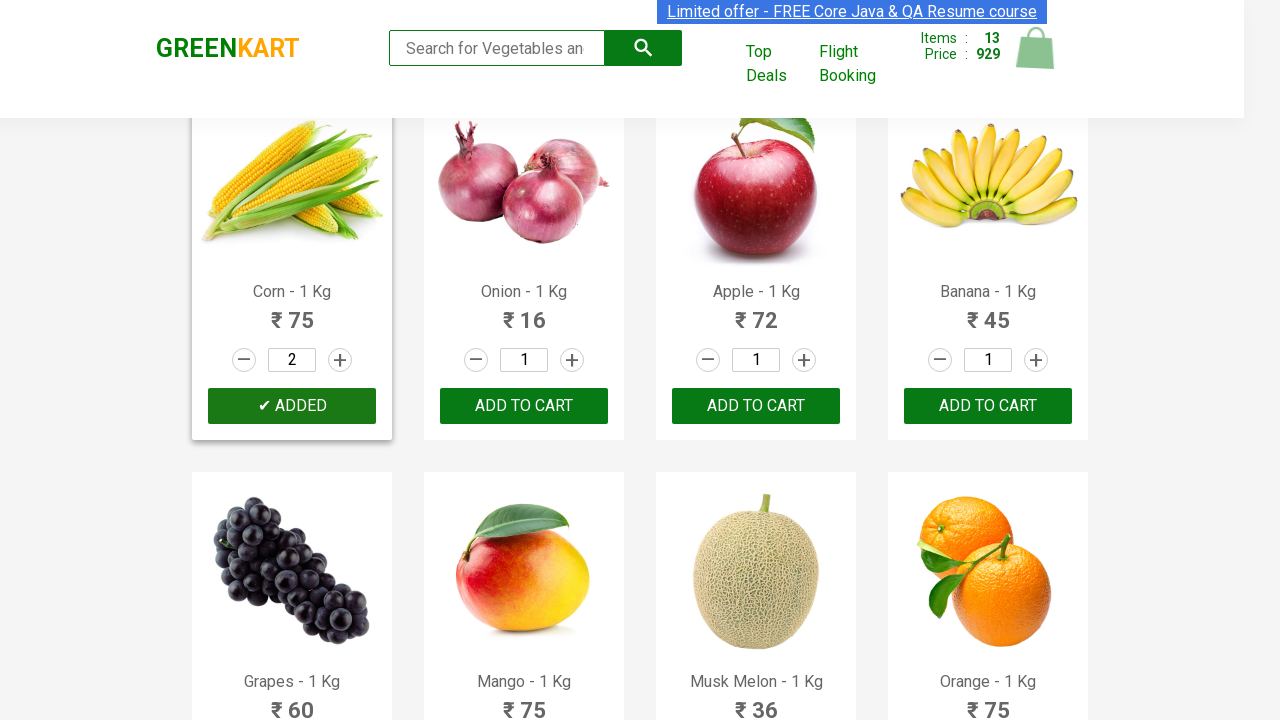

Confirmed product was added to cart
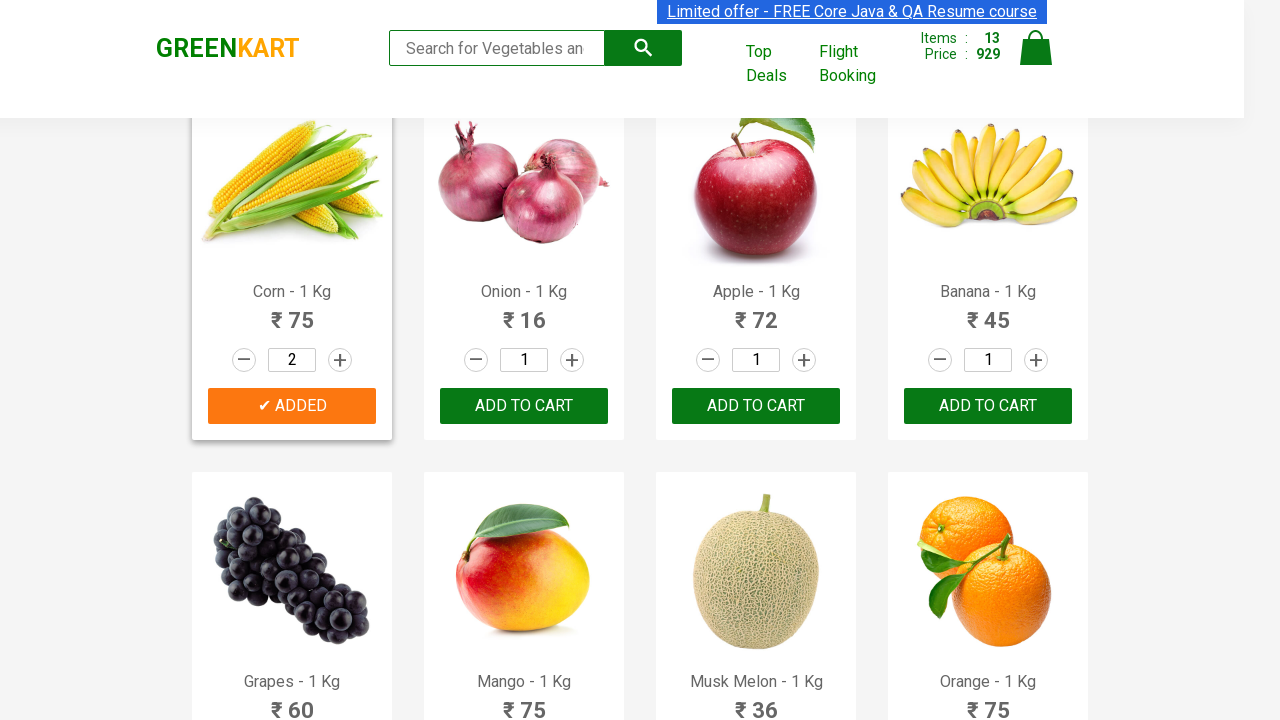

Clicked increment button to increase product quantity at (572, 360) on .products .product >> nth=13 >> .increment
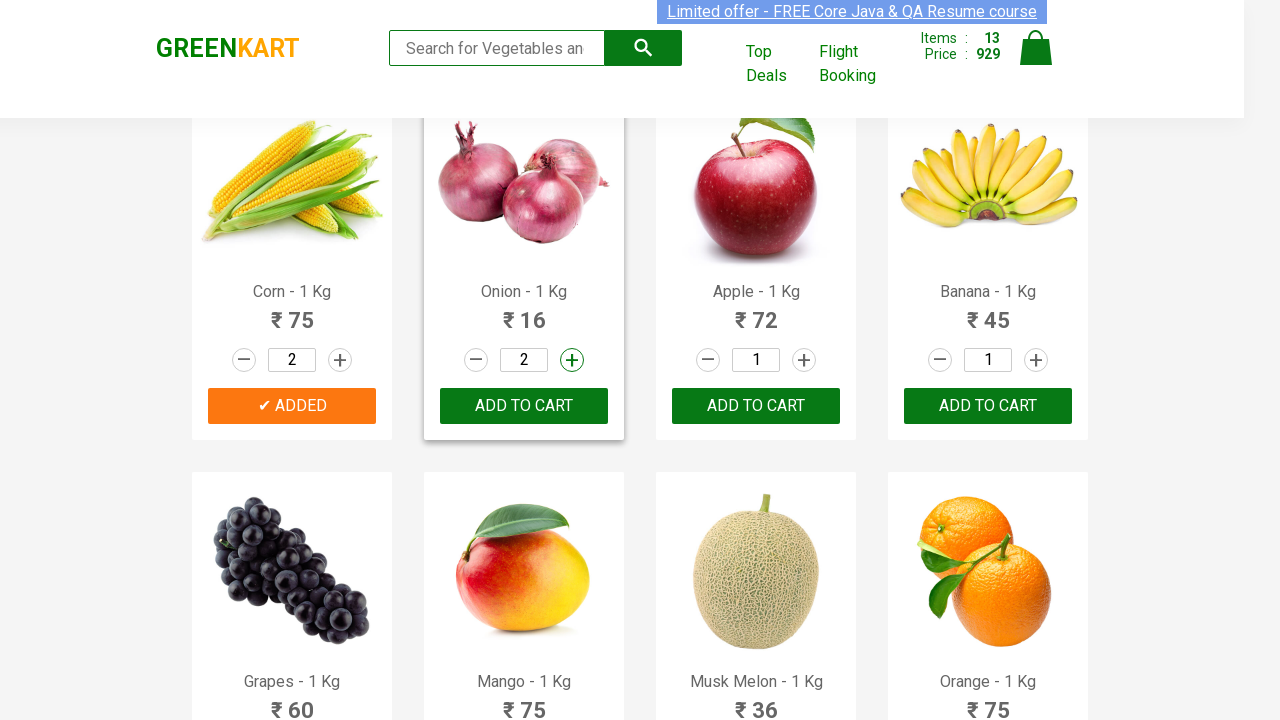

Clicked ADD TO CART button for product at (524, 406) on .products .product >> nth=13 >> .product-action > button
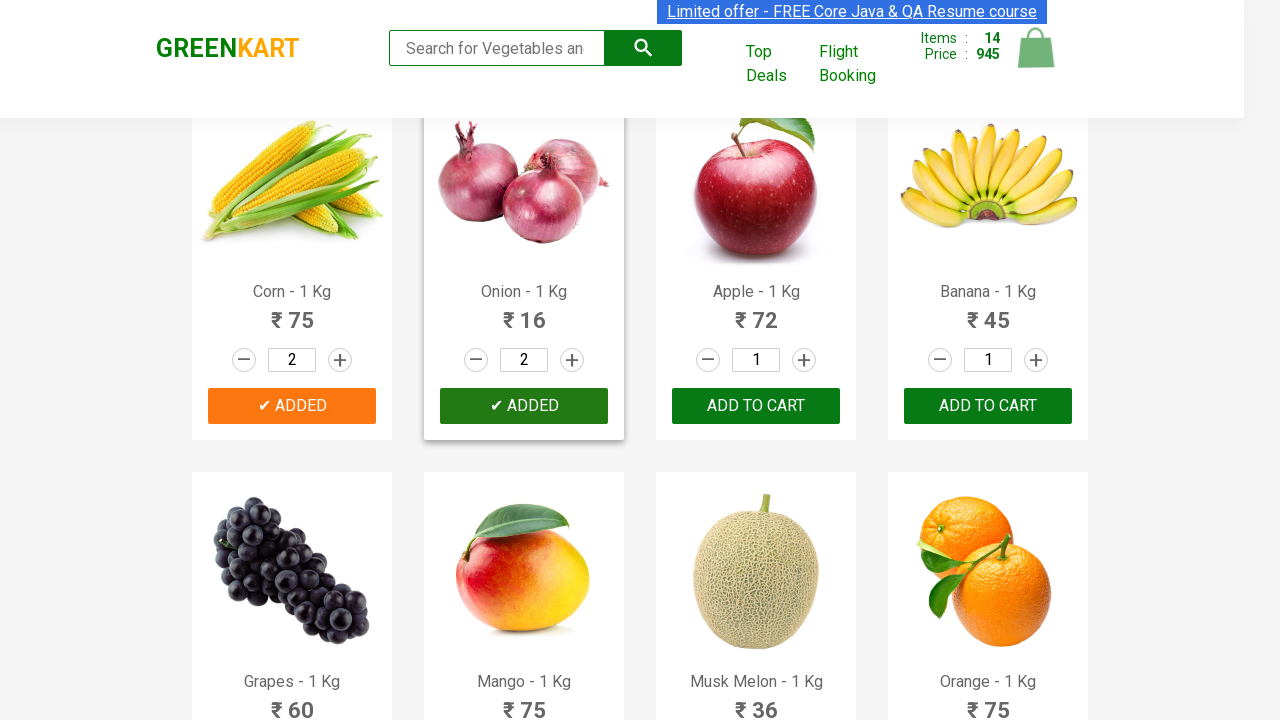

Confirmed product was added to cart
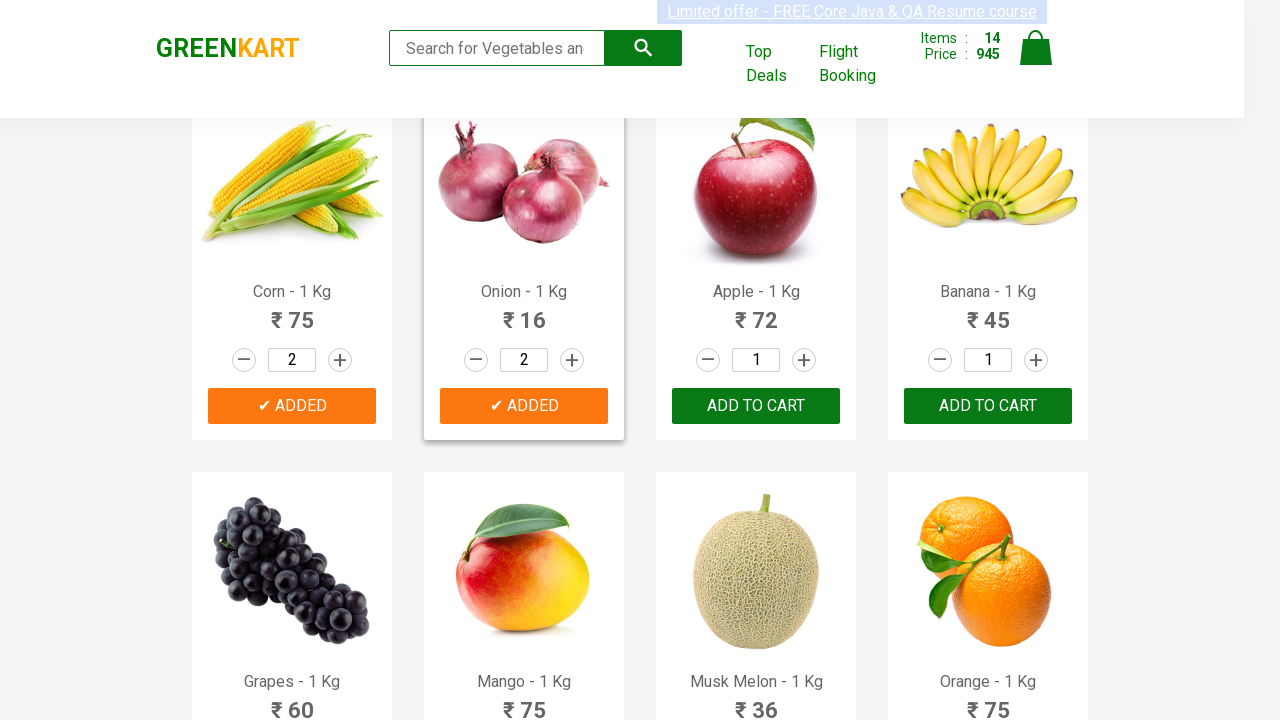

Clicked increment button to increase product quantity at (804, 360) on .products .product >> nth=14 >> .increment
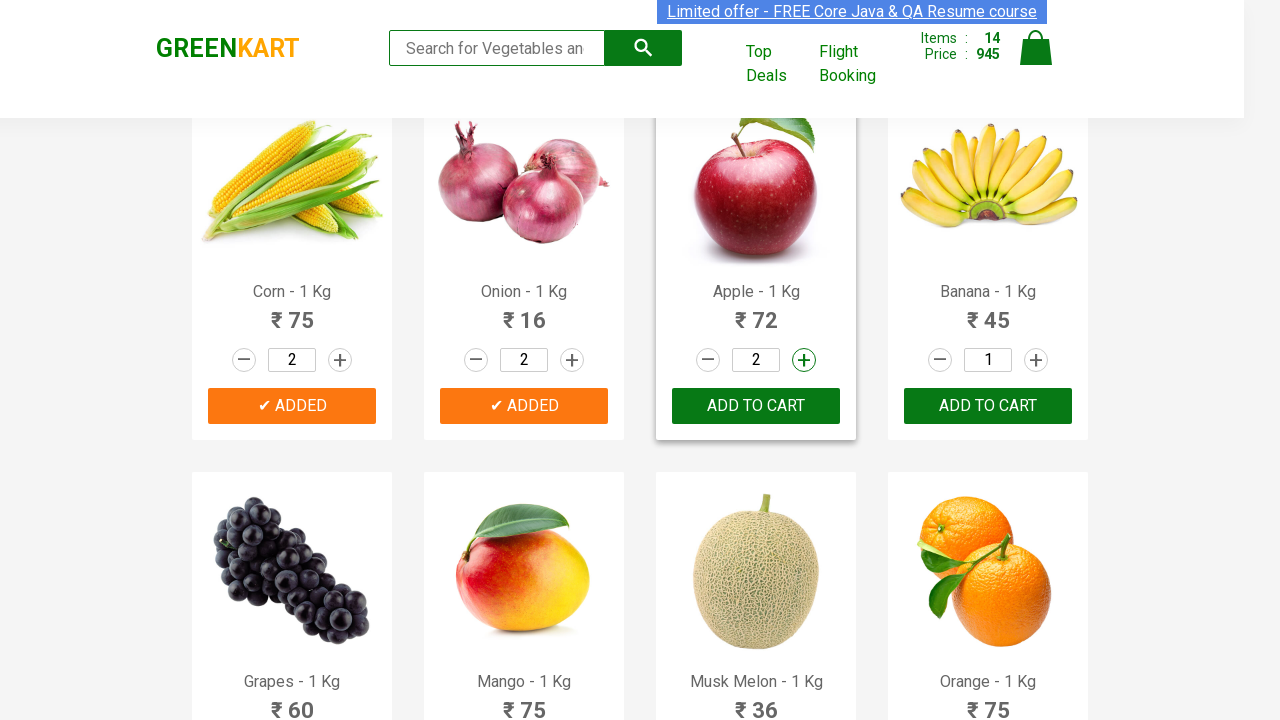

Clicked ADD TO CART button for product at (756, 406) on .products .product >> nth=14 >> .product-action > button
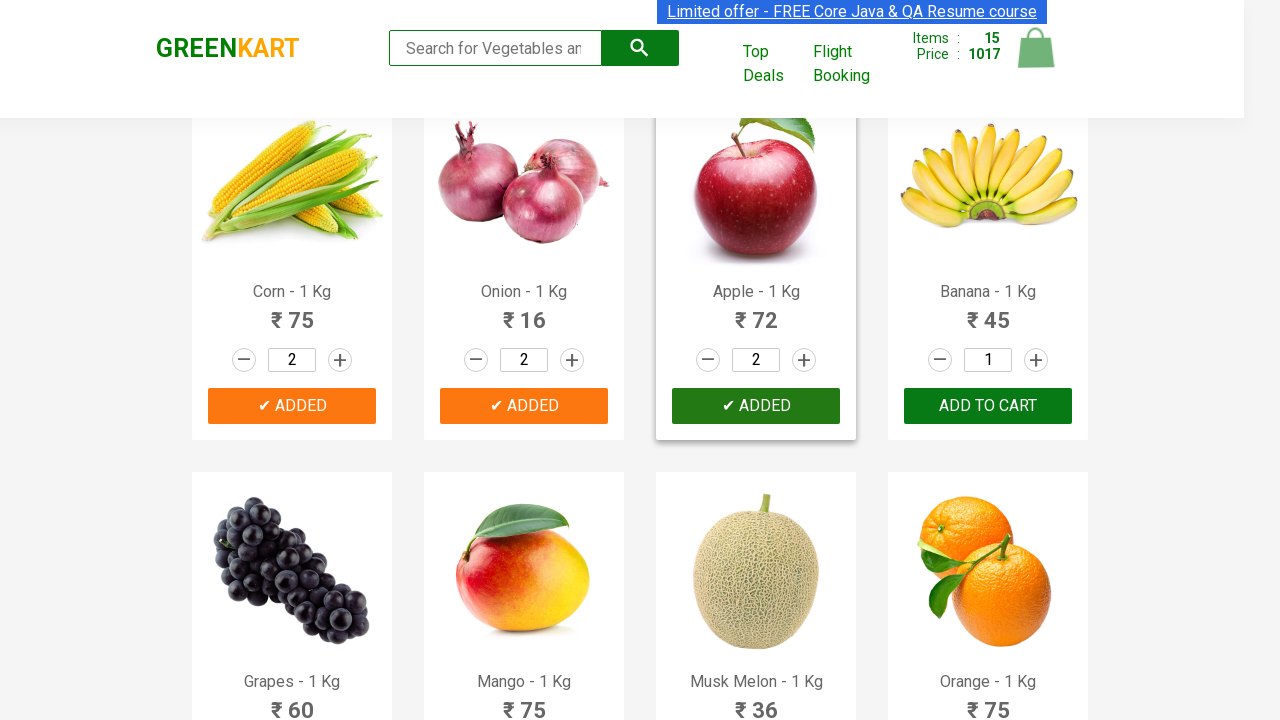

Confirmed product was added to cart
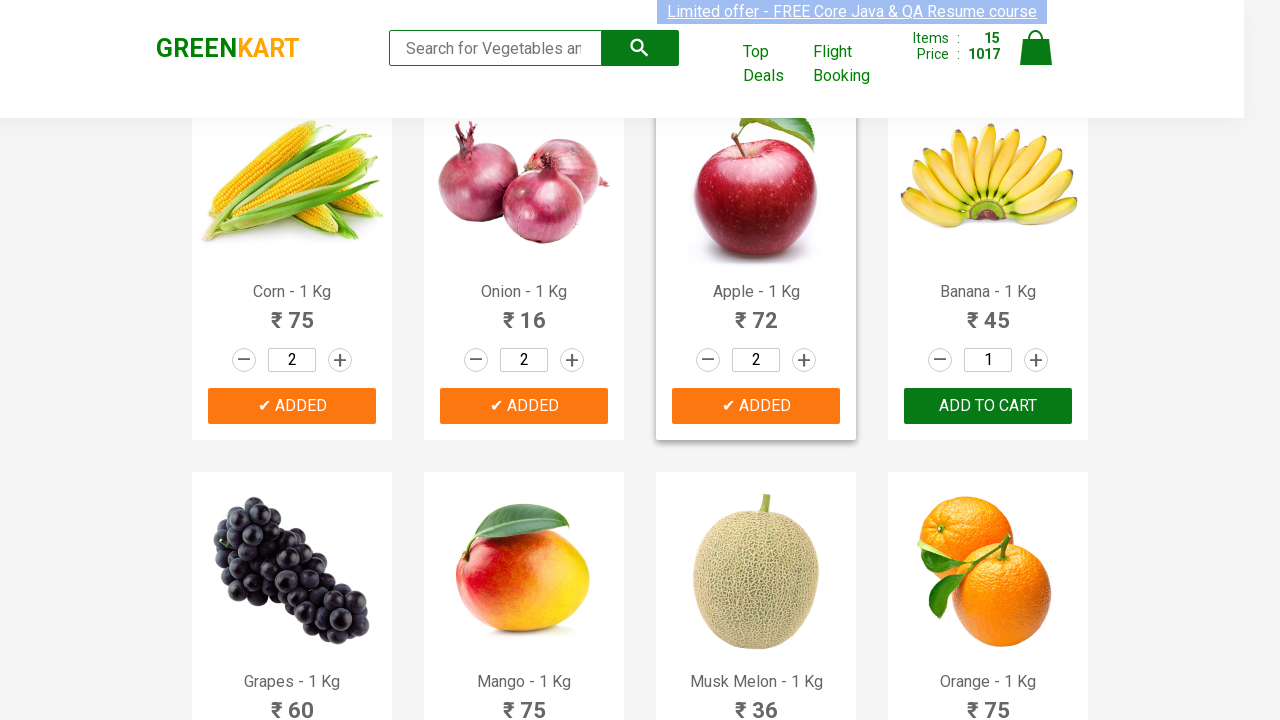

Clicked increment button to increase product quantity at (1036, 360) on .products .product >> nth=15 >> .increment
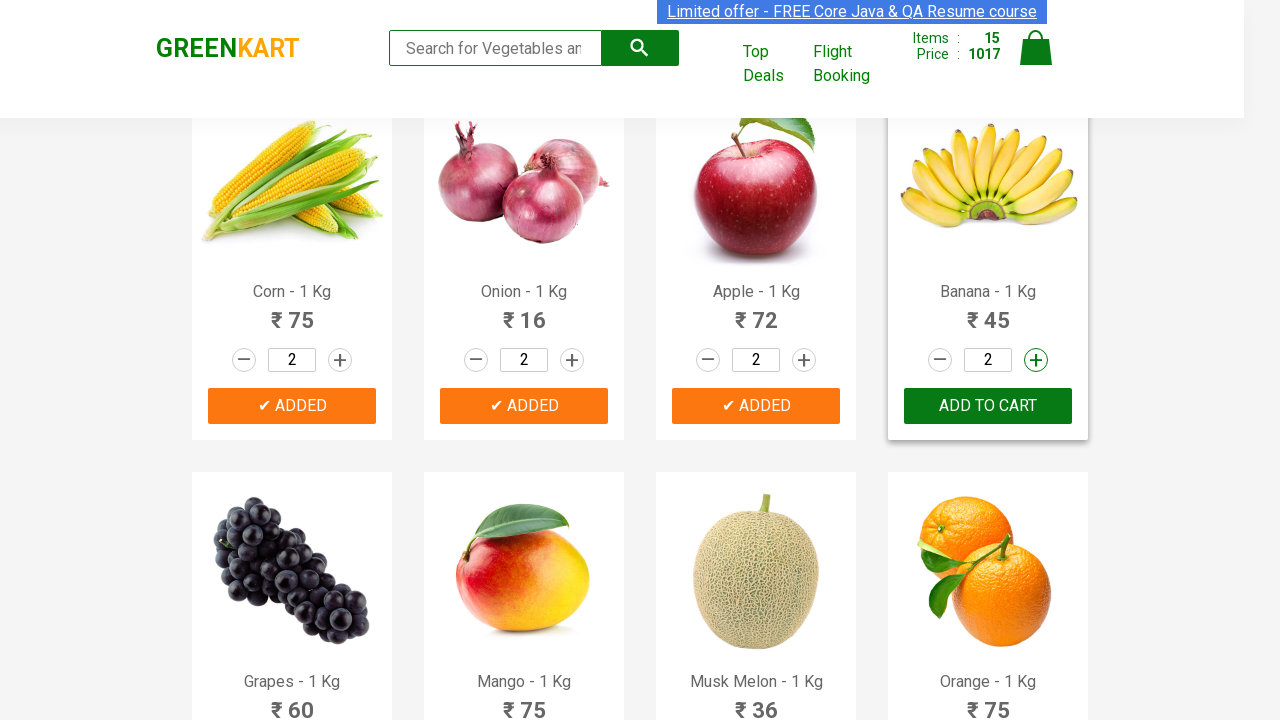

Clicked ADD TO CART button for product at (988, 406) on .products .product >> nth=15 >> .product-action > button
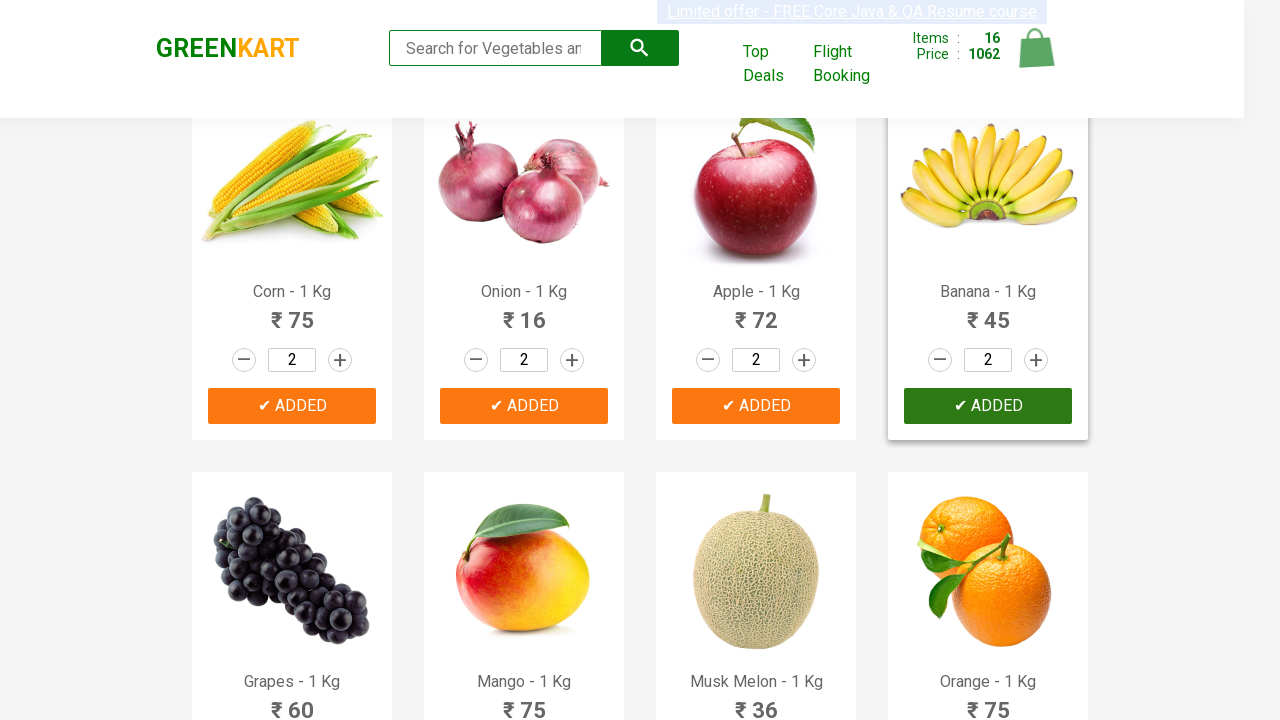

Confirmed product was added to cart
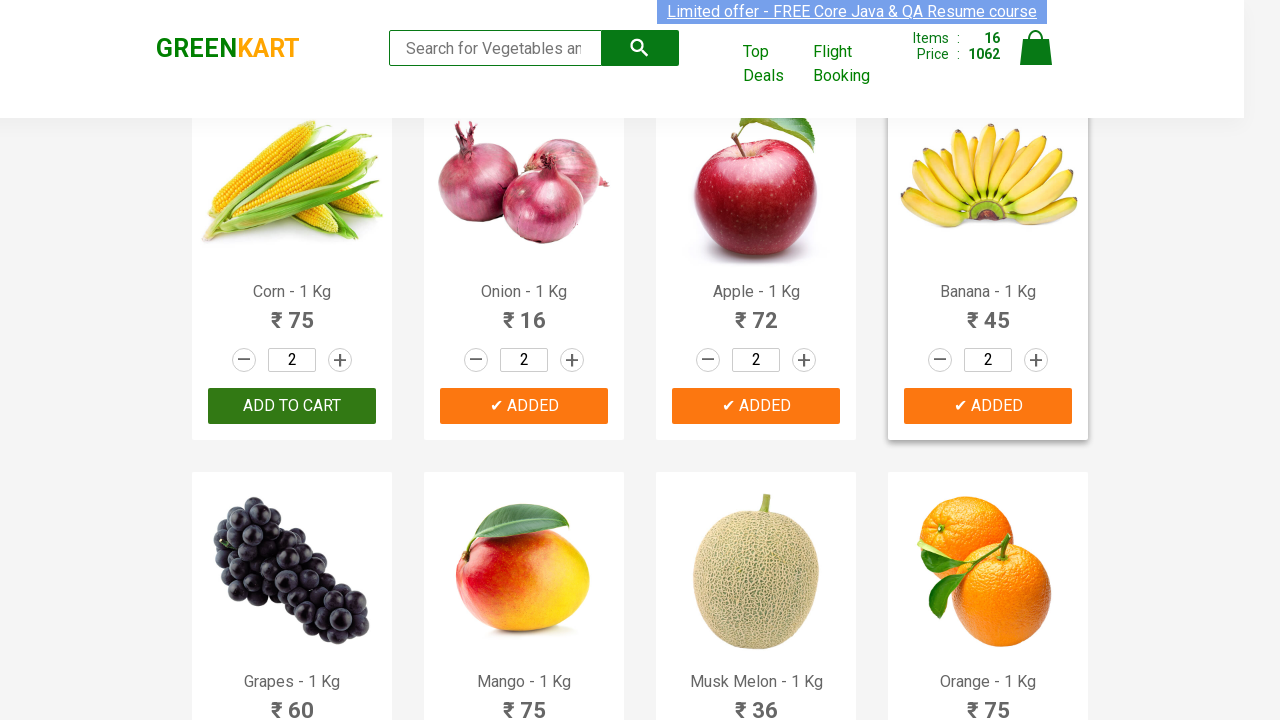

Clicked increment button to increase product quantity at (340, 360) on .products .product >> nth=16 >> .increment
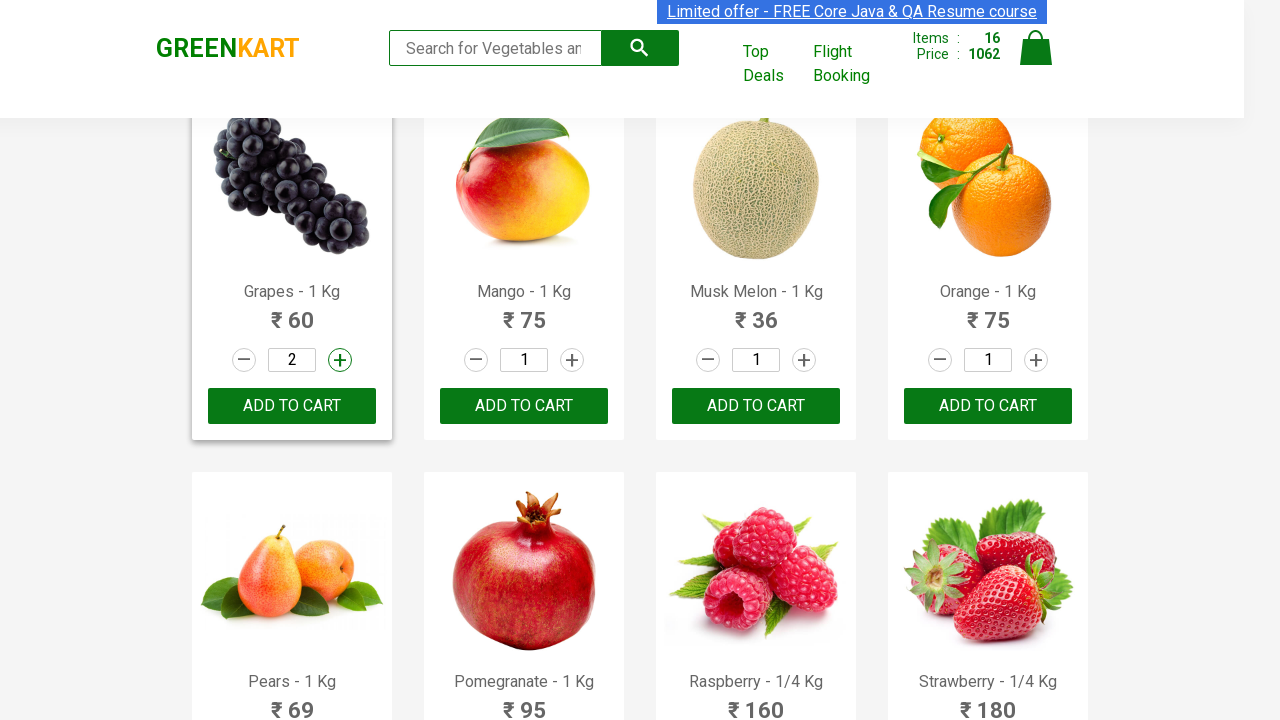

Clicked ADD TO CART button for product at (292, 406) on .products .product >> nth=16 >> .product-action > button
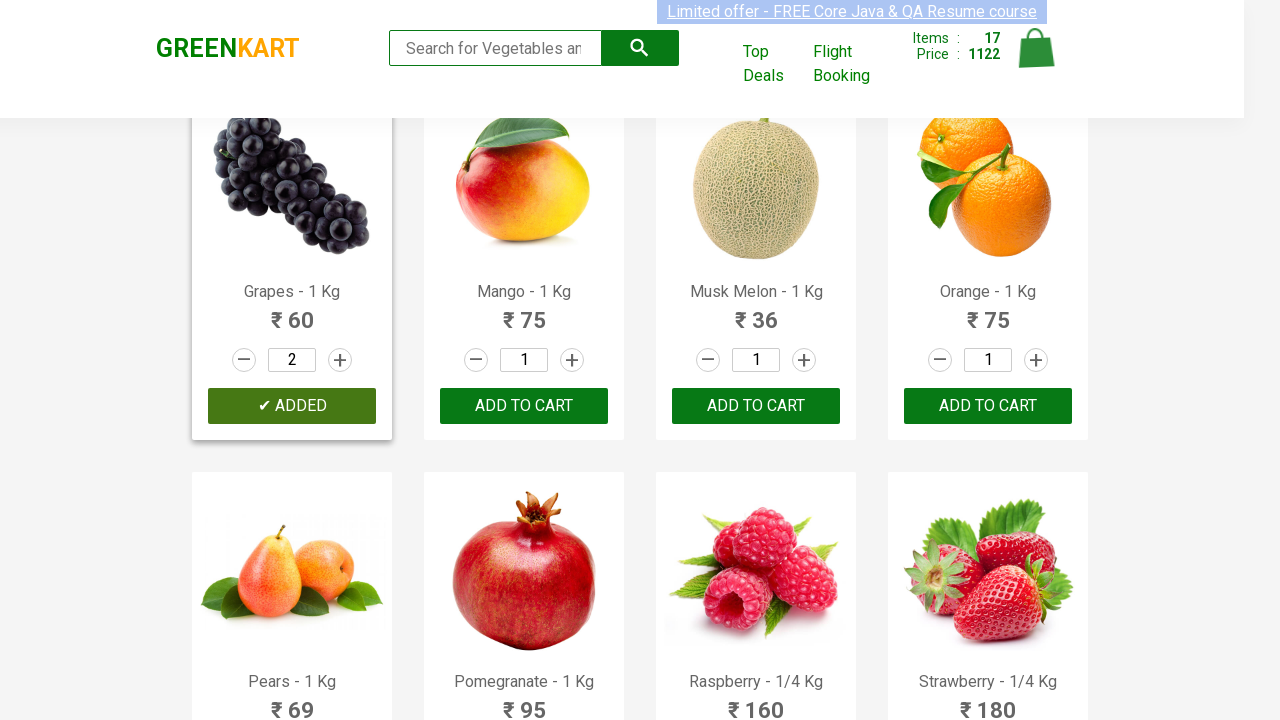

Confirmed product was added to cart
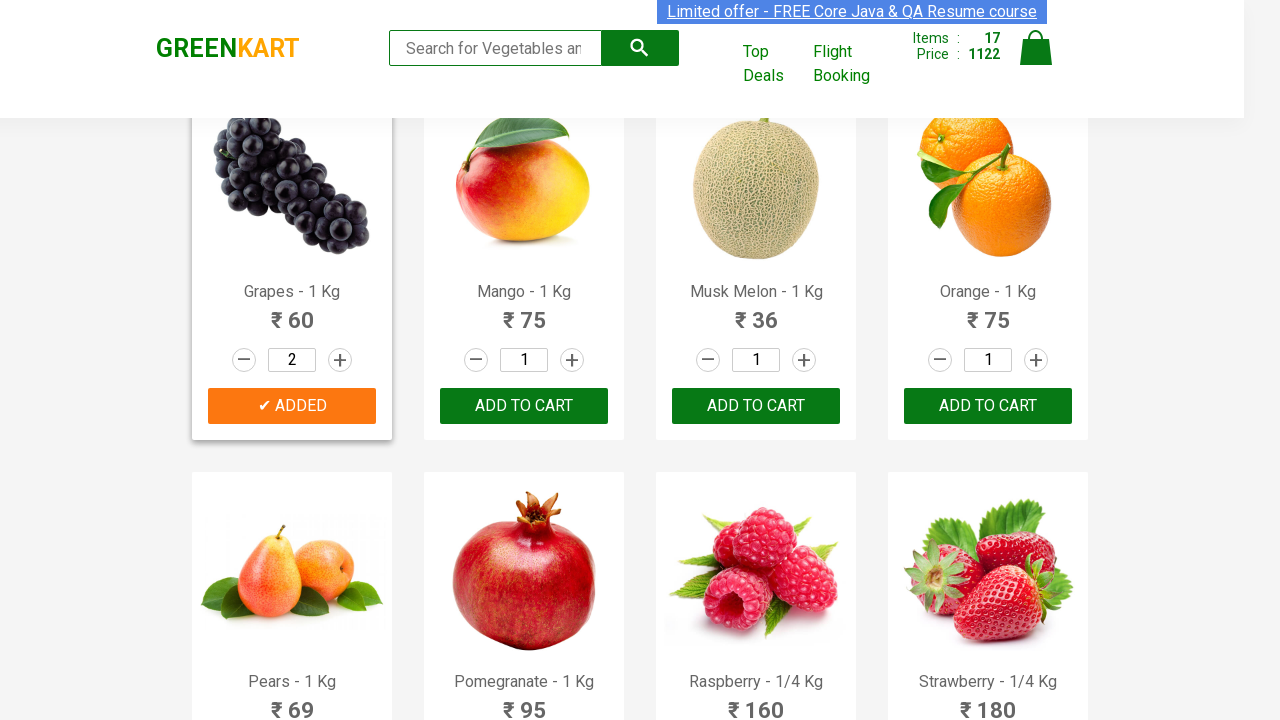

Clicked increment button to increase product quantity at (572, 360) on .products .product >> nth=17 >> .increment
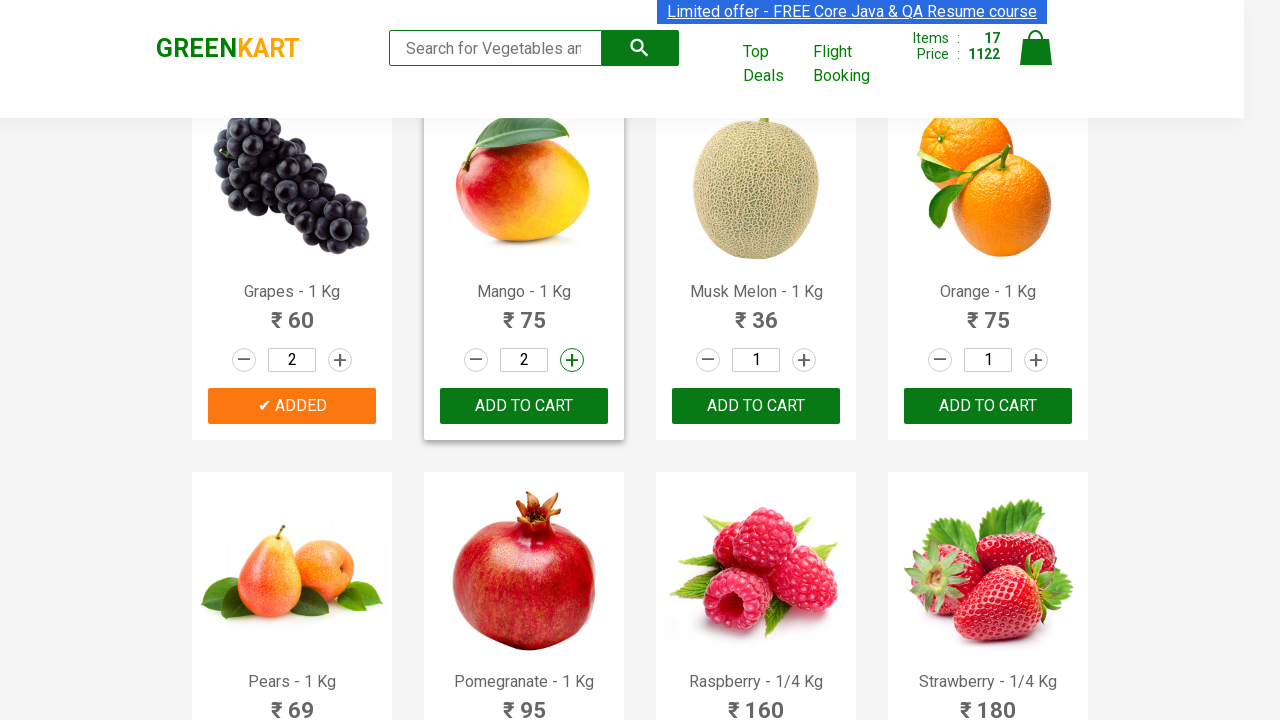

Clicked ADD TO CART button for product at (524, 406) on .products .product >> nth=17 >> .product-action > button
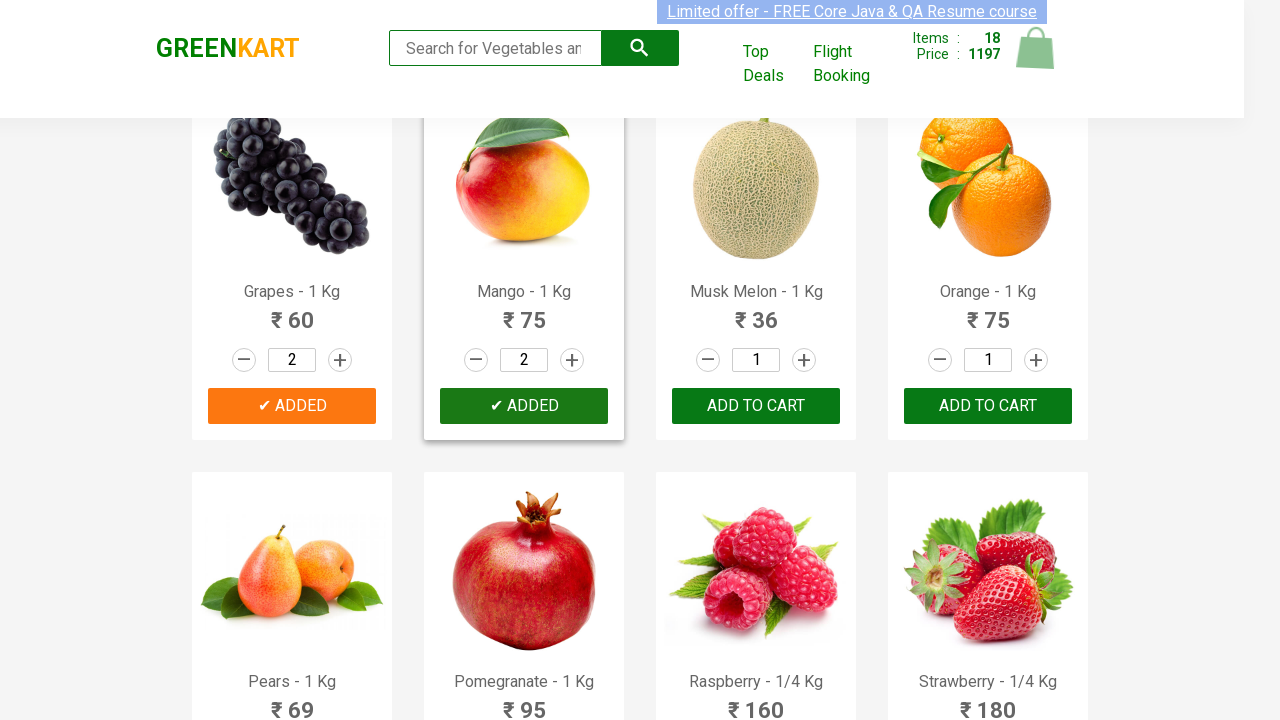

Confirmed product was added to cart
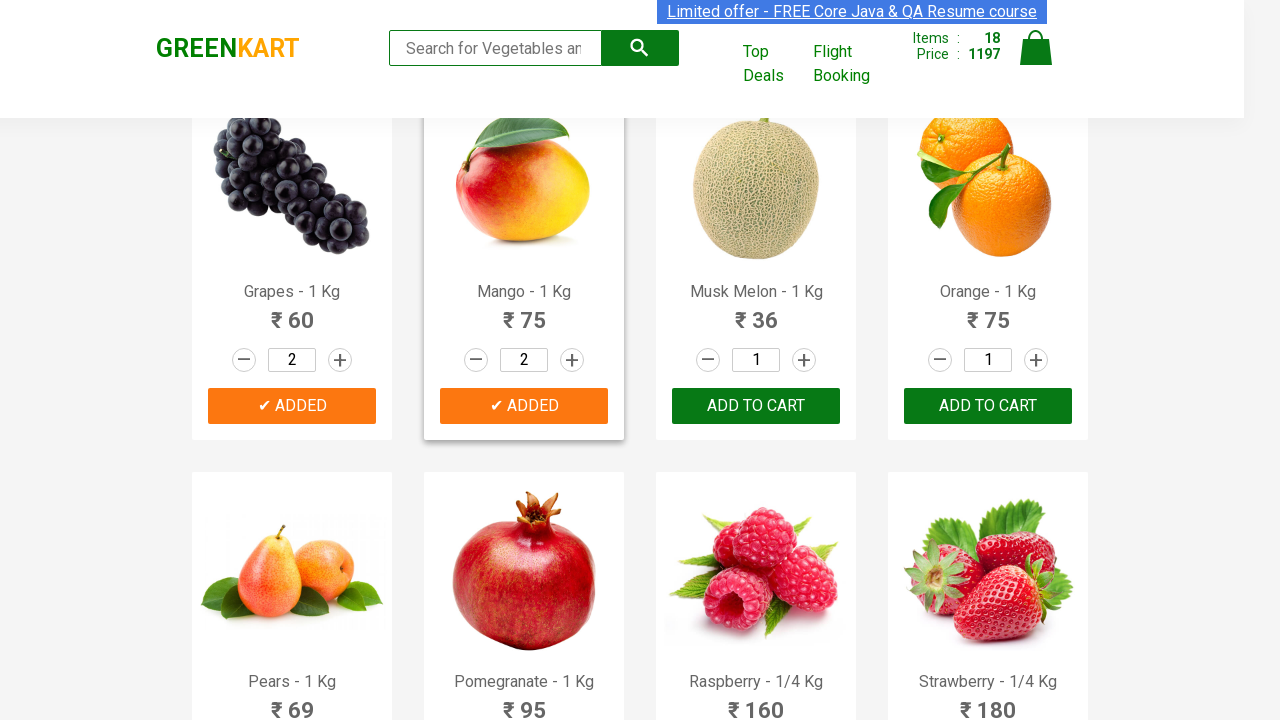

Clicked increment button to increase product quantity at (804, 360) on .products .product >> nth=18 >> .increment
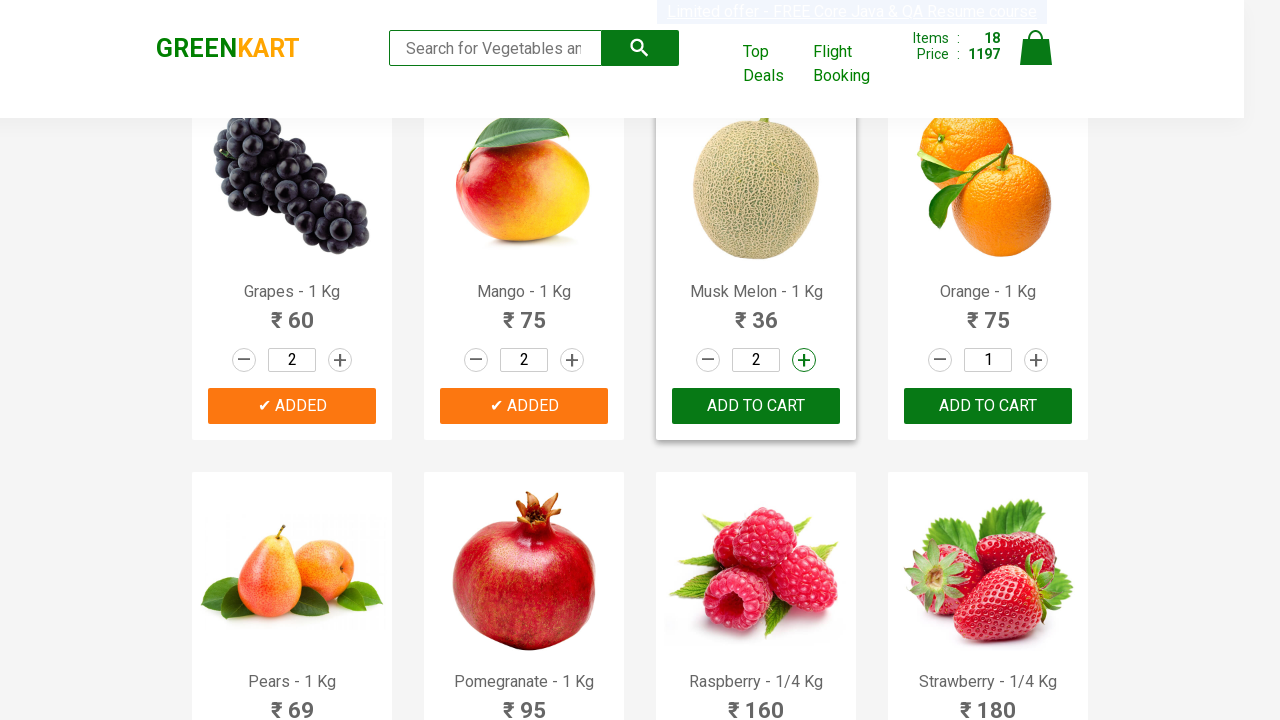

Clicked ADD TO CART button for product at (756, 406) on .products .product >> nth=18 >> .product-action > button
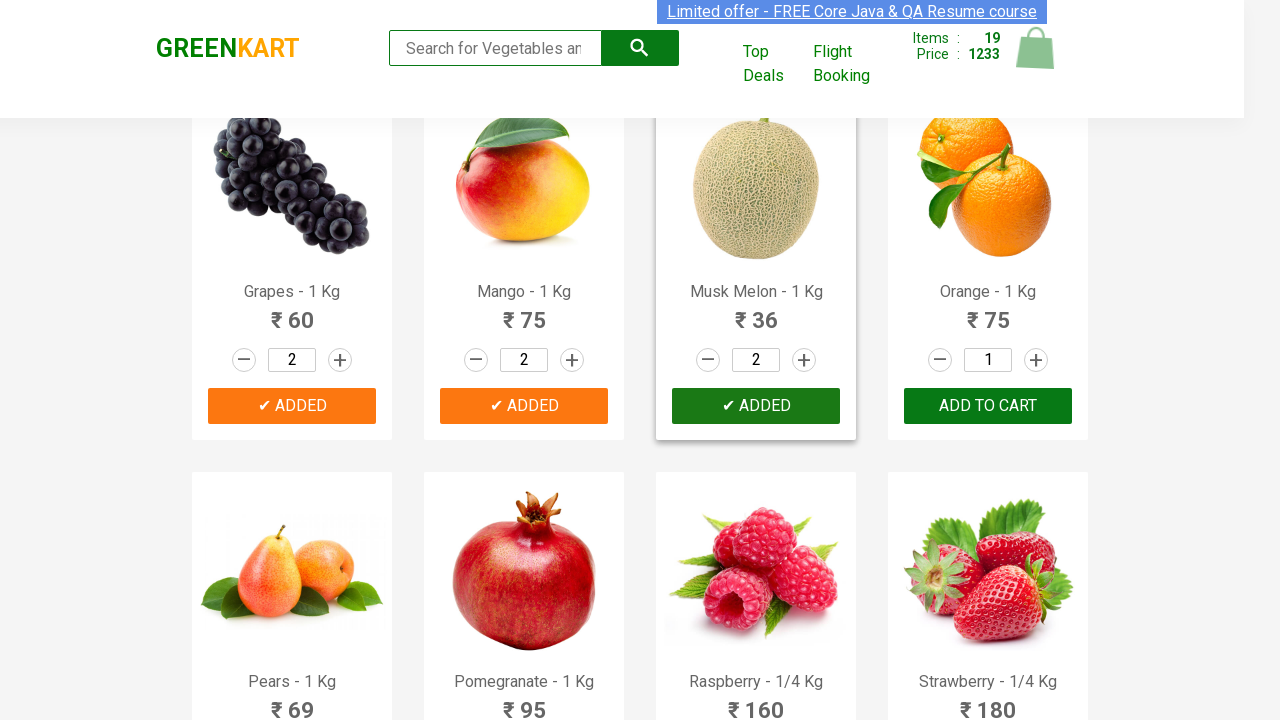

Confirmed product was added to cart
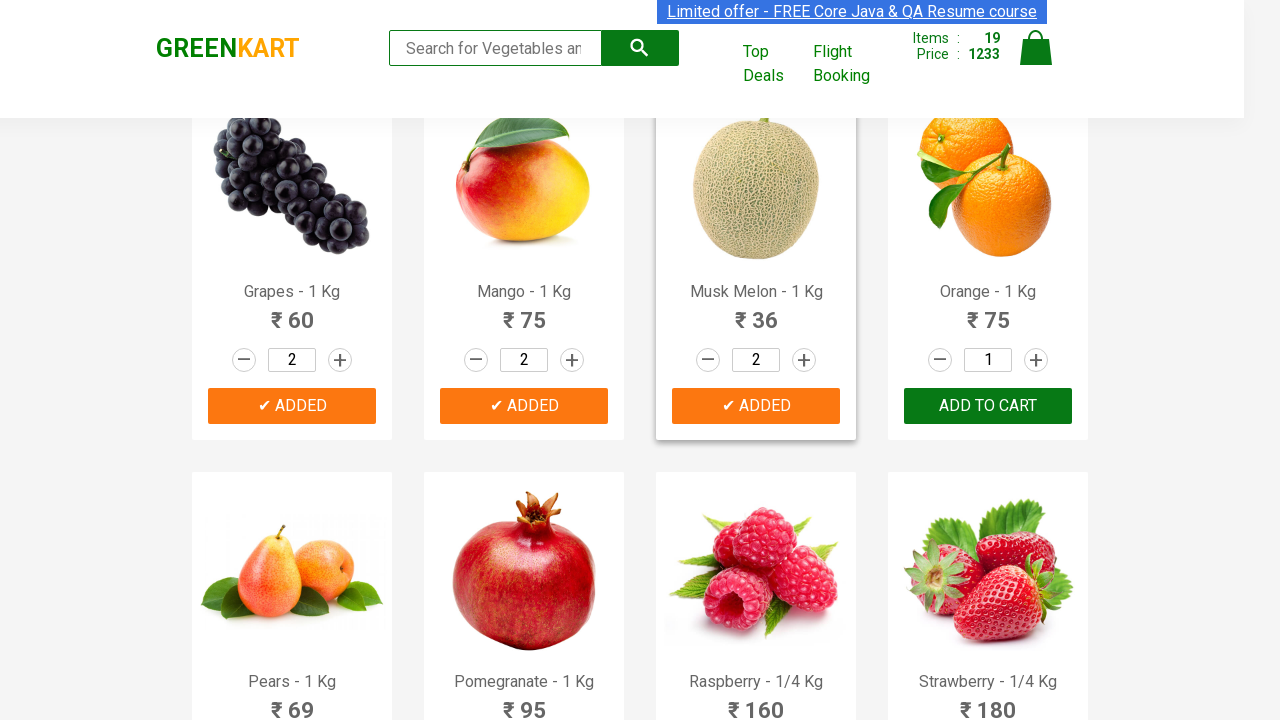

Clicked increment button to increase product quantity at (1036, 360) on .products .product >> nth=19 >> .increment
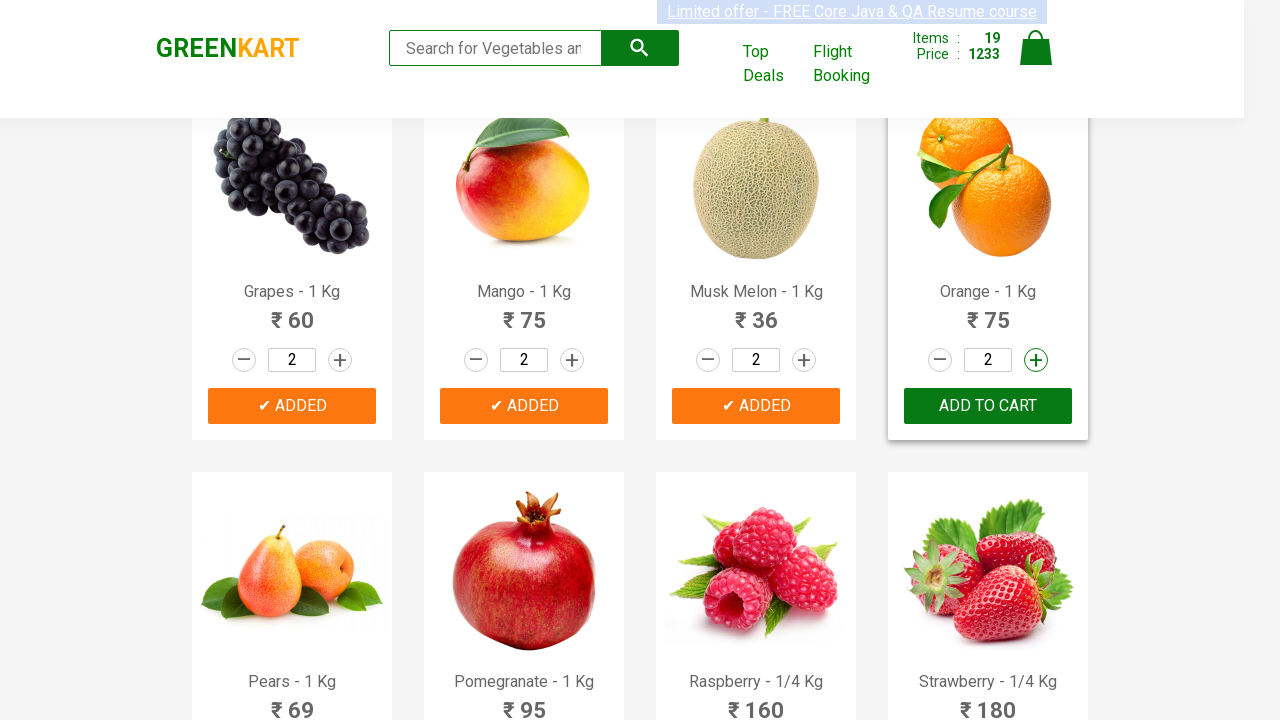

Clicked ADD TO CART button for product at (988, 406) on .products .product >> nth=19 >> .product-action > button
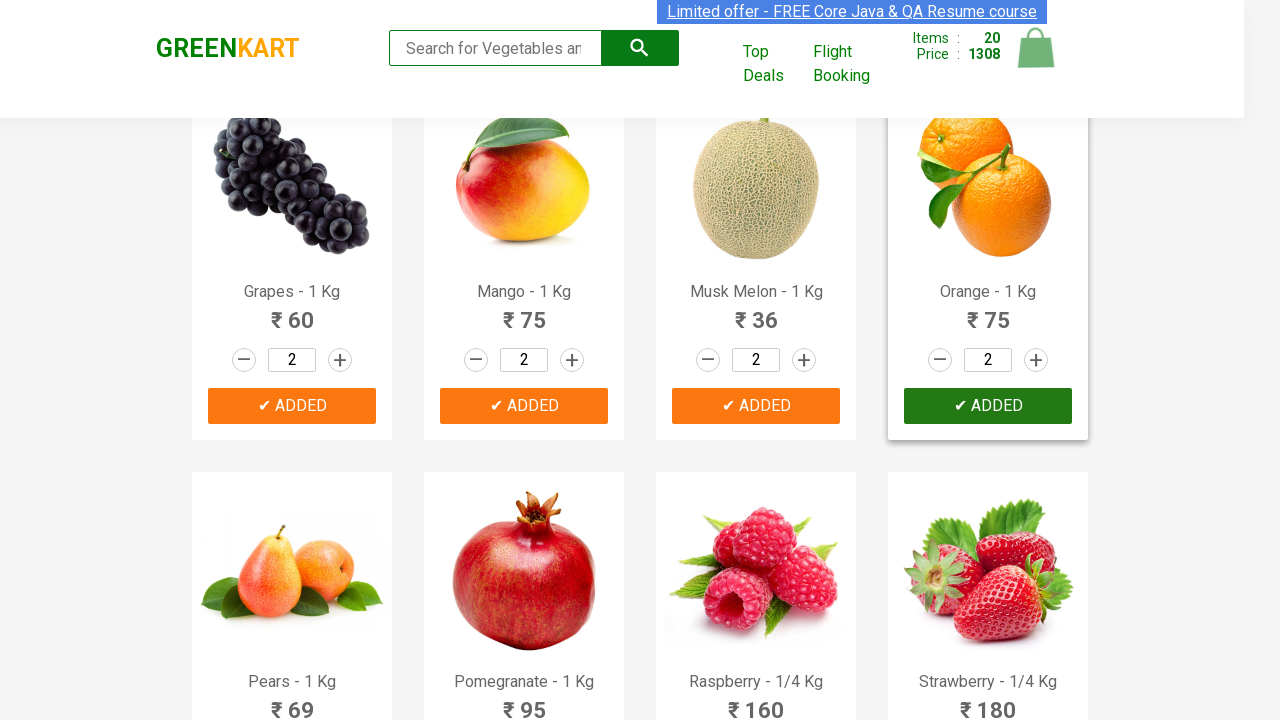

Confirmed product was added to cart
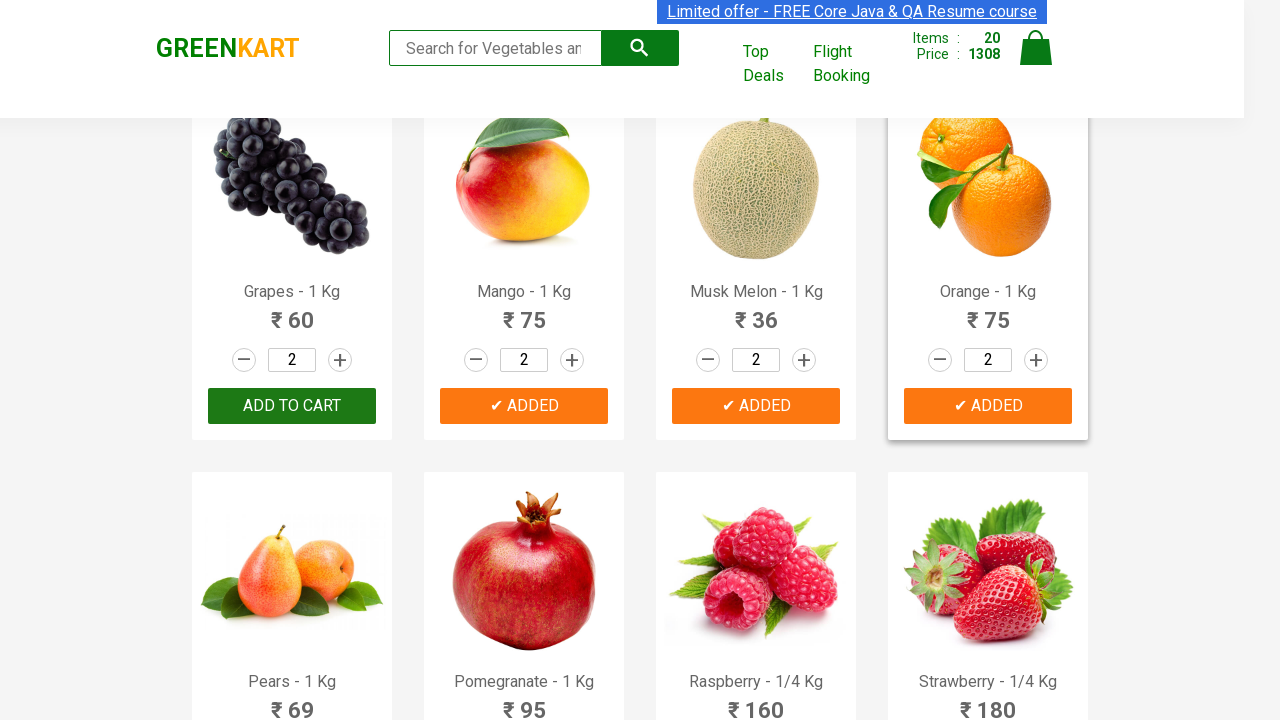

Clicked increment button to increase product quantity at (340, 360) on .products .product >> nth=20 >> .increment
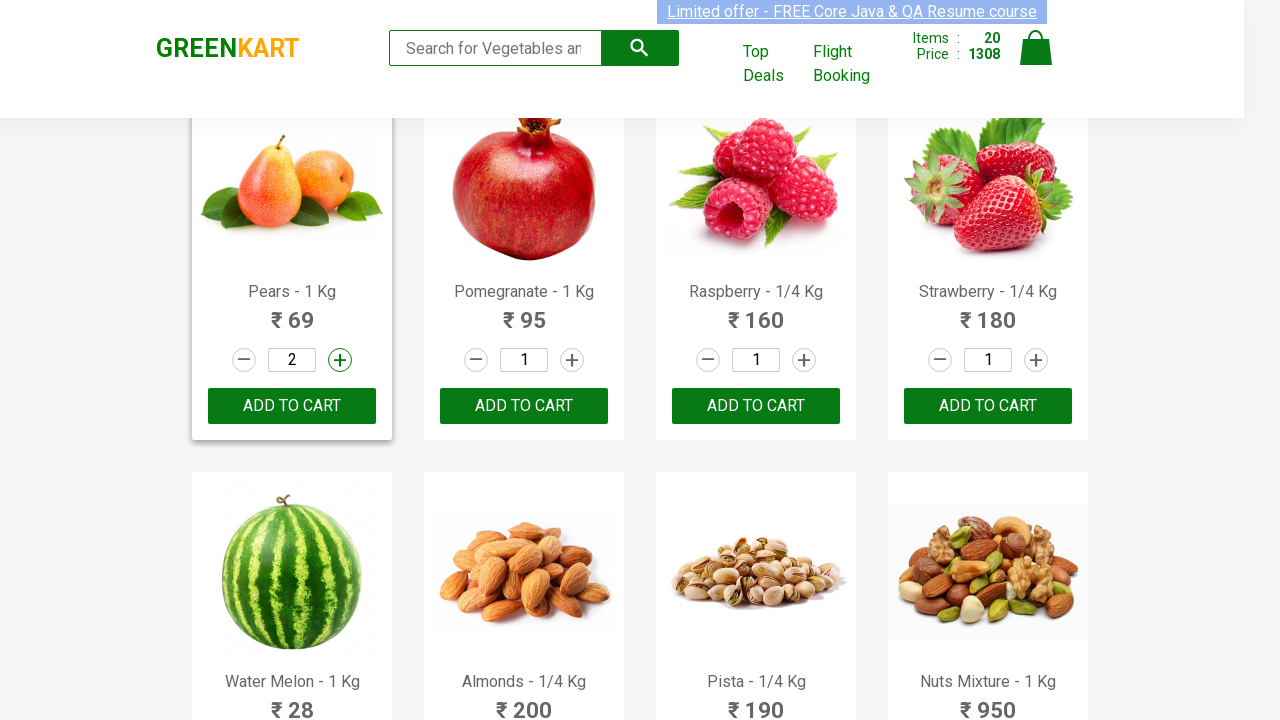

Clicked ADD TO CART button for product at (292, 406) on .products .product >> nth=20 >> .product-action > button
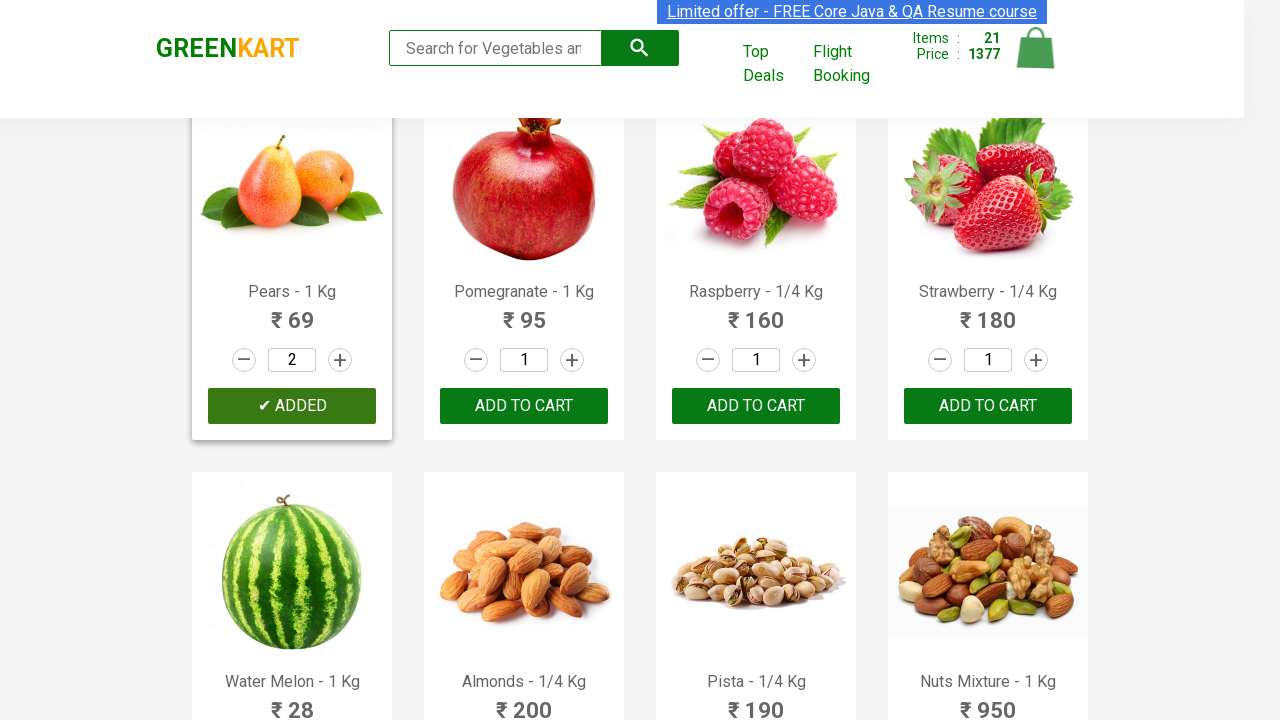

Confirmed product was added to cart
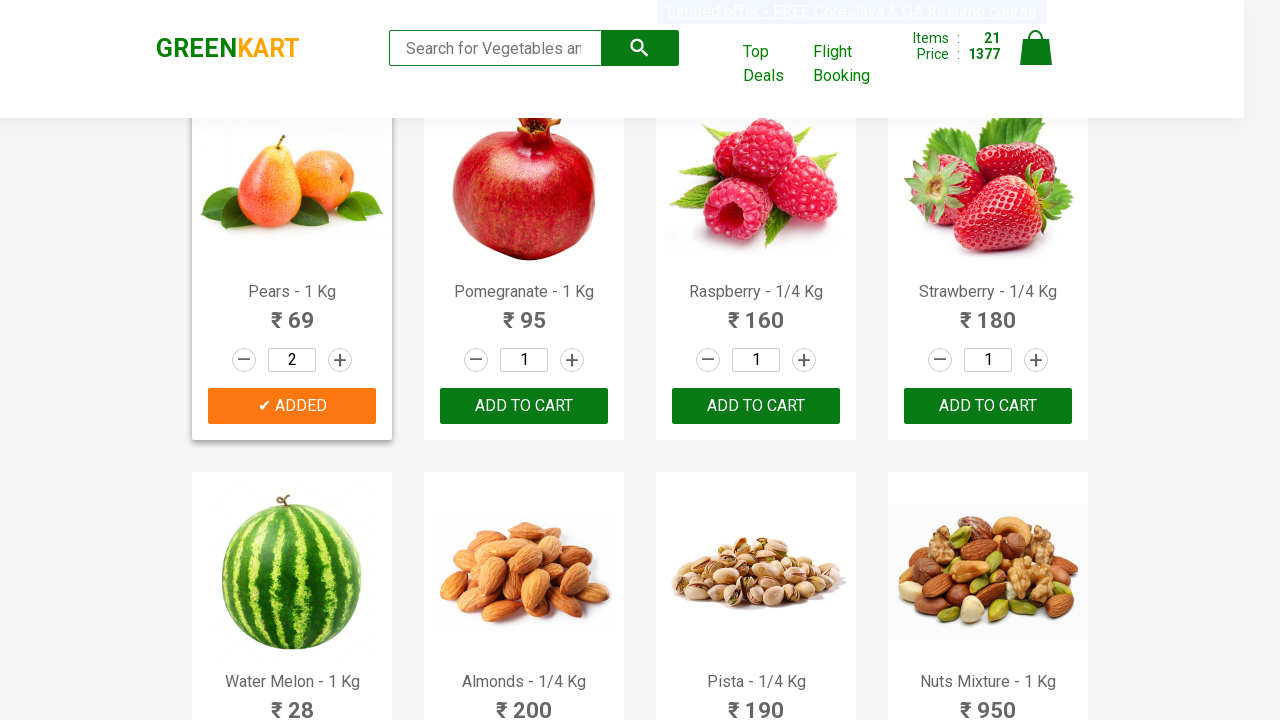

Clicked increment button to increase product quantity at (572, 360) on .products .product >> nth=21 >> .increment
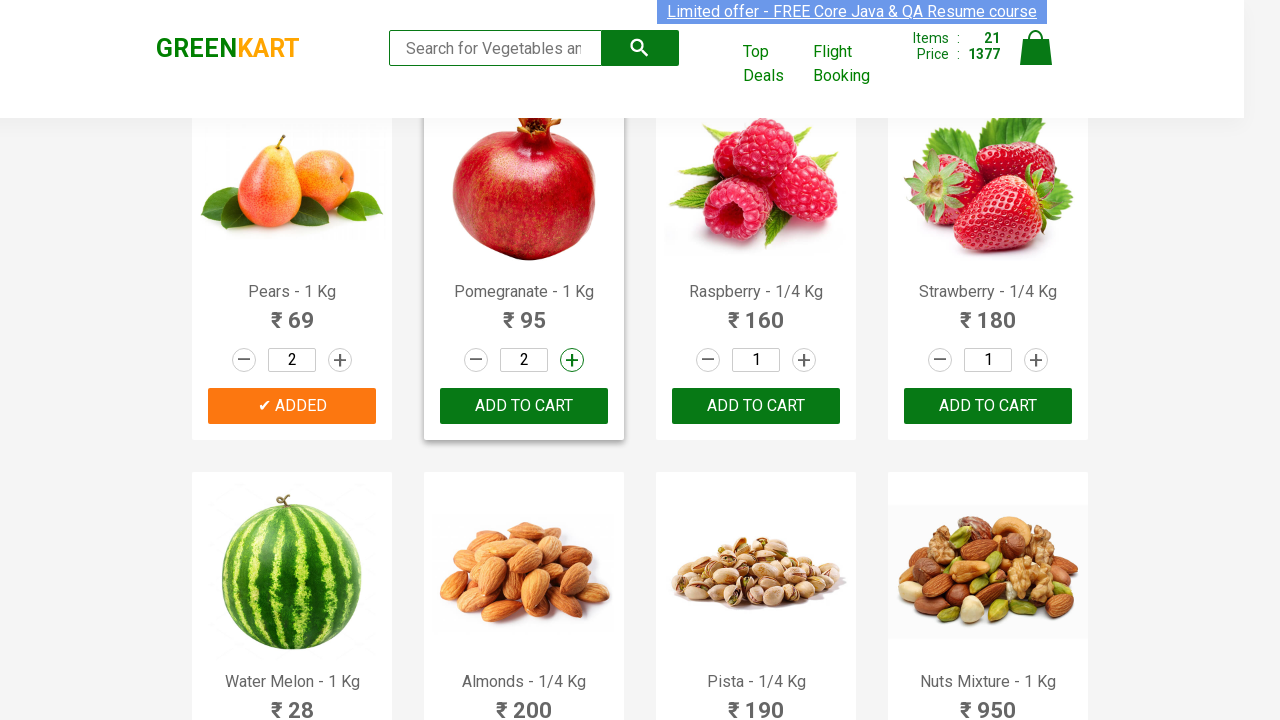

Clicked ADD TO CART button for product at (524, 406) on .products .product >> nth=21 >> .product-action > button
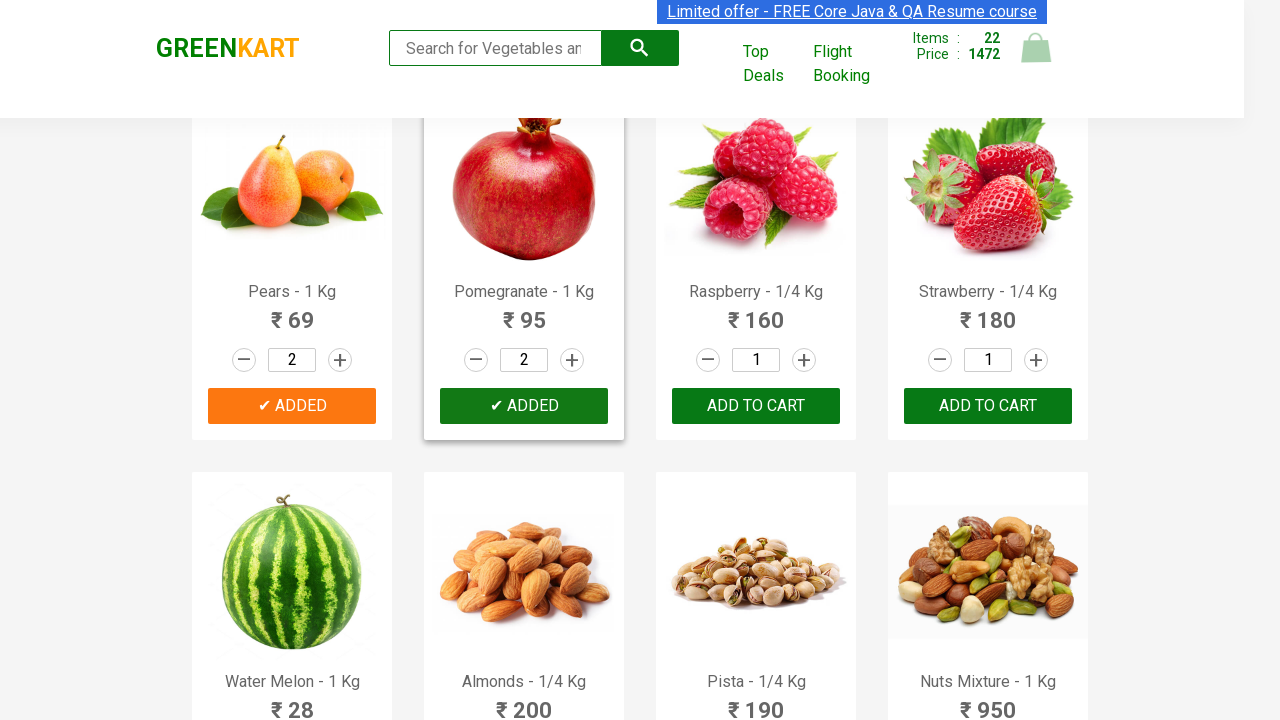

Confirmed product was added to cart
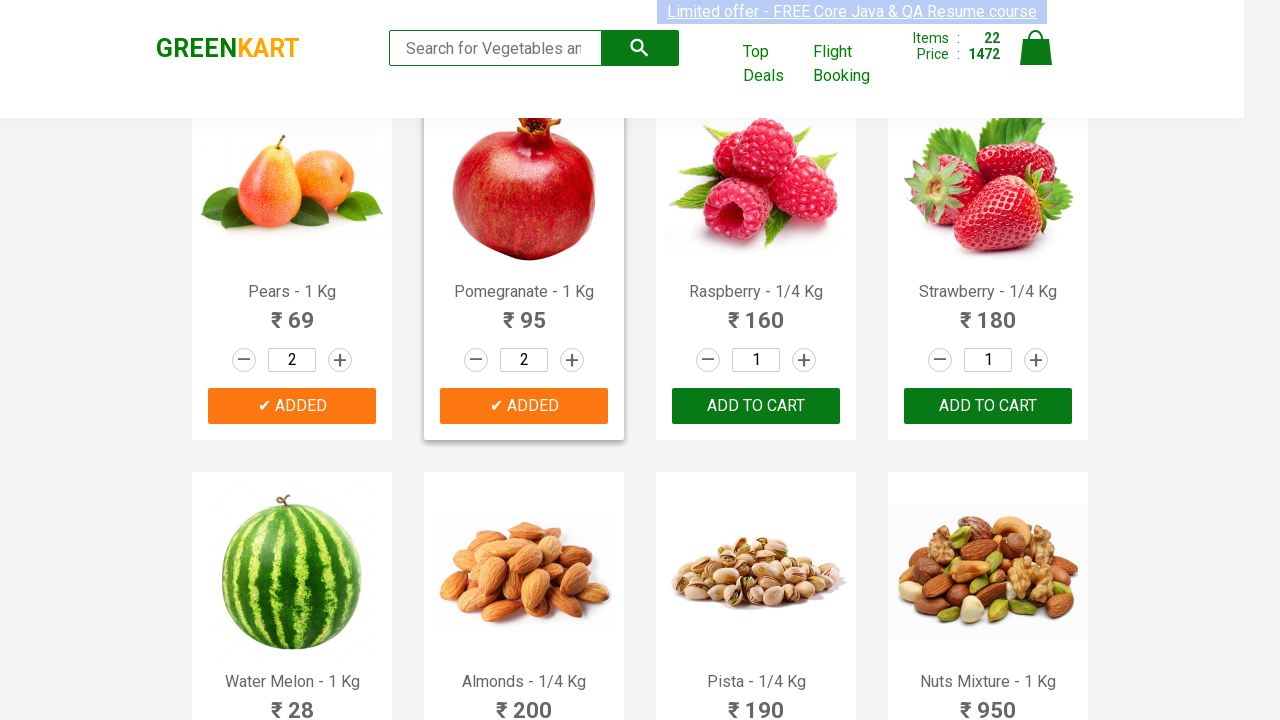

Clicked increment button to increase product quantity at (804, 360) on .products .product >> nth=22 >> .increment
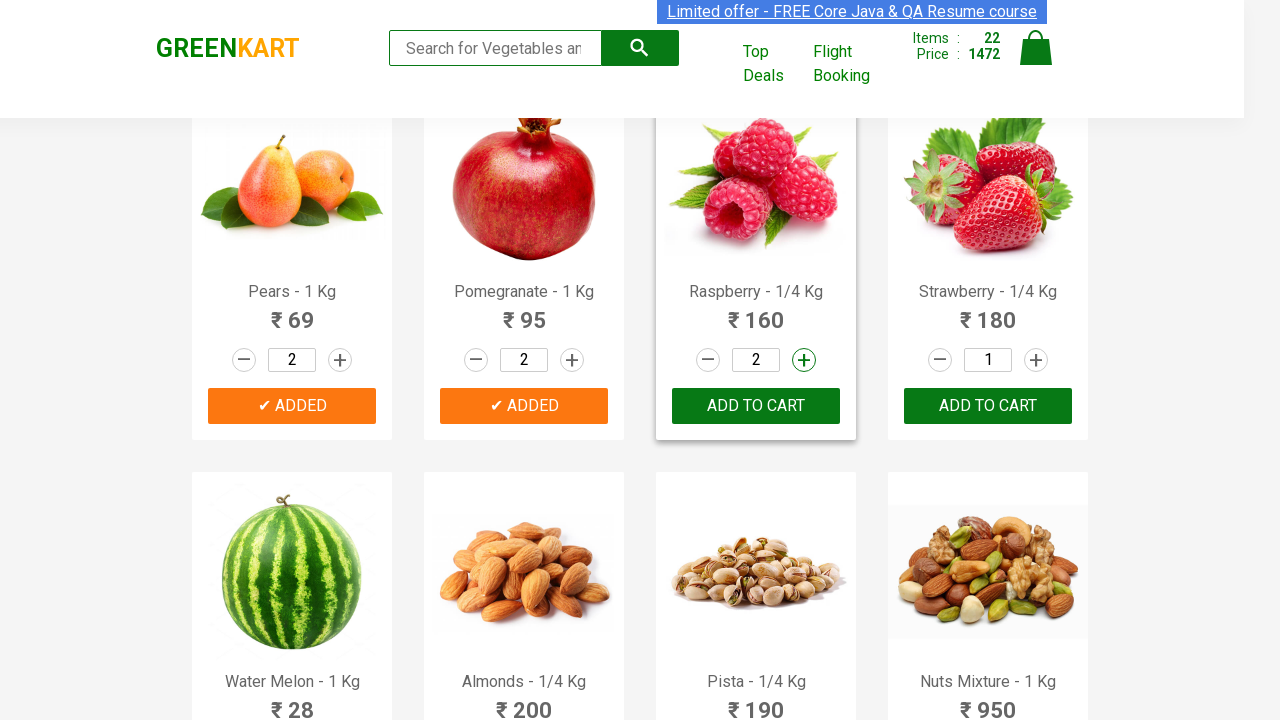

Clicked ADD TO CART button for product at (756, 406) on .products .product >> nth=22 >> .product-action > button
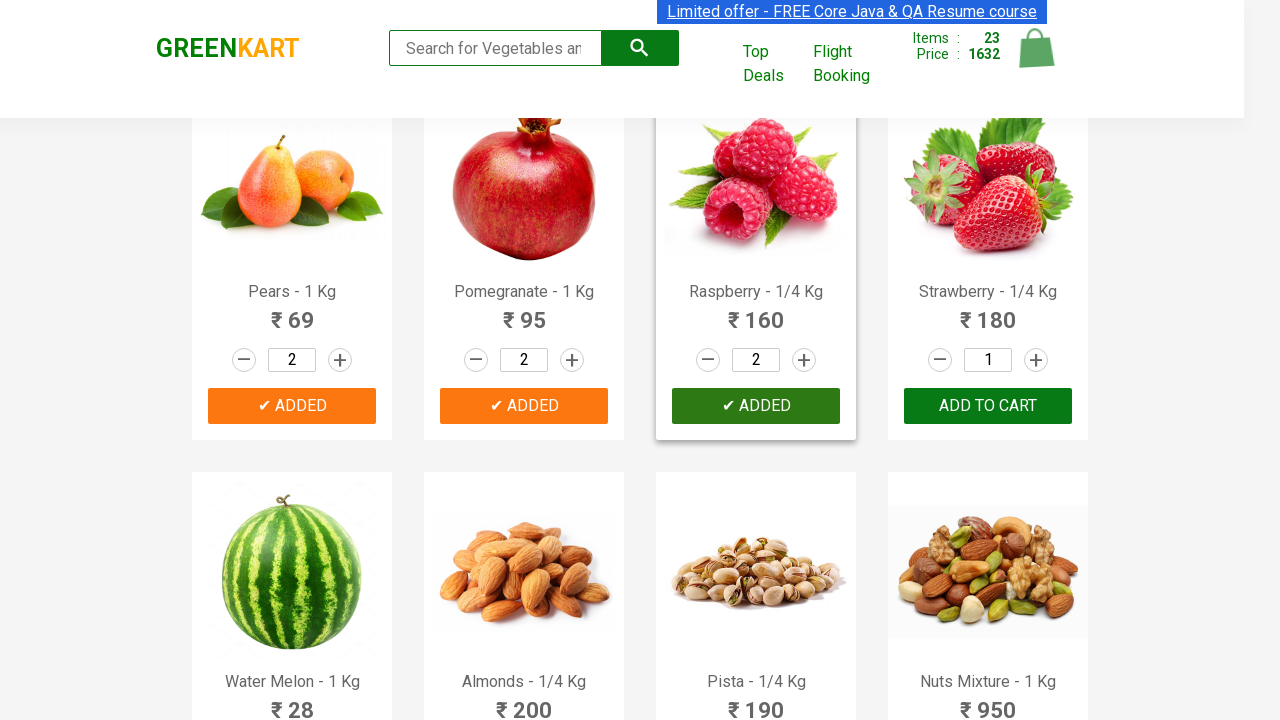

Confirmed product was added to cart
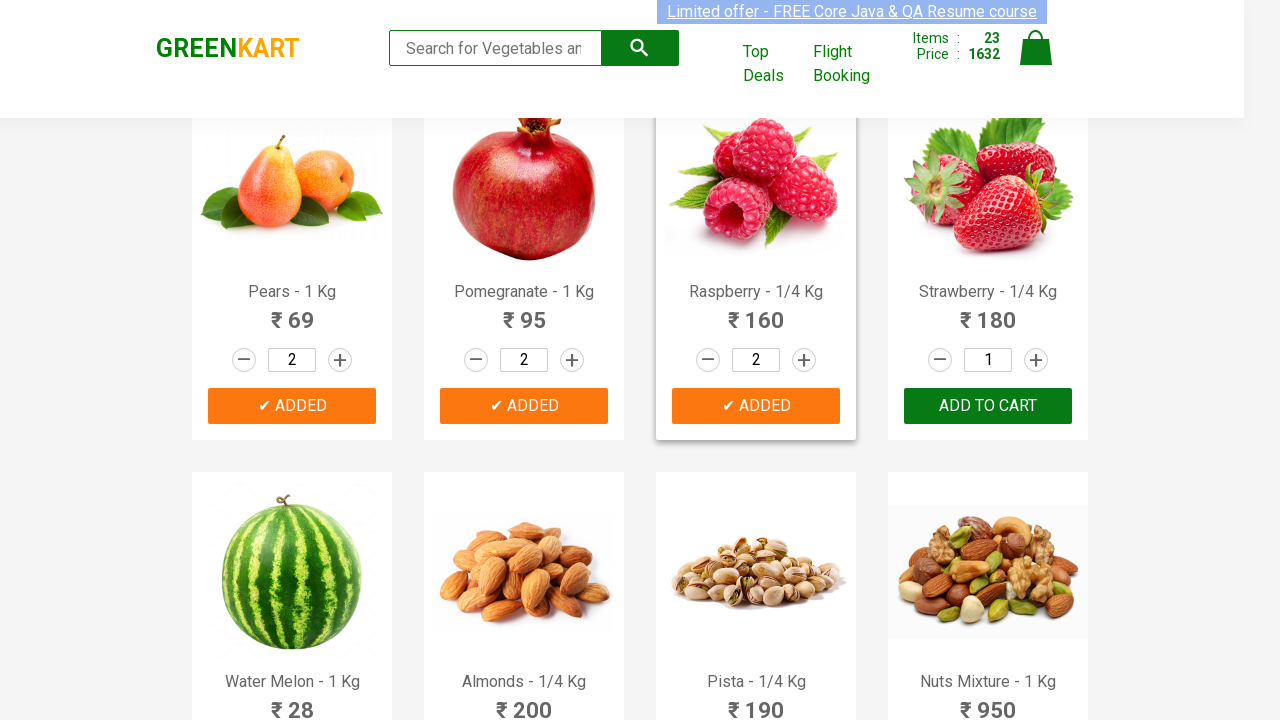

Clicked increment button to increase product quantity at (1036, 360) on .products .product >> nth=23 >> .increment
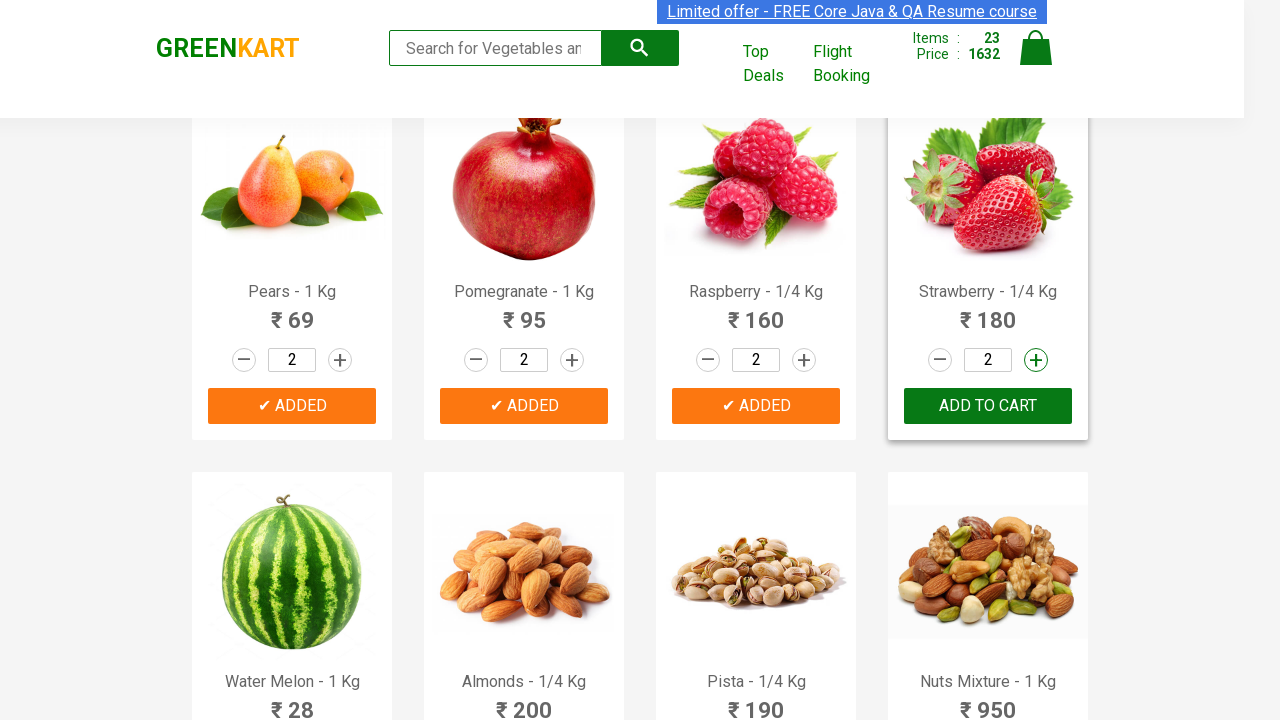

Clicked ADD TO CART button for product at (988, 406) on .products .product >> nth=23 >> .product-action > button
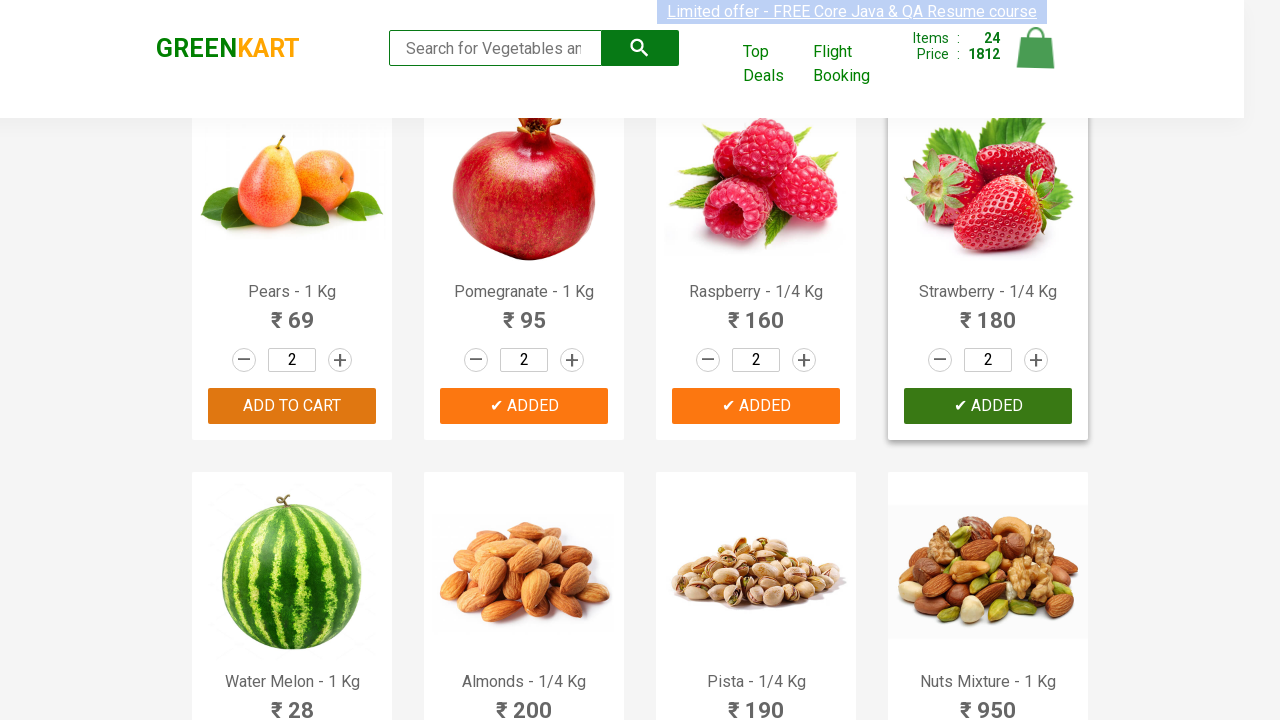

Confirmed product was added to cart
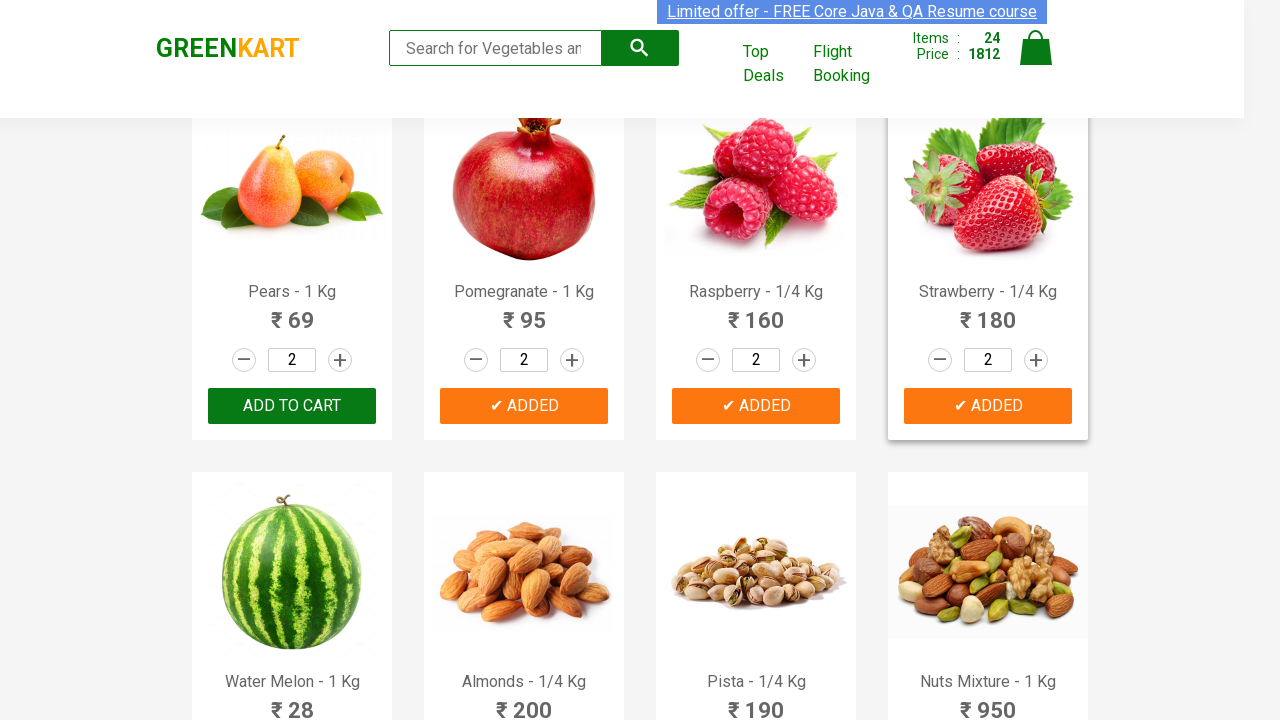

Clicked increment button to increase product quantity at (340, 360) on .products .product >> nth=24 >> .increment
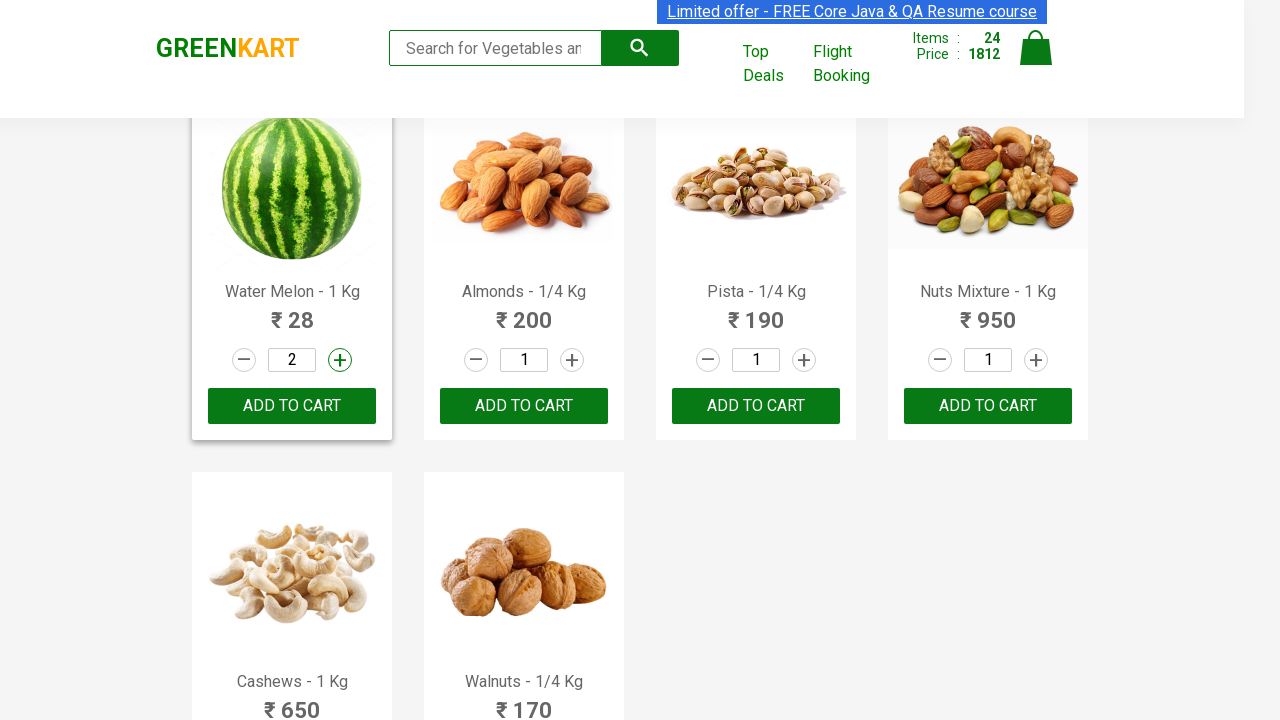

Clicked ADD TO CART button for product at (292, 406) on .products .product >> nth=24 >> .product-action > button
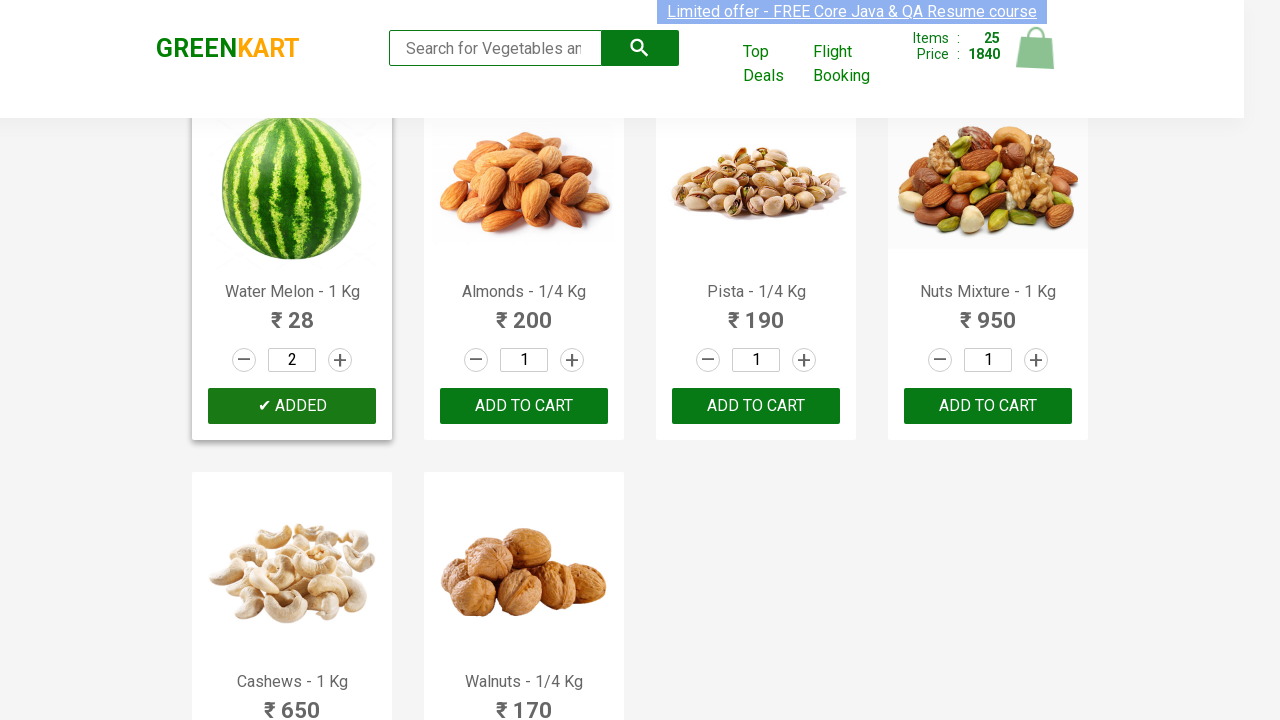

Confirmed product was added to cart
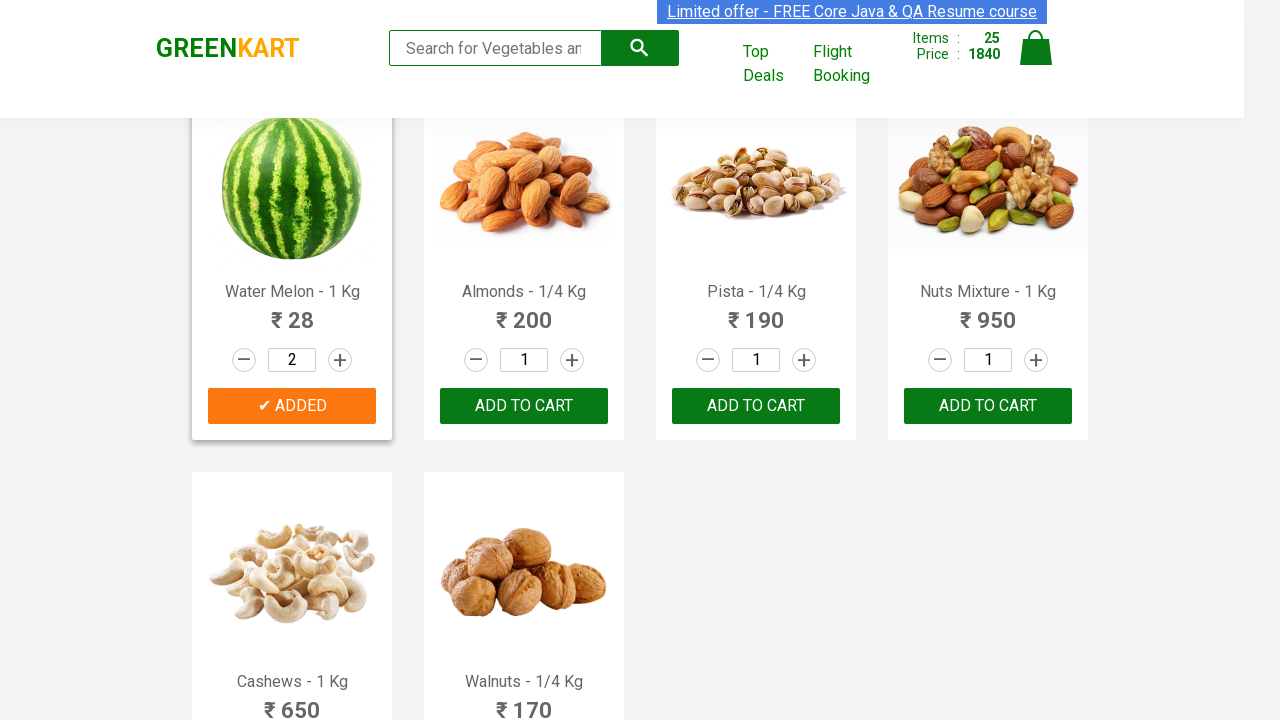

Clicked increment button to increase product quantity at (572, 360) on .products .product >> nth=25 >> .increment
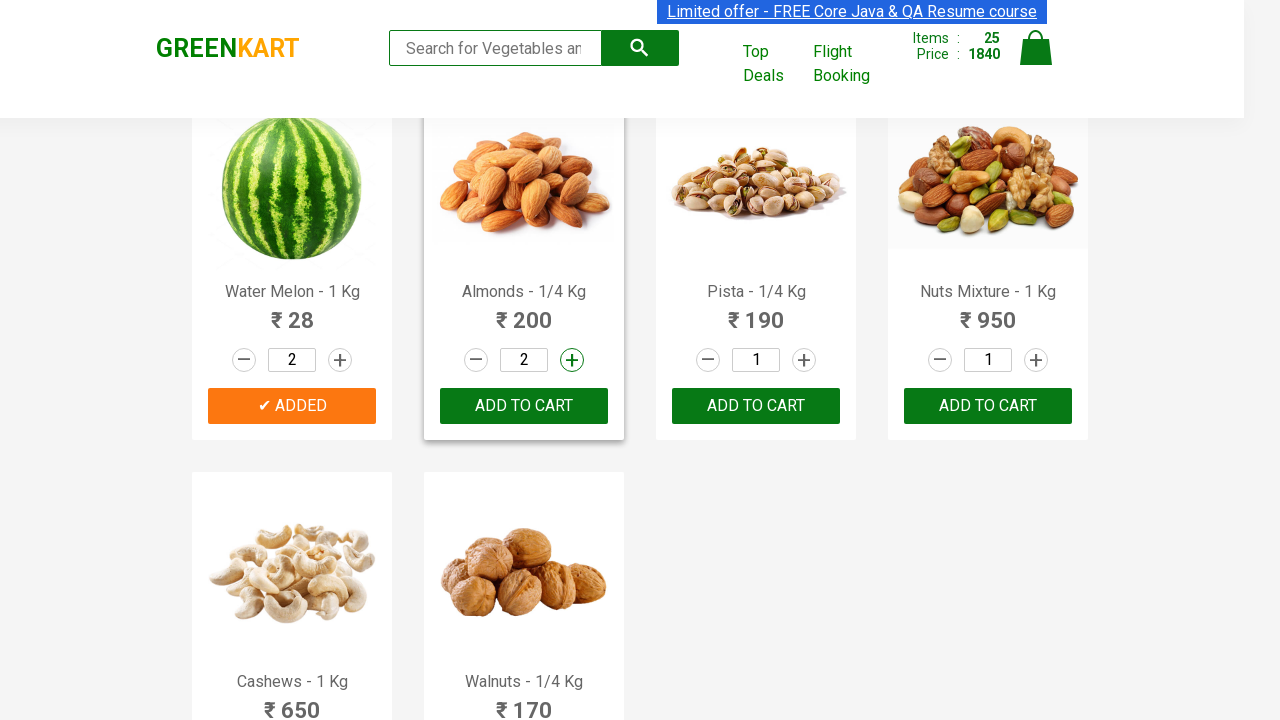

Clicked ADD TO CART button for product at (524, 406) on .products .product >> nth=25 >> .product-action > button
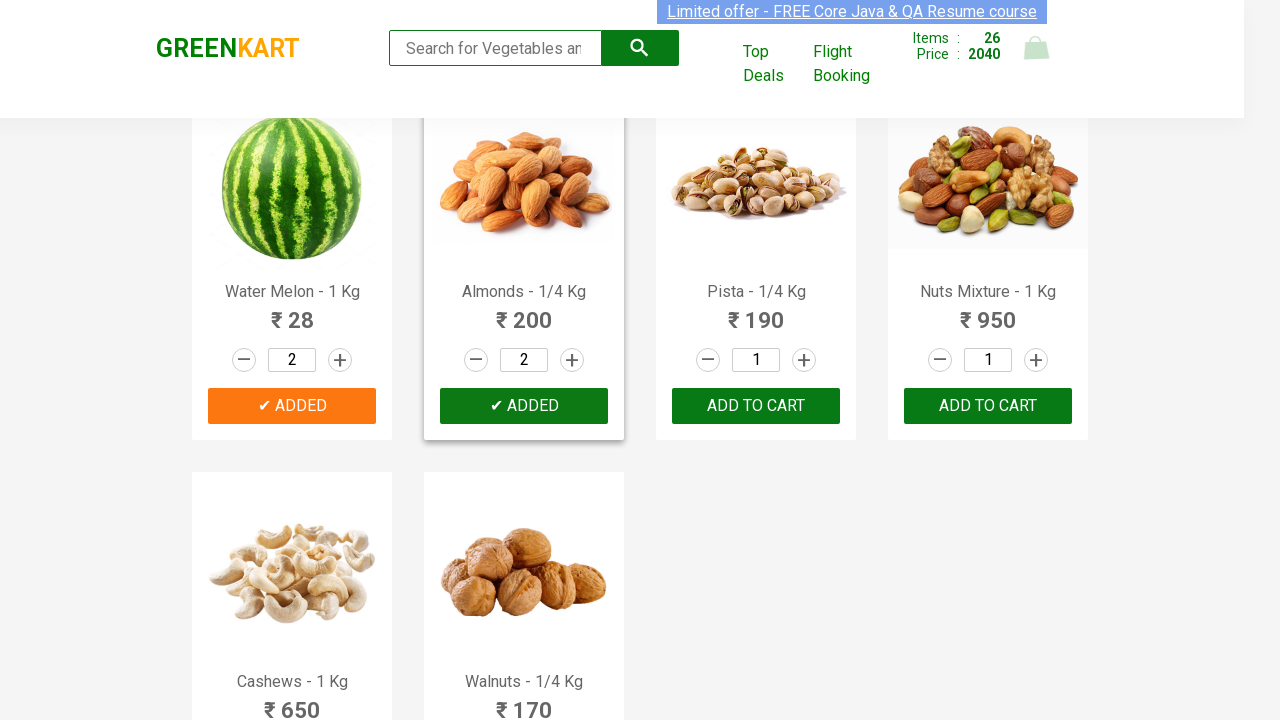

Confirmed product was added to cart
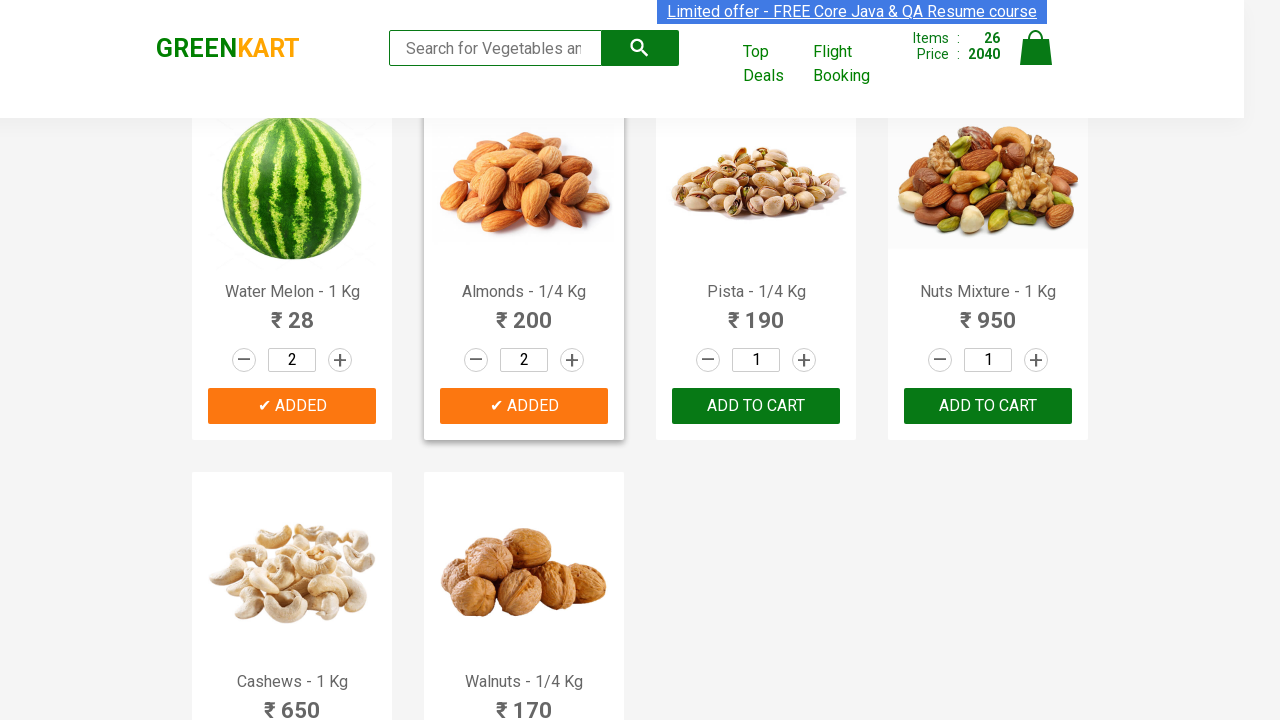

Clicked increment button to increase product quantity at (804, 360) on .products .product >> nth=26 >> .increment
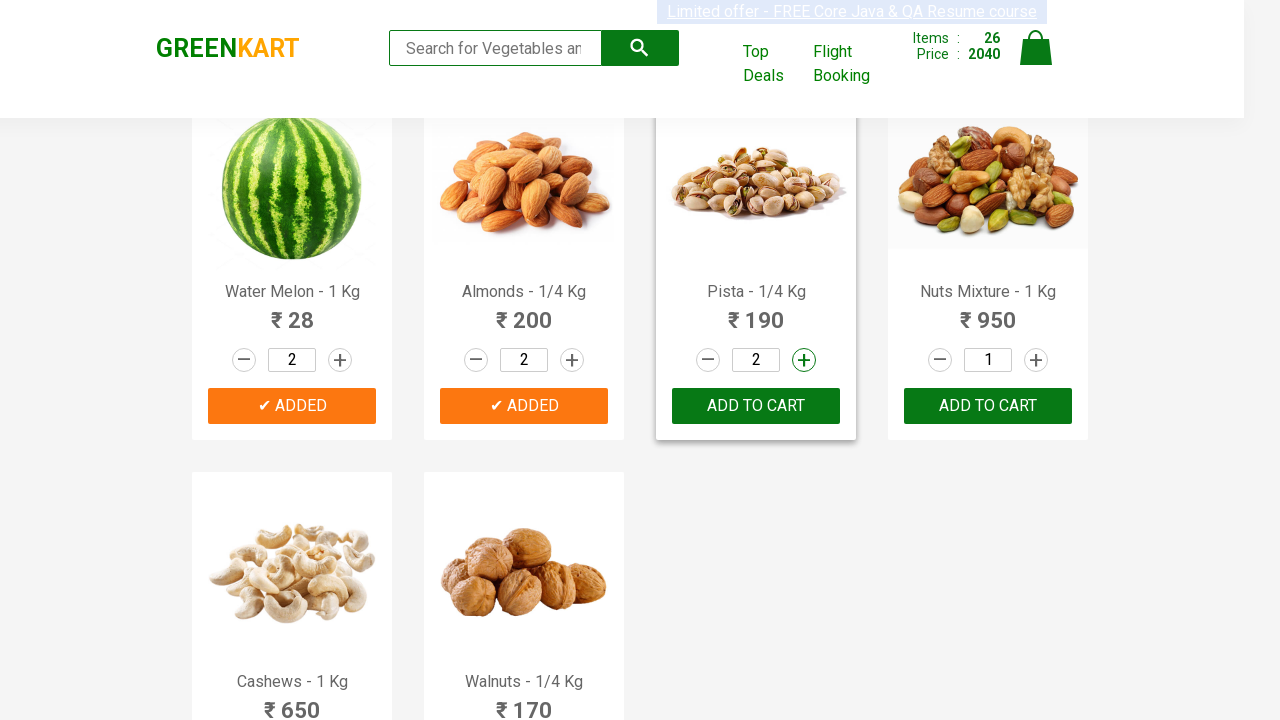

Clicked ADD TO CART button for product at (756, 406) on .products .product >> nth=26 >> .product-action > button
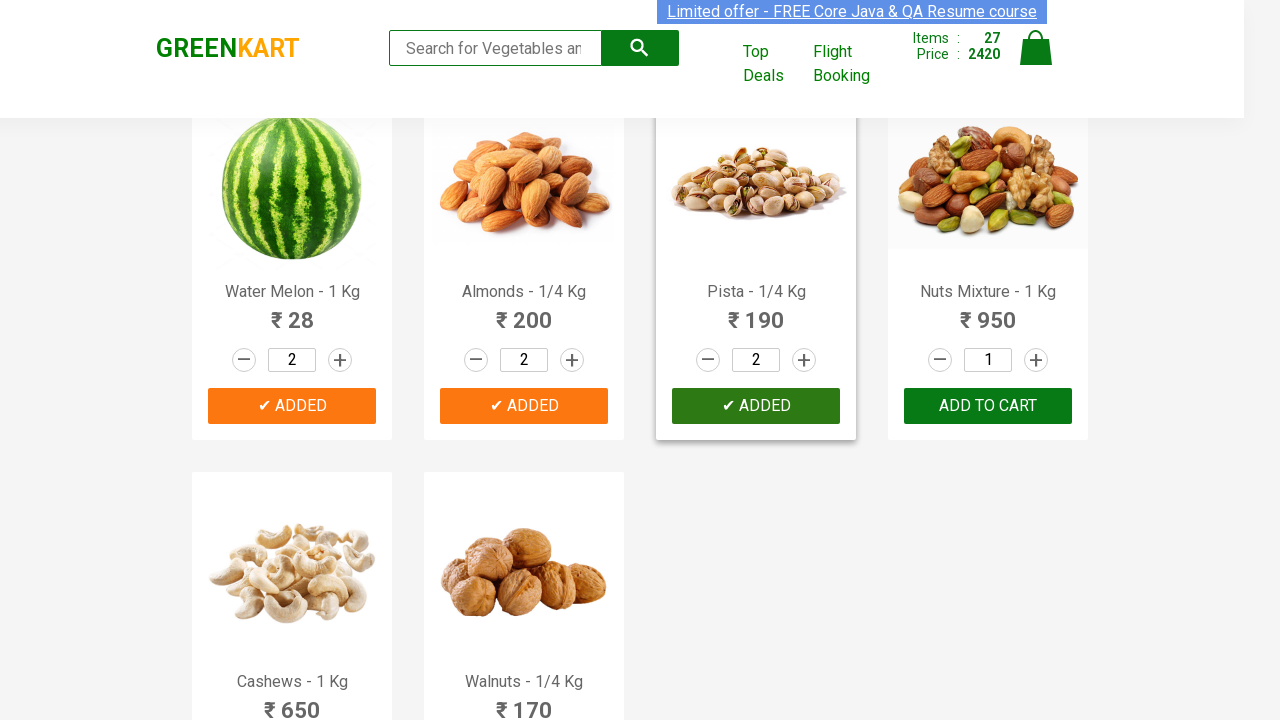

Confirmed product was added to cart
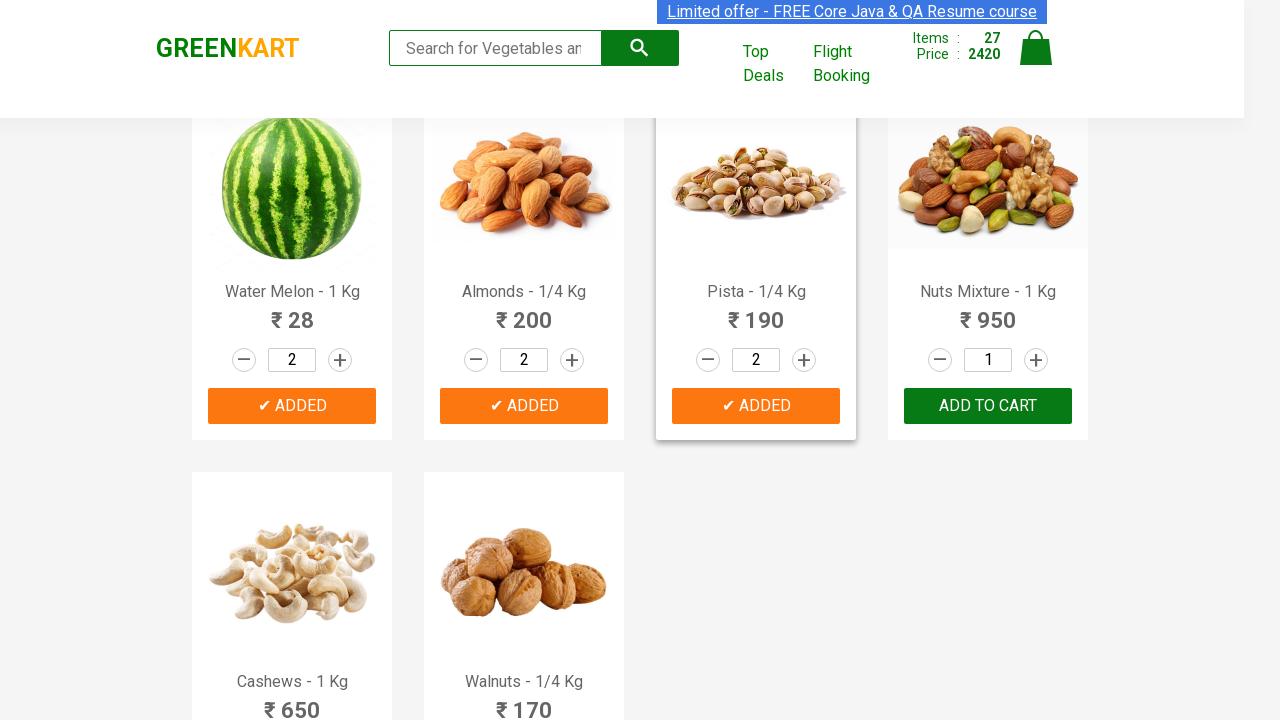

Clicked increment button to increase product quantity at (1036, 360) on .products .product >> nth=27 >> .increment
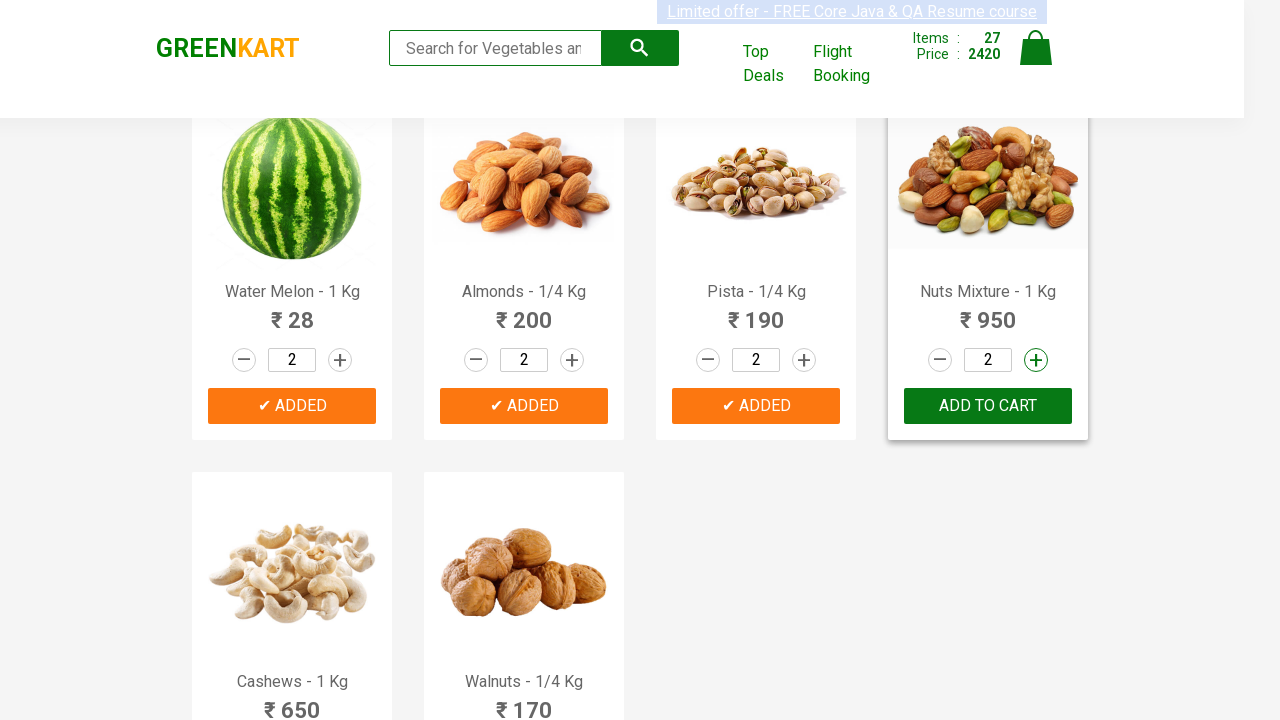

Clicked ADD TO CART button for product at (988, 406) on .products .product >> nth=27 >> .product-action > button
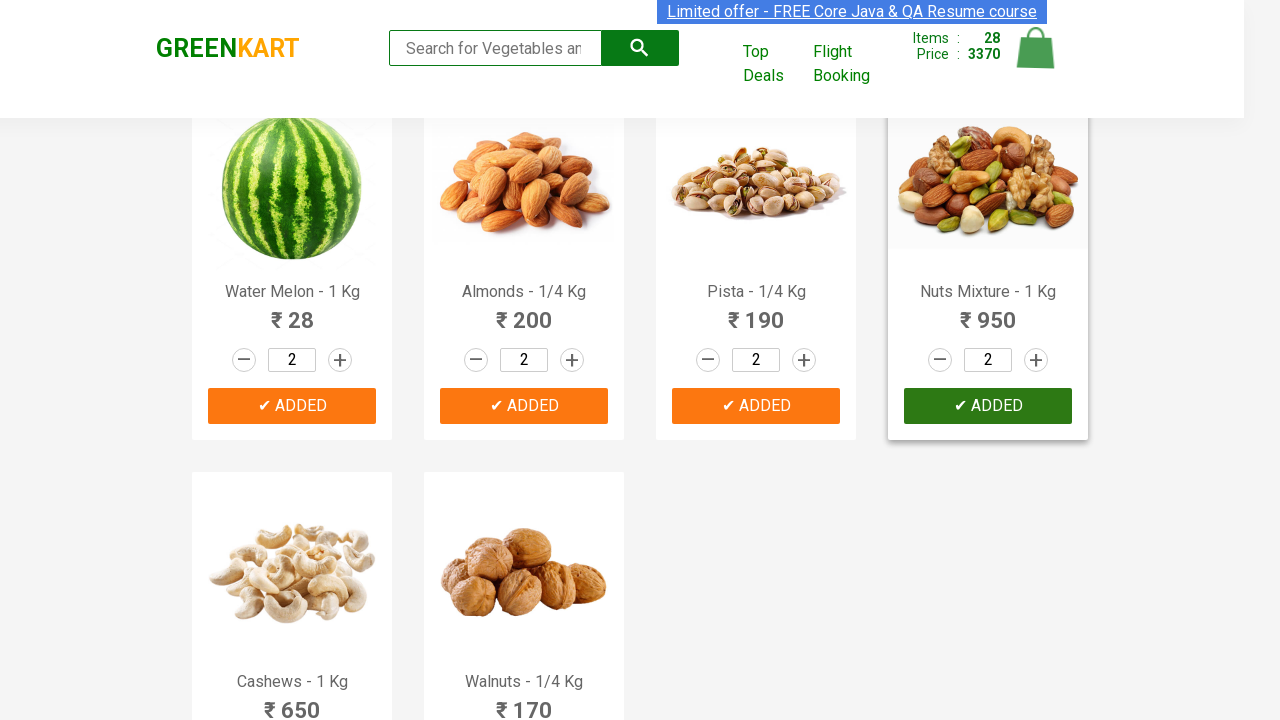

Confirmed product was added to cart
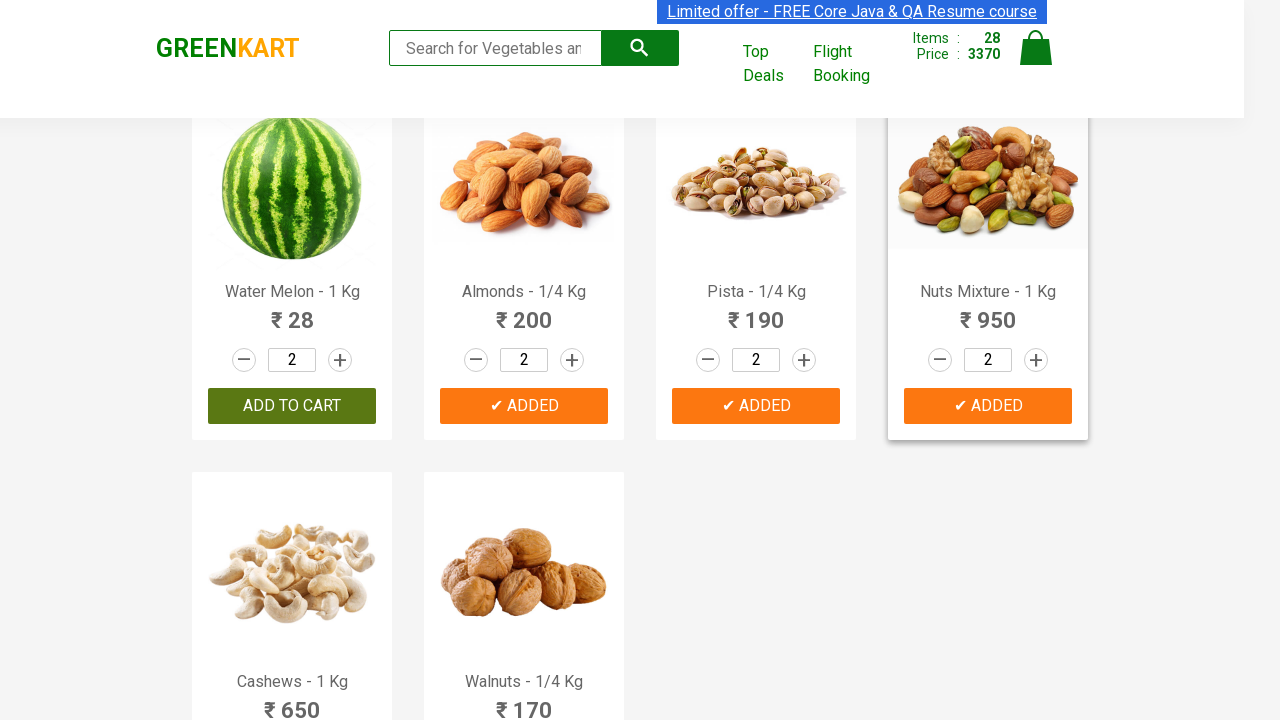

Clicked increment button to increase product quantity at (340, 523) on .products .product >> nth=28 >> .increment
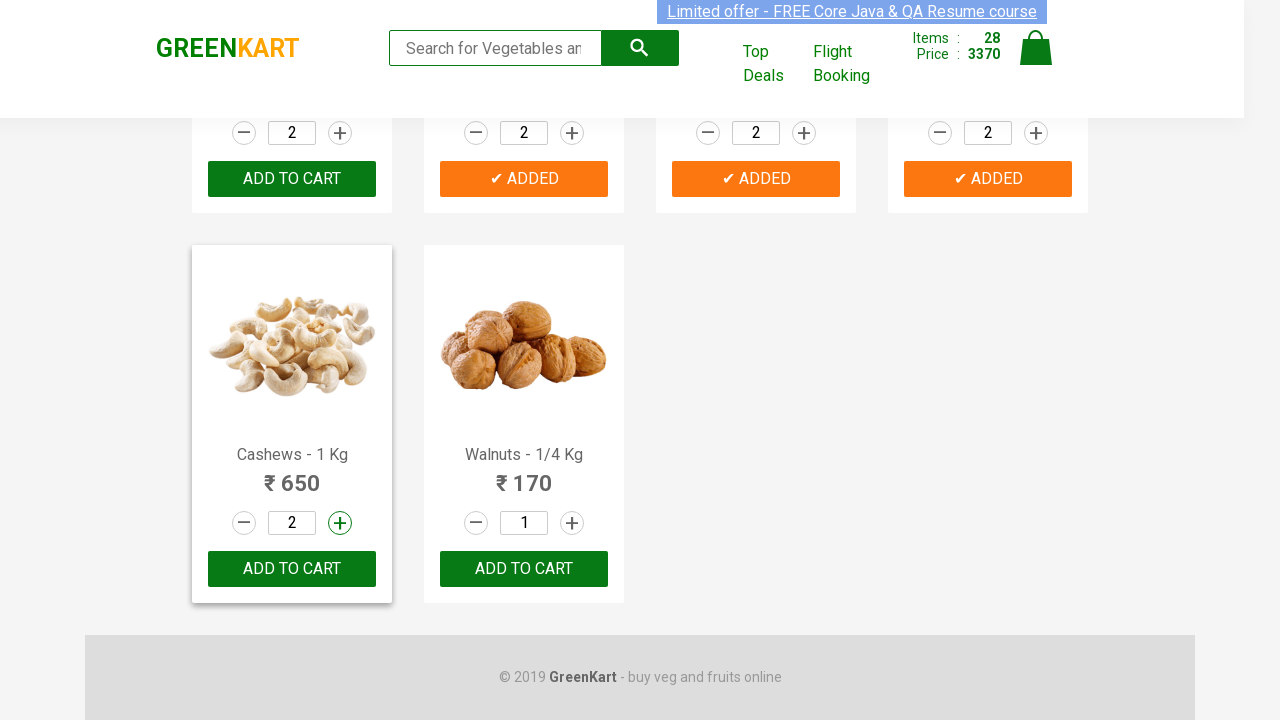

Clicked ADD TO CART button for product at (292, 569) on .products .product >> nth=28 >> .product-action > button
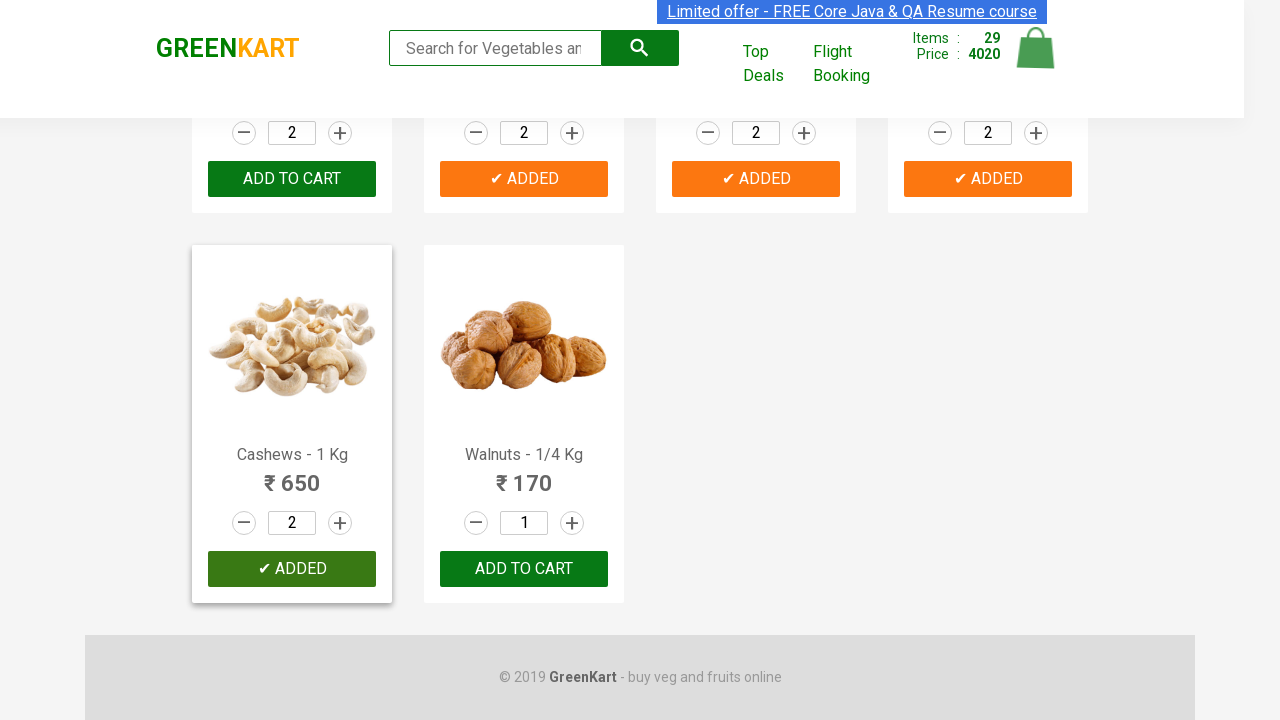

Confirmed product was added to cart
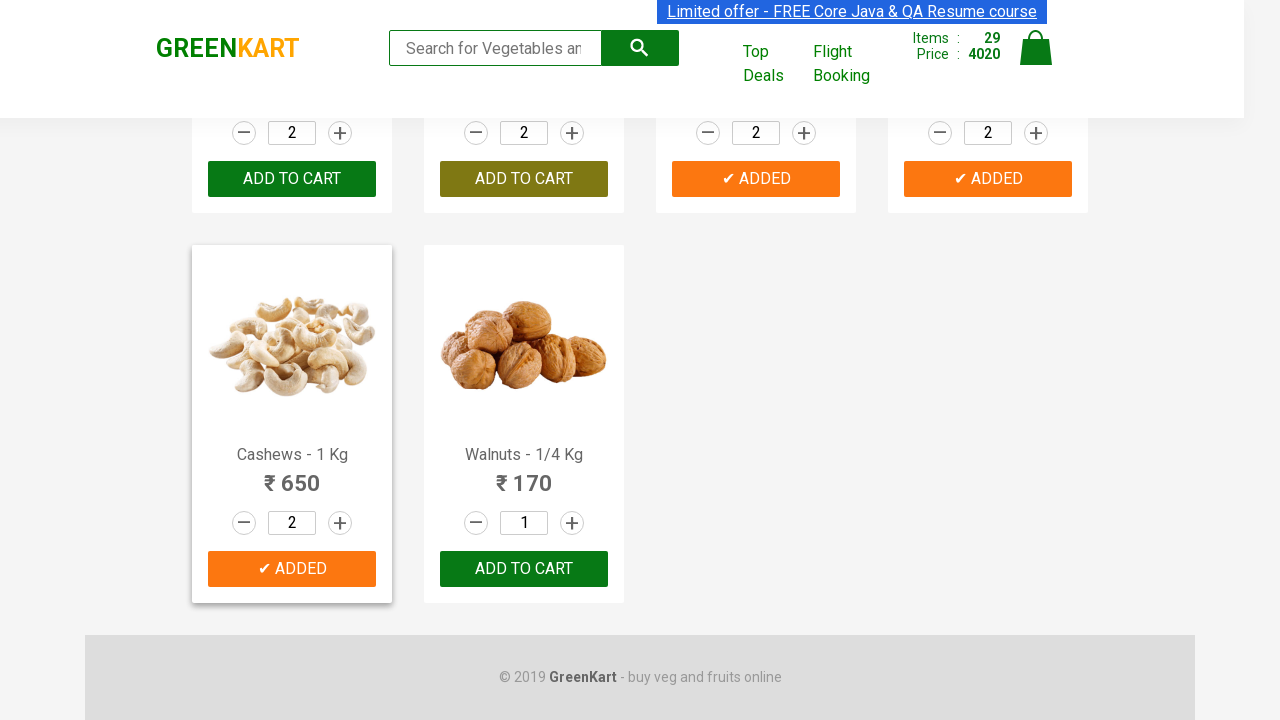

Clicked increment button to increase product quantity at (572, 523) on .products .product >> nth=29 >> .increment
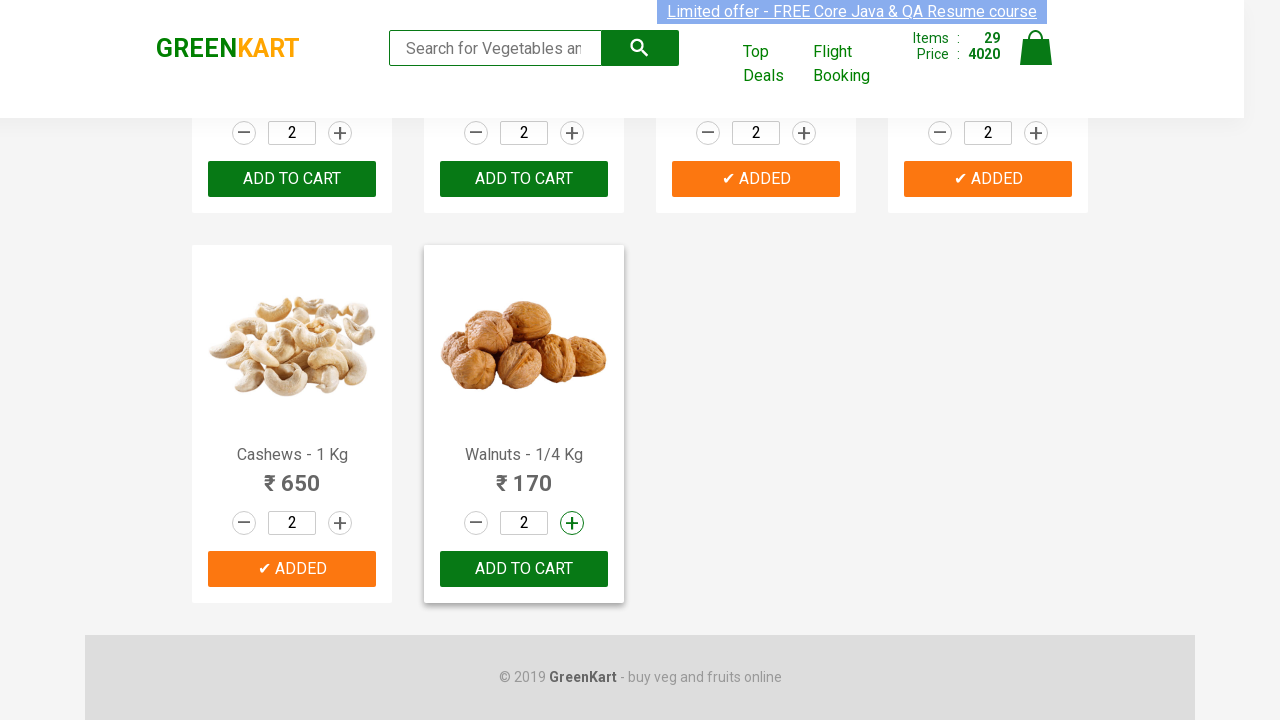

Clicked ADD TO CART button for product at (524, 569) on .products .product >> nth=29 >> .product-action > button
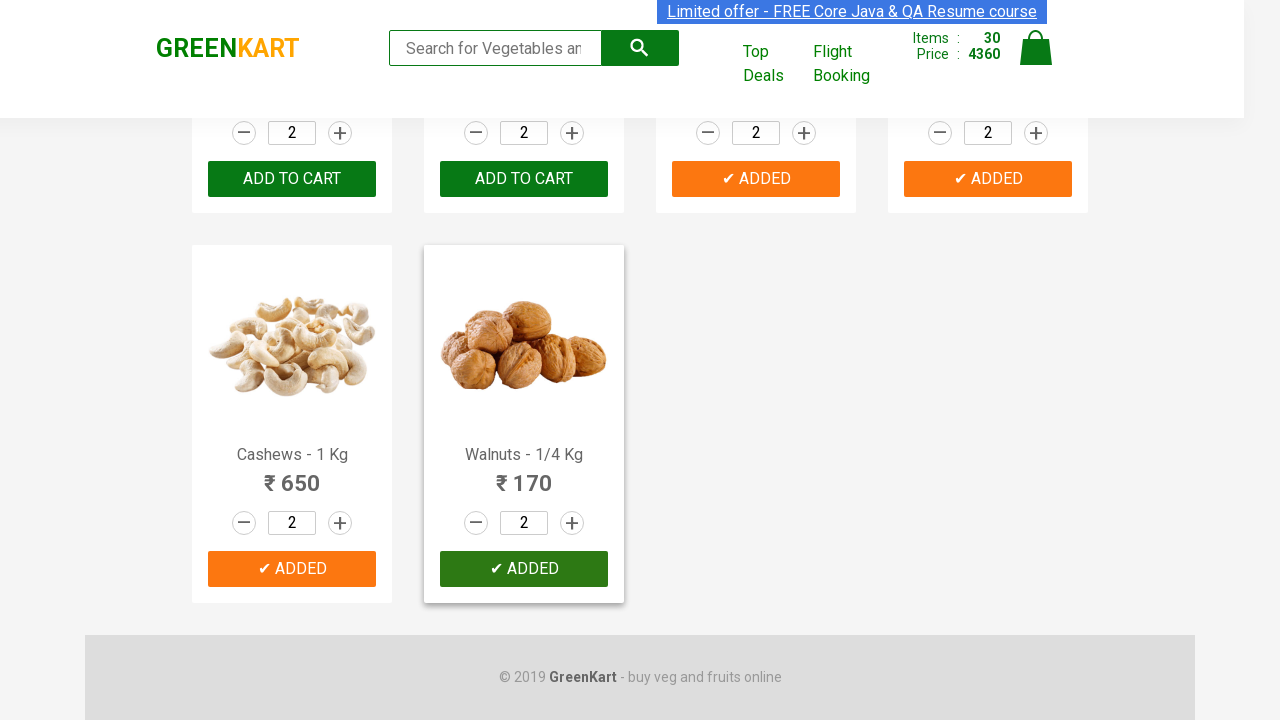

Confirmed product was added to cart
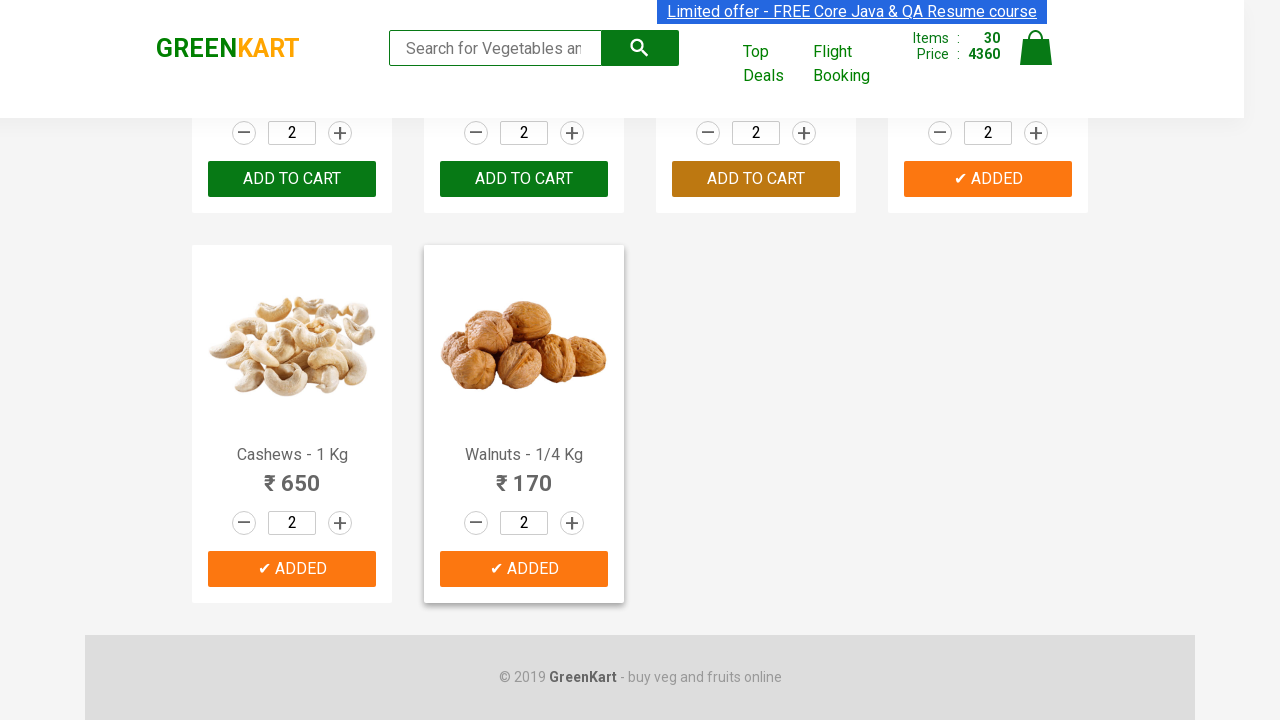

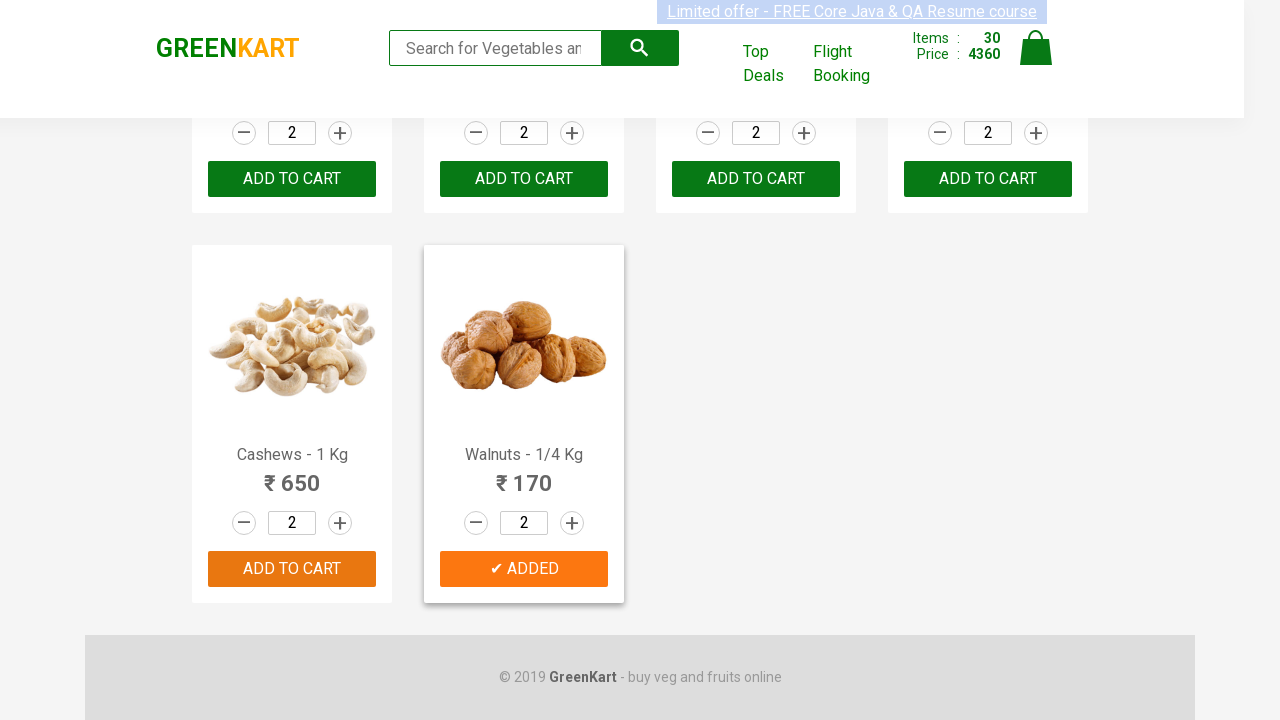